Navigates to a practice automation page and validates that footer links are clickable and load successfully

Starting URL: https://rahulshettyacademy.com/AutomationPractice

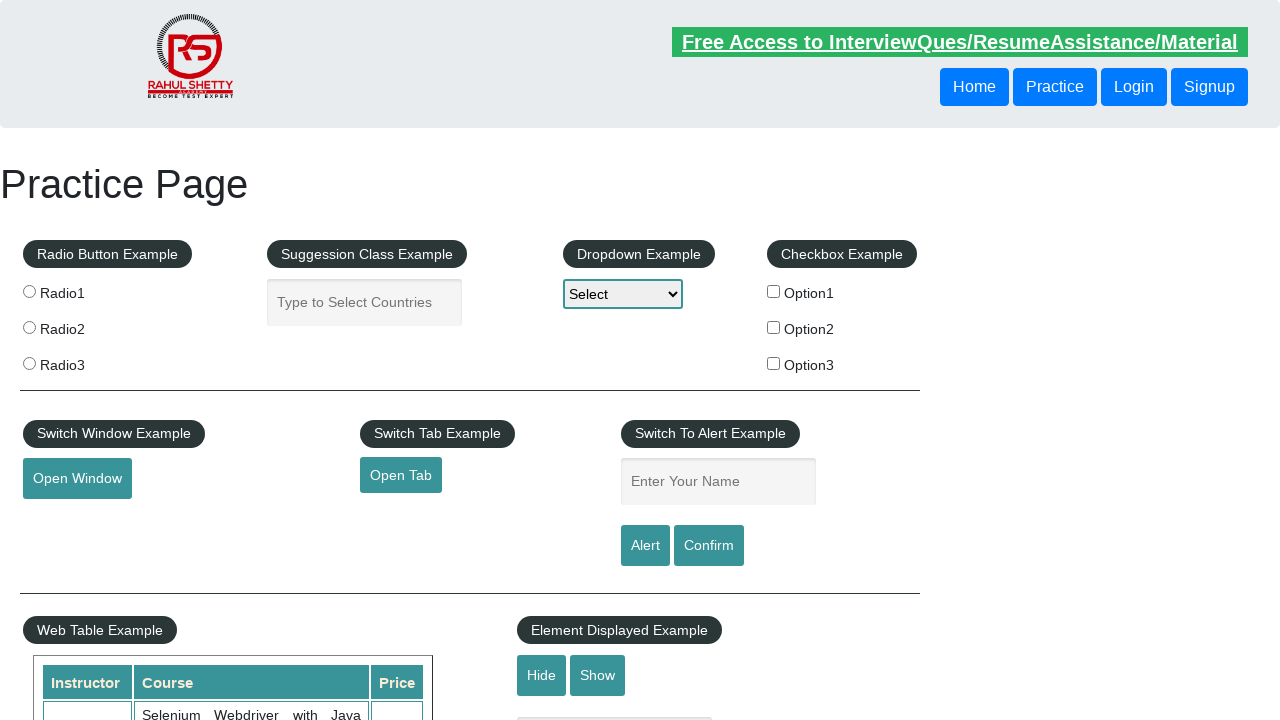

Located all footer links (li.gf-li a)
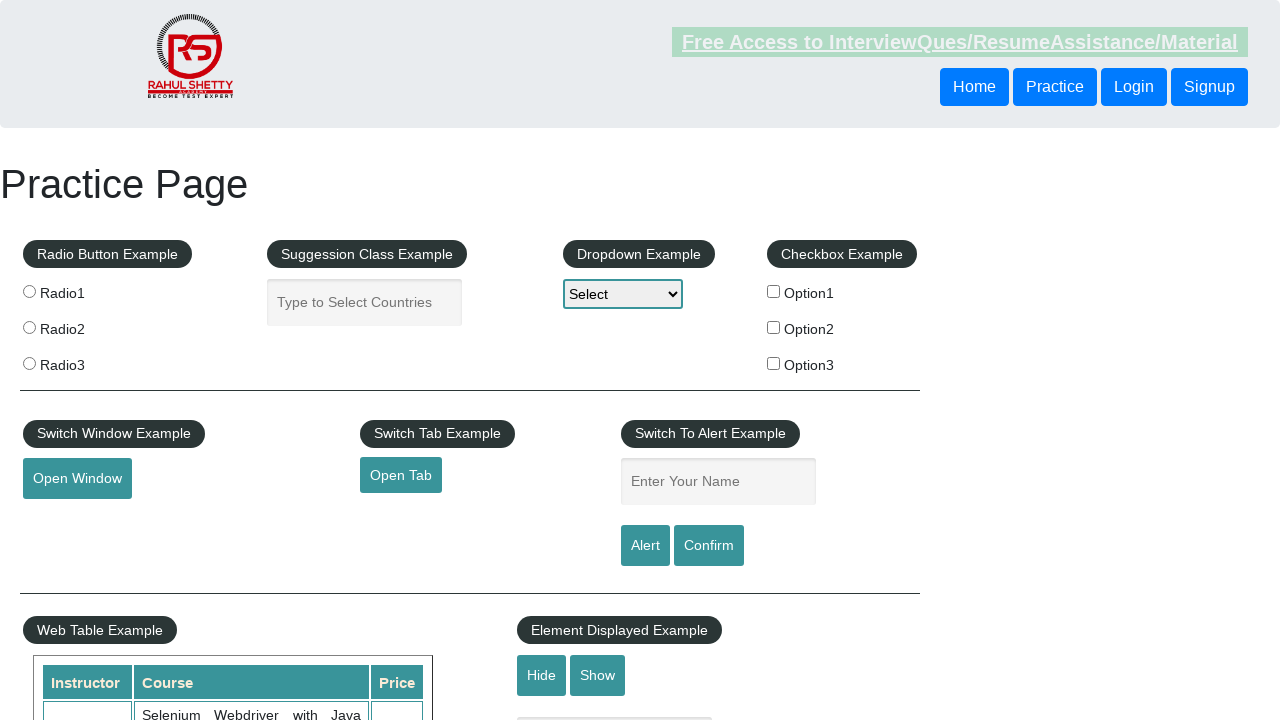

Stored original URL: https://rahulshettyacademy.com/AutomationPractice/
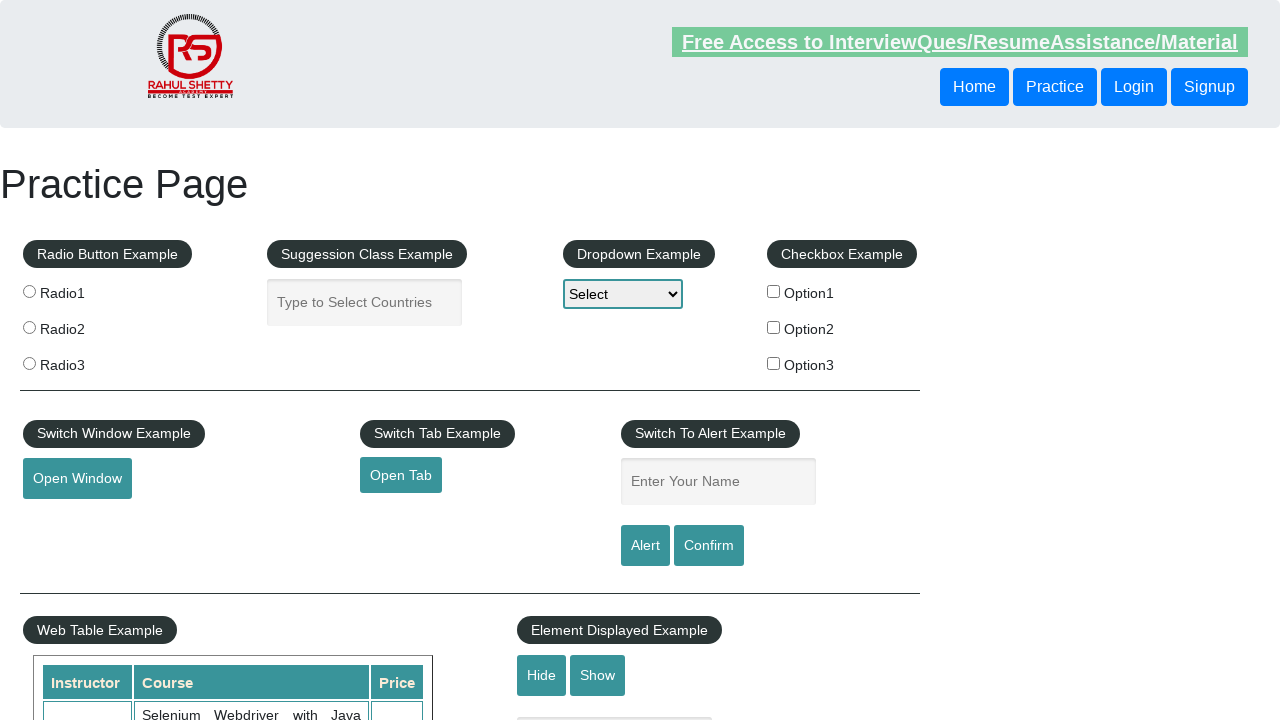

Retrieved inner text from footer link 1
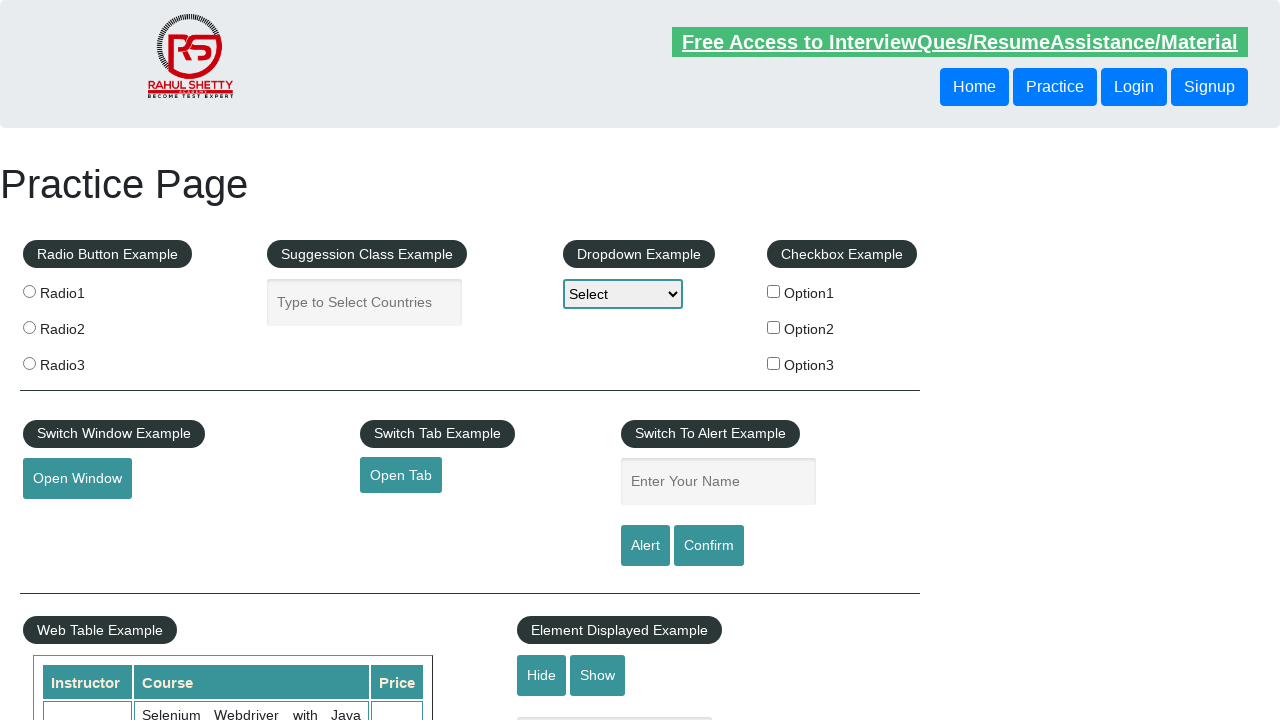

Retrieved href attribute from footer link 1: #
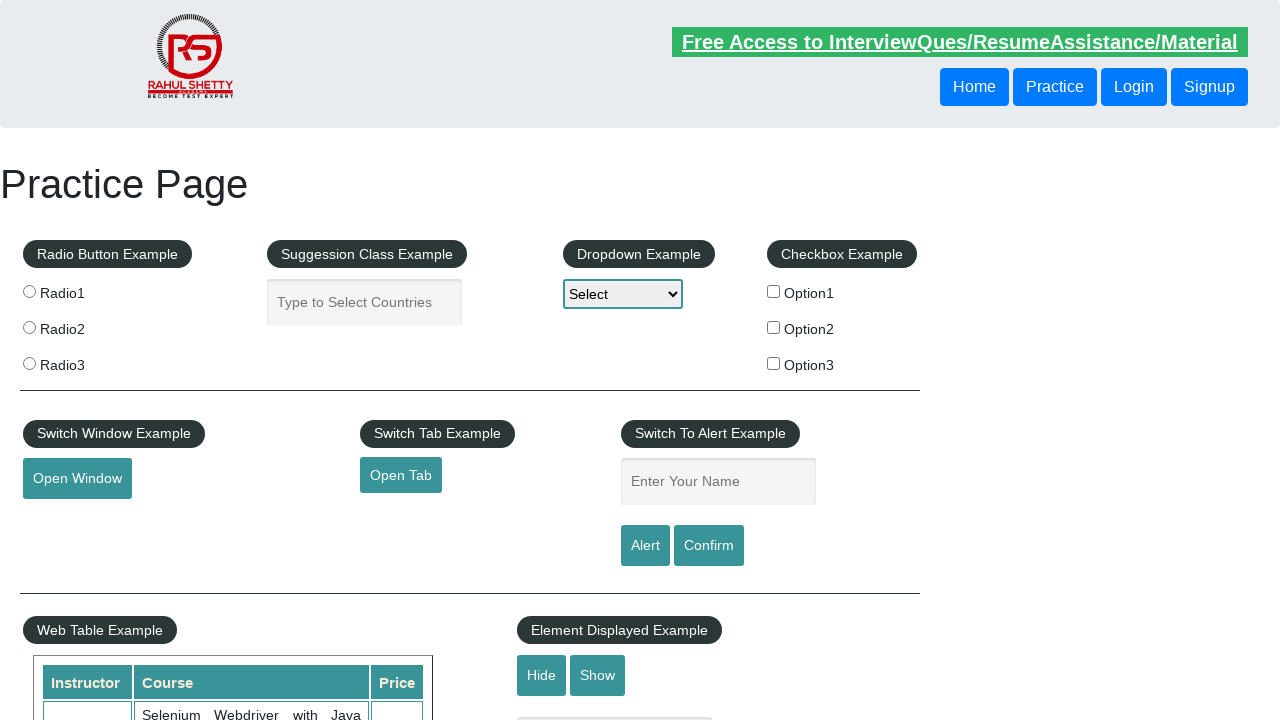

Clicked footer link 1: 'Discount Coupons' (#) at (157, 482) on li.gf-li a >> nth=0
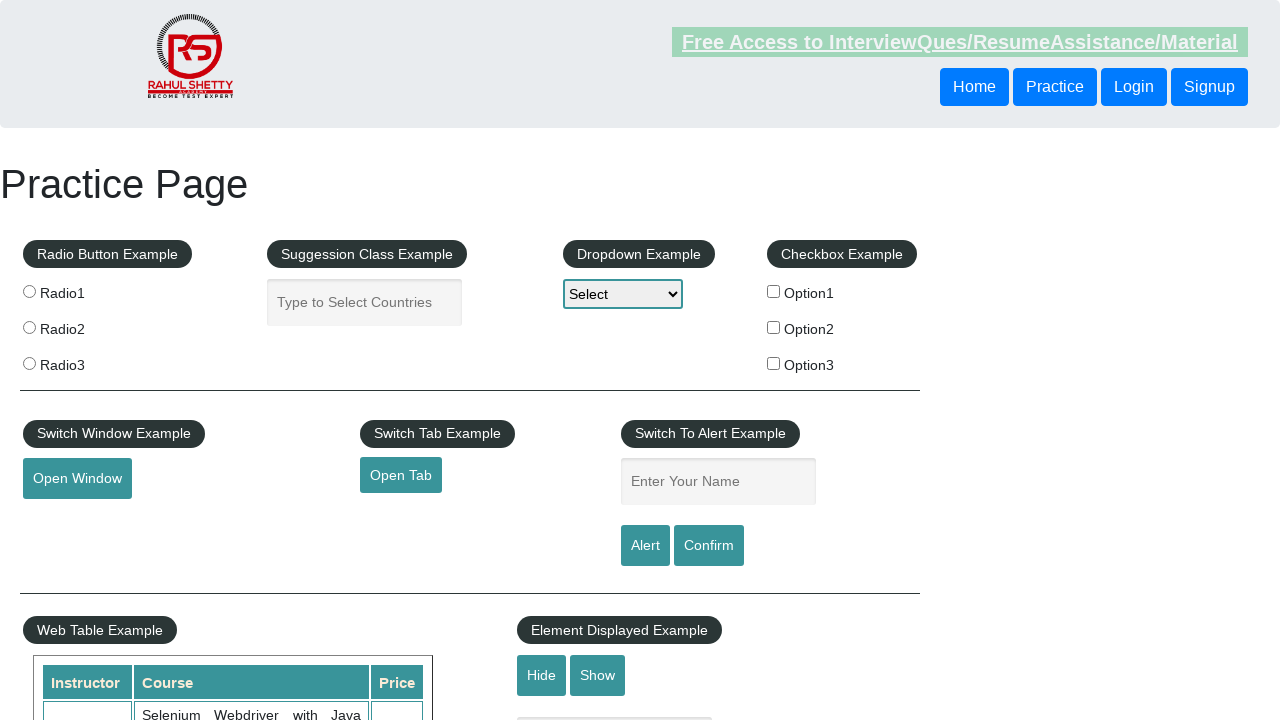

Waited for page load after clicking link 1
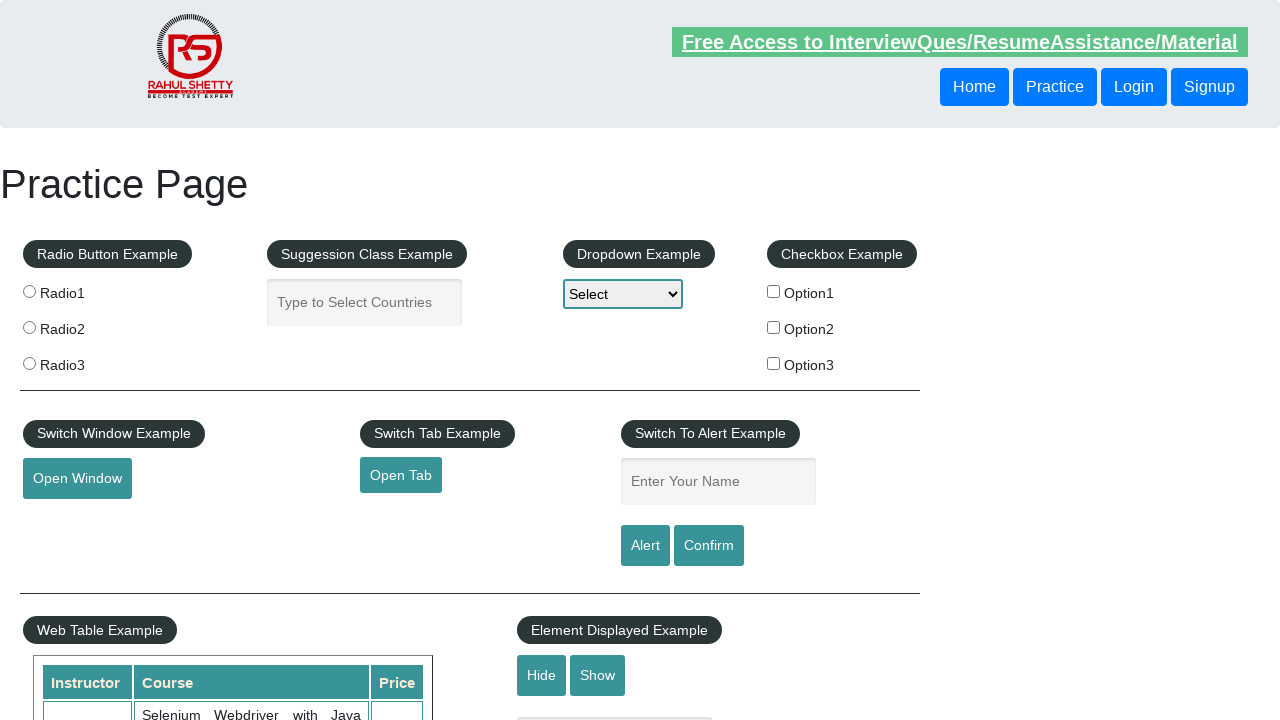

Navigated back to original page: https://rahulshettyacademy.com/AutomationPractice/
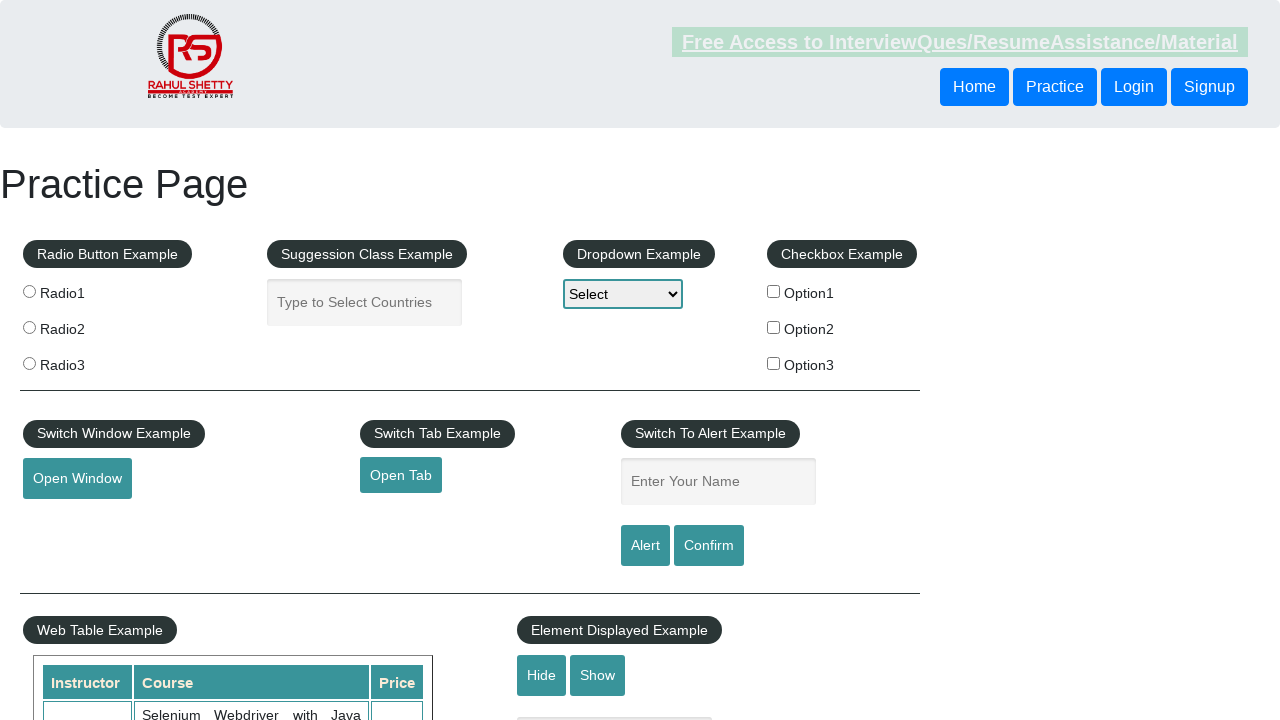

Waited for original page to load completely
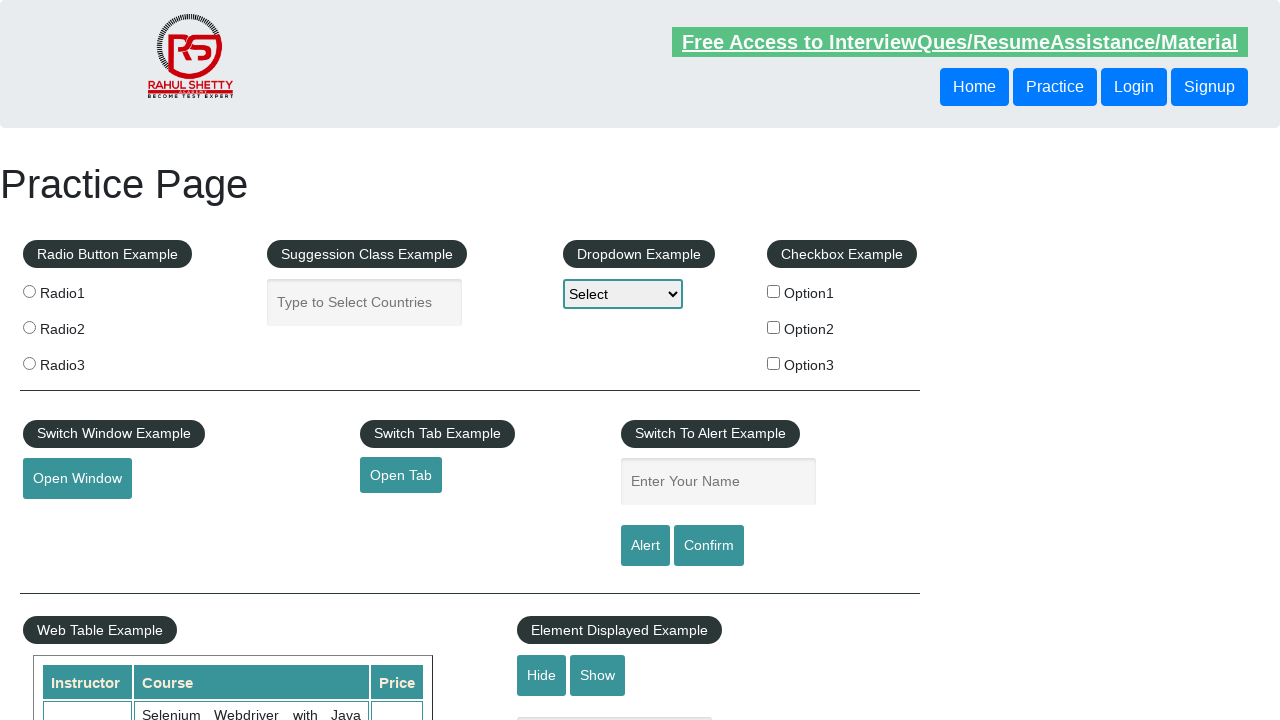

Retrieved inner text from footer link 2
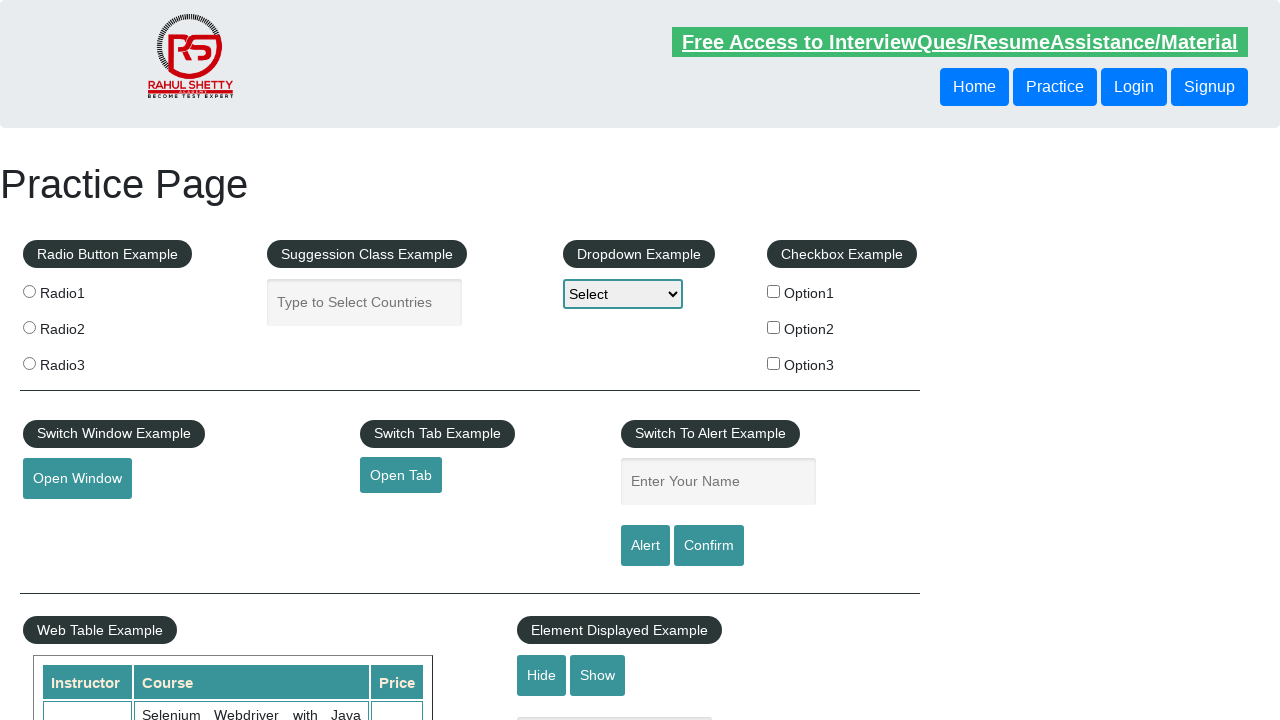

Retrieved href attribute from footer link 2: http://www.restapitutorial.com/
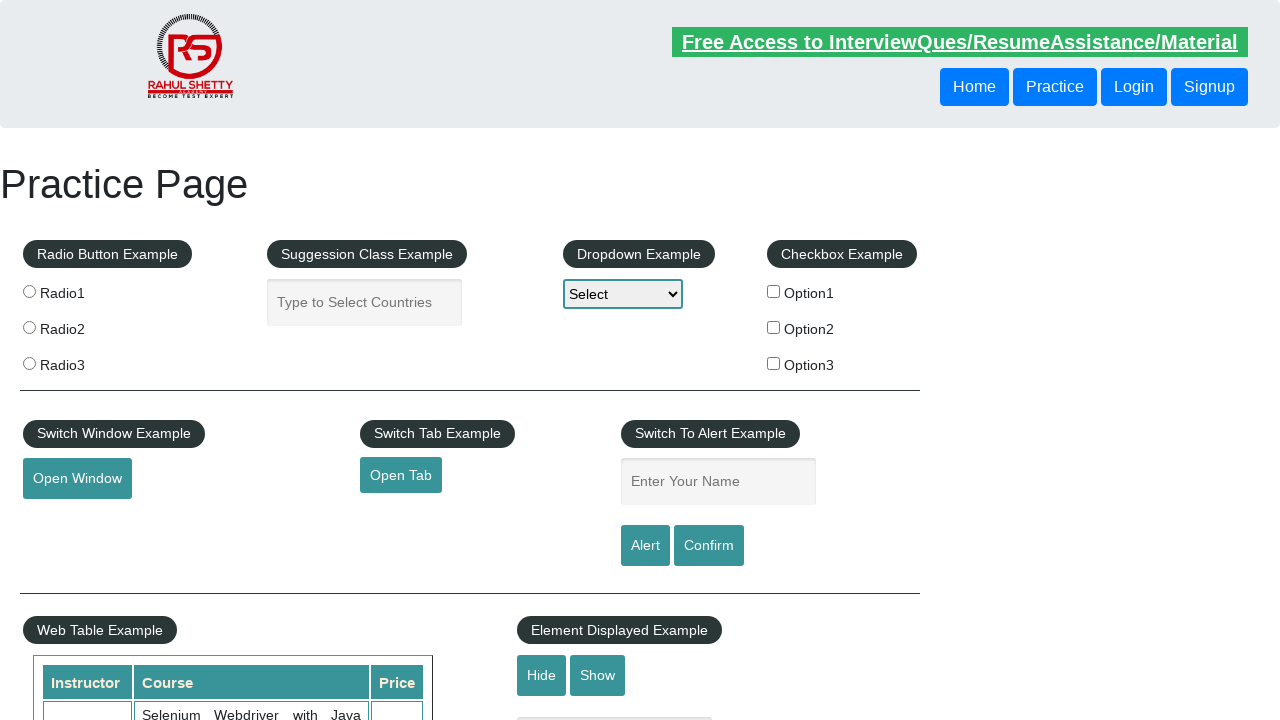

Clicked footer link 2: 'REST API' (http://www.restapitutorial.com/) at (68, 520) on li.gf-li a >> nth=1
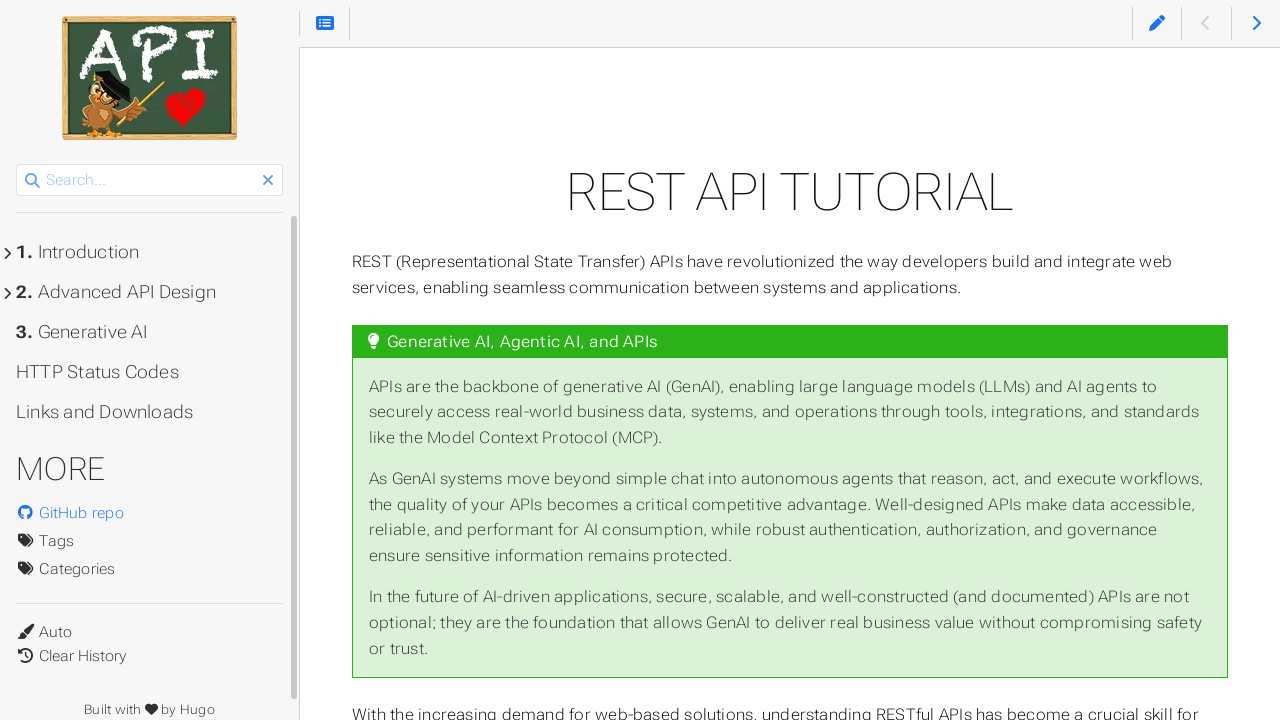

Waited for page load after clicking link 2
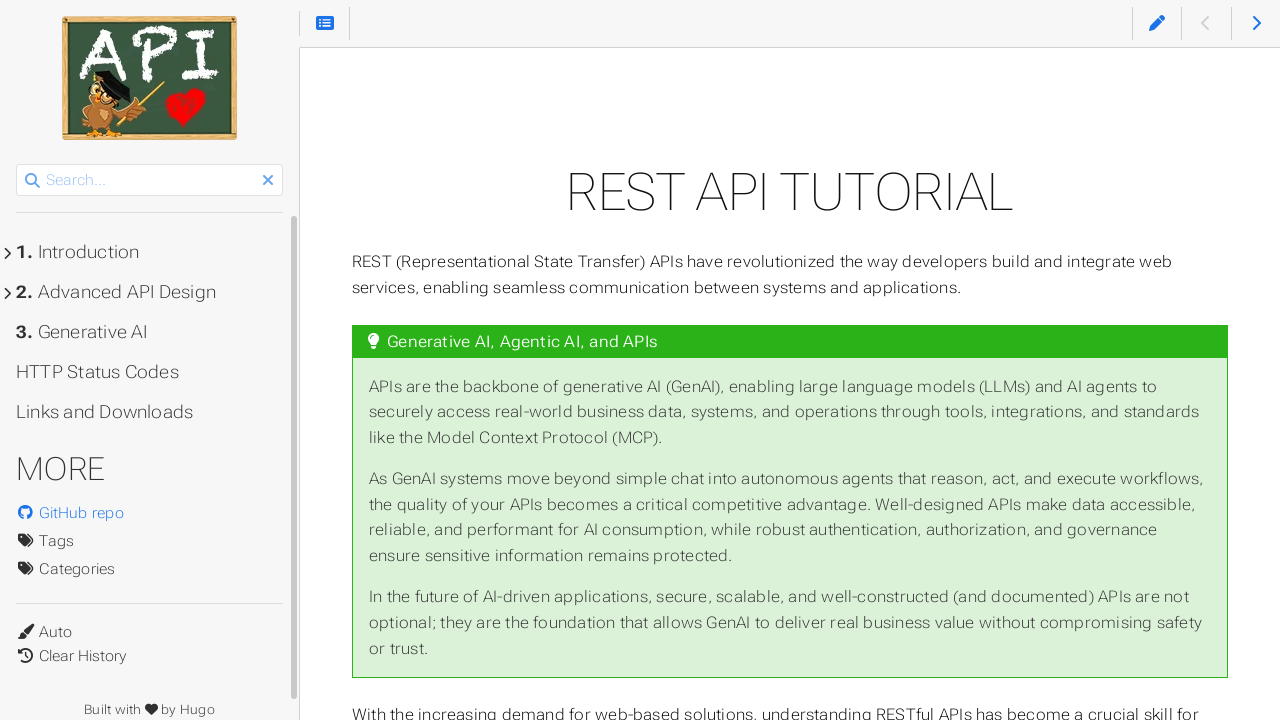

Navigated back to original page: https://rahulshettyacademy.com/AutomationPractice/
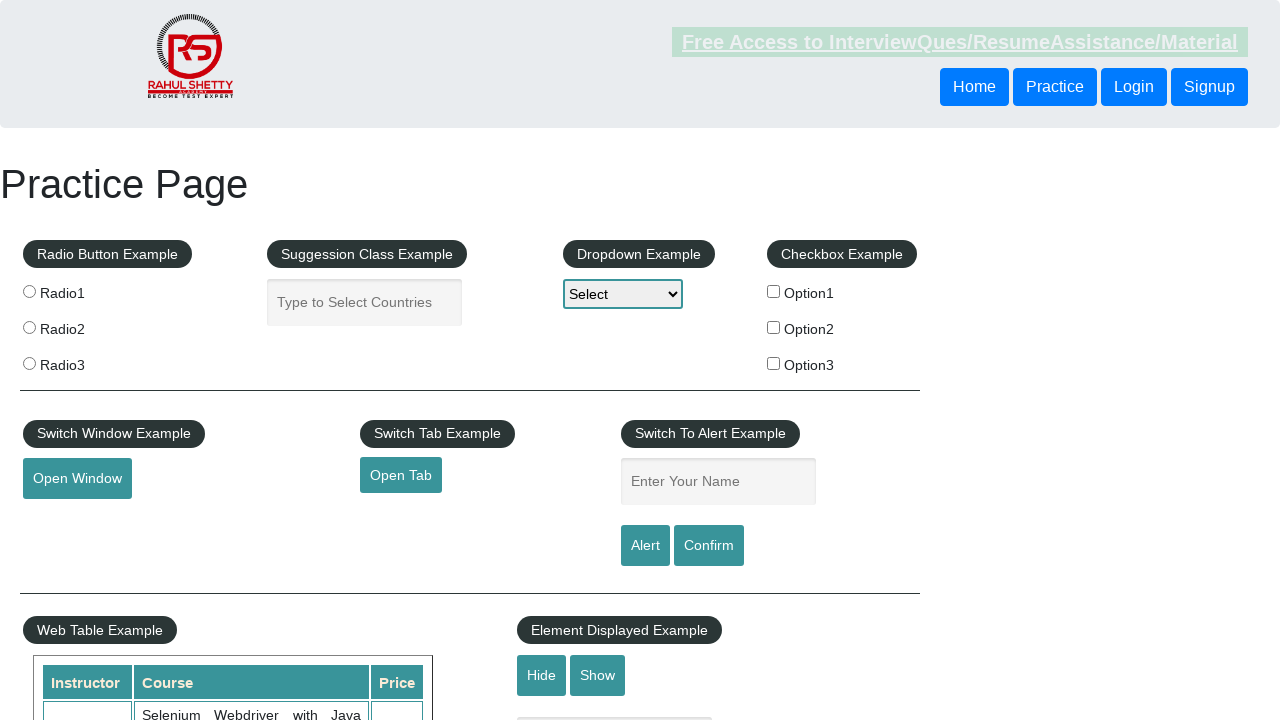

Waited for original page to load completely
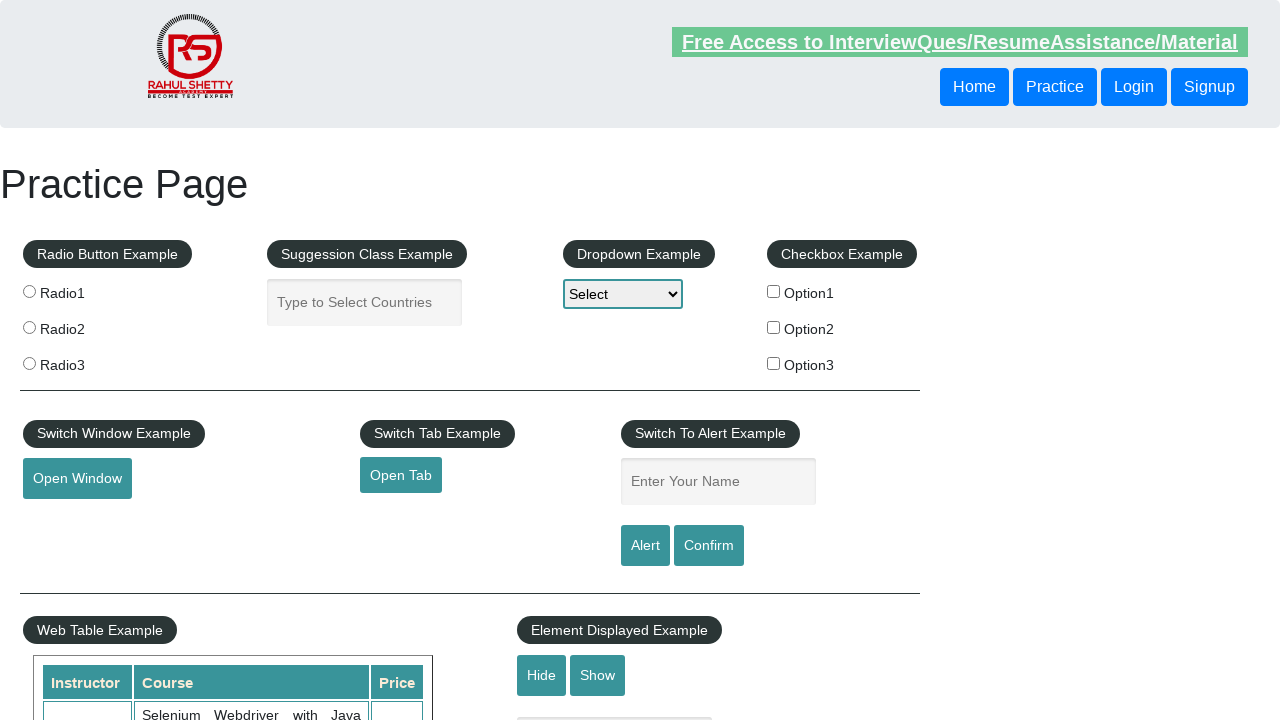

Retrieved inner text from footer link 3
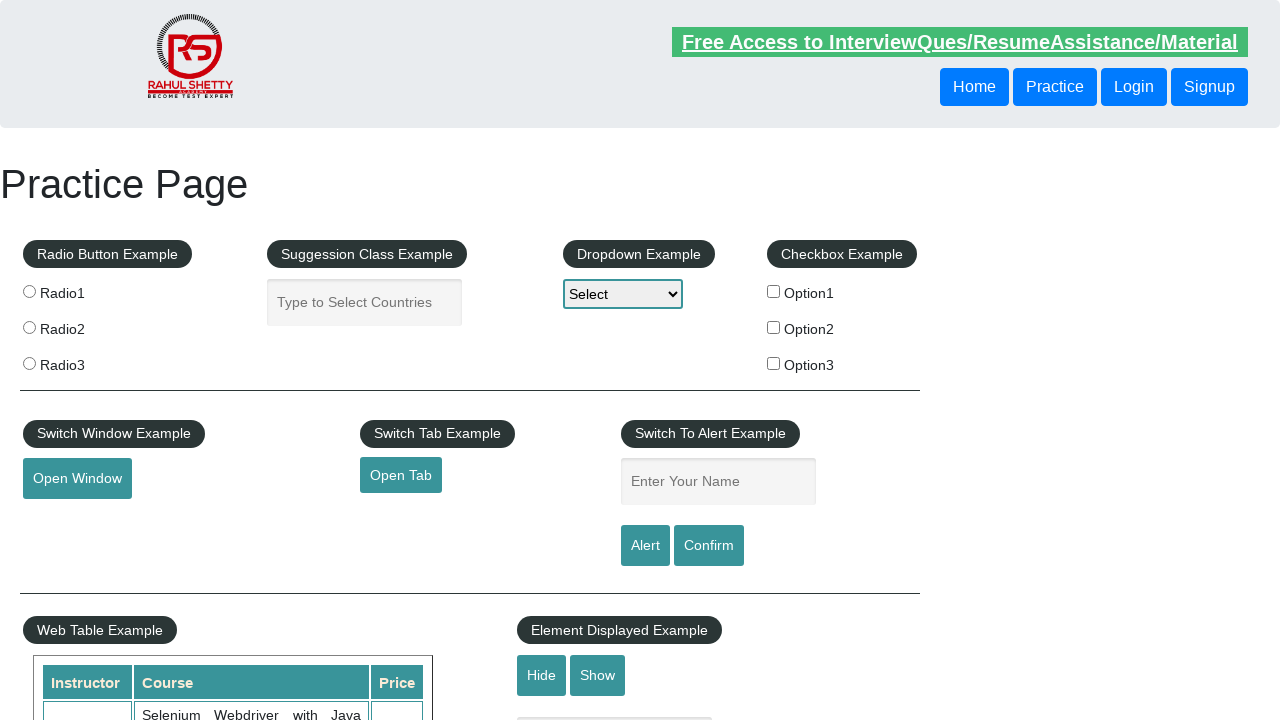

Retrieved href attribute from footer link 3: https://www.soapui.org/
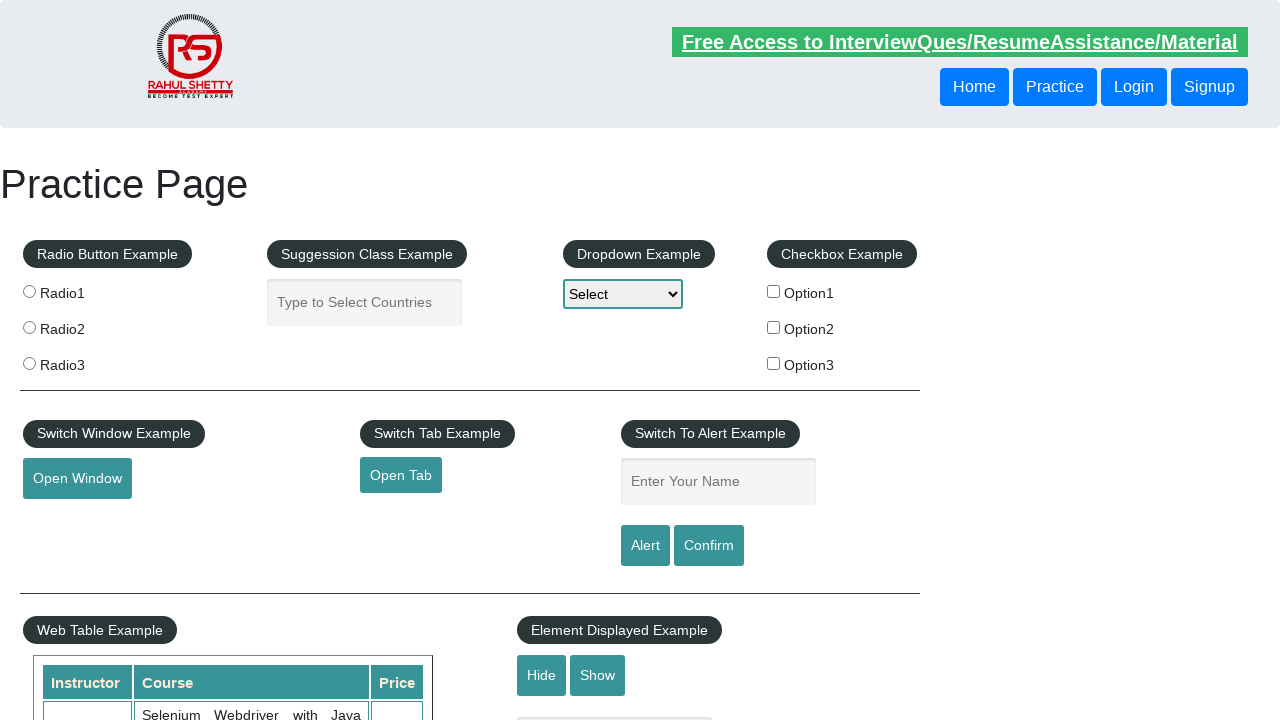

Clicked footer link 3: 'SoapUI' (https://www.soapui.org/) at (62, 550) on li.gf-li a >> nth=2
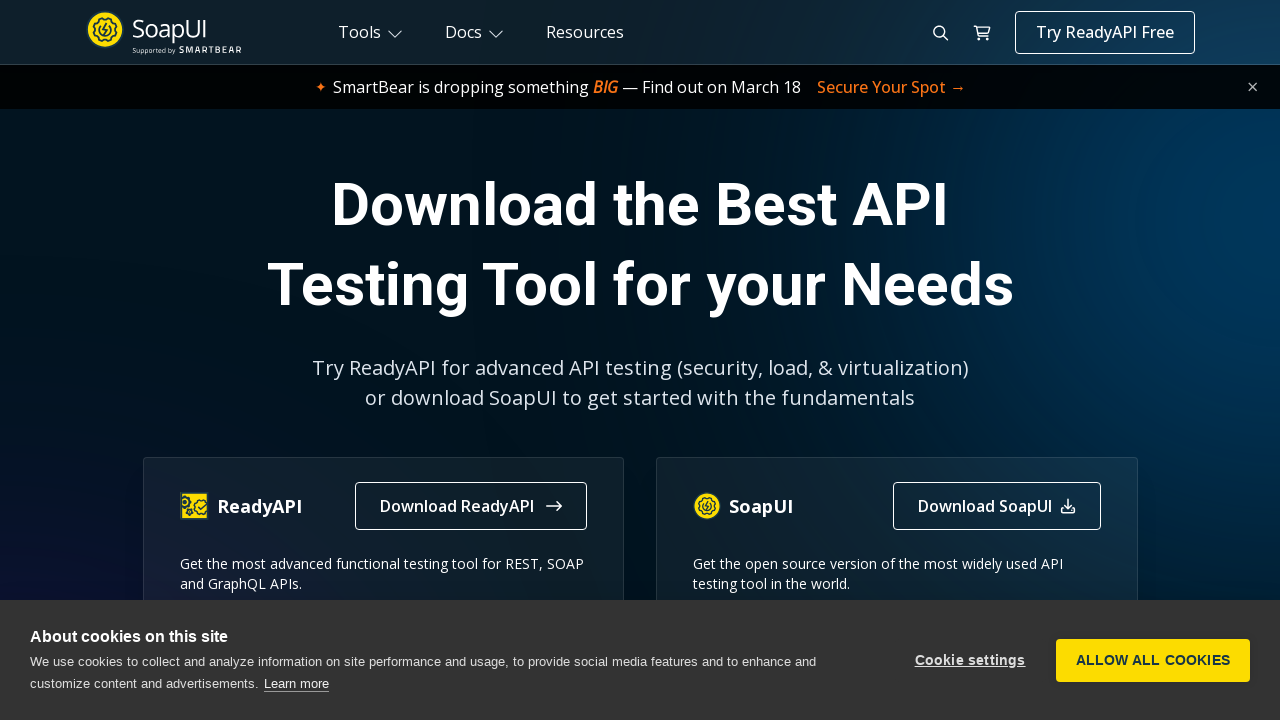

Waited for page load after clicking link 3
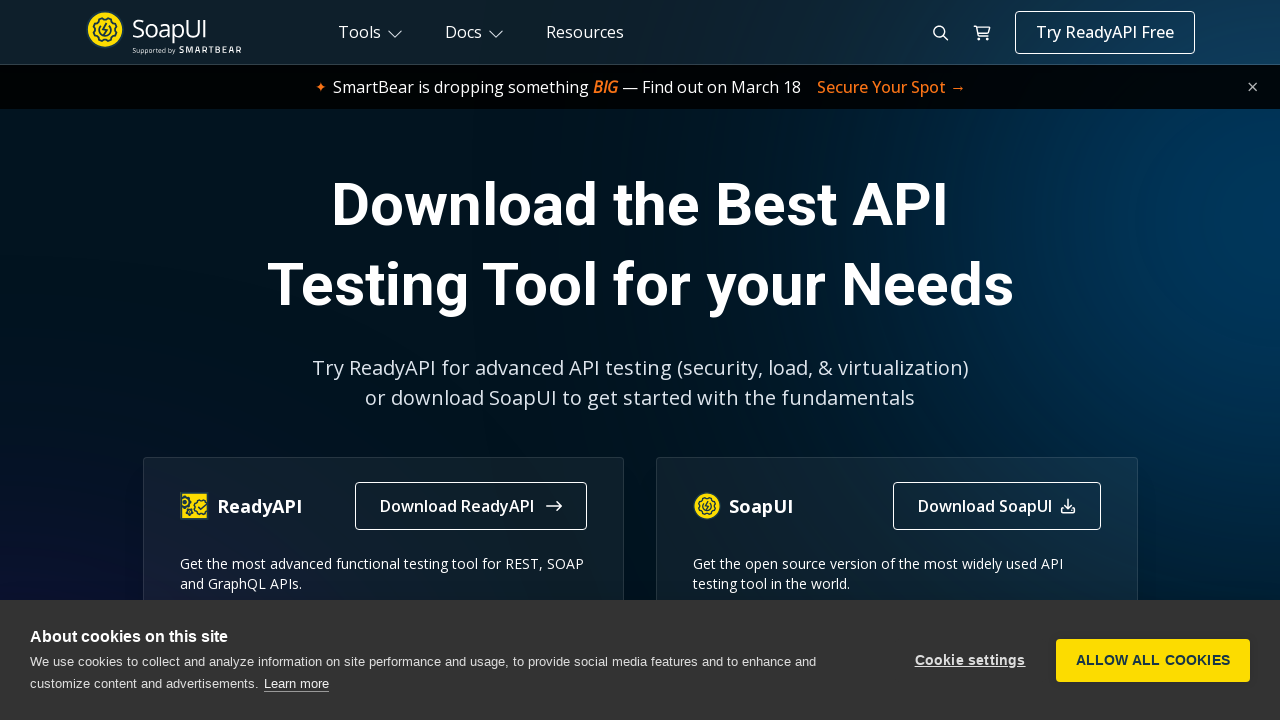

Navigated back to original page: https://rahulshettyacademy.com/AutomationPractice/
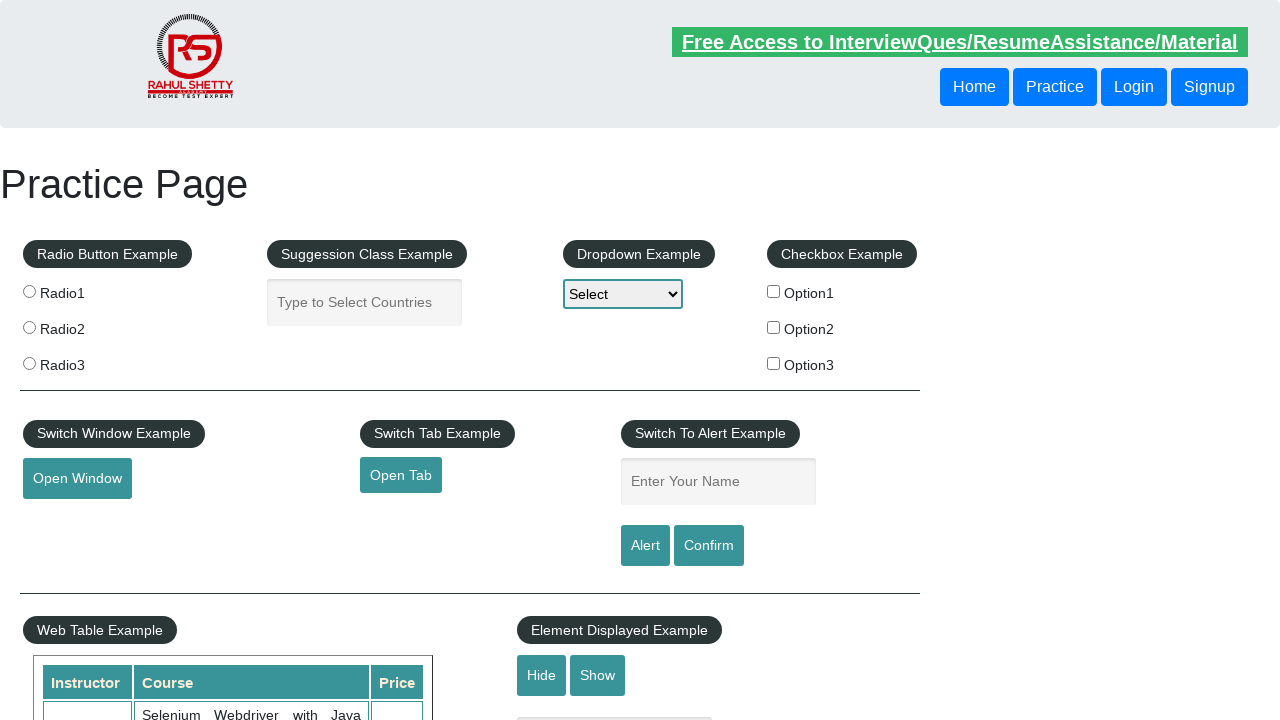

Waited for original page to load completely
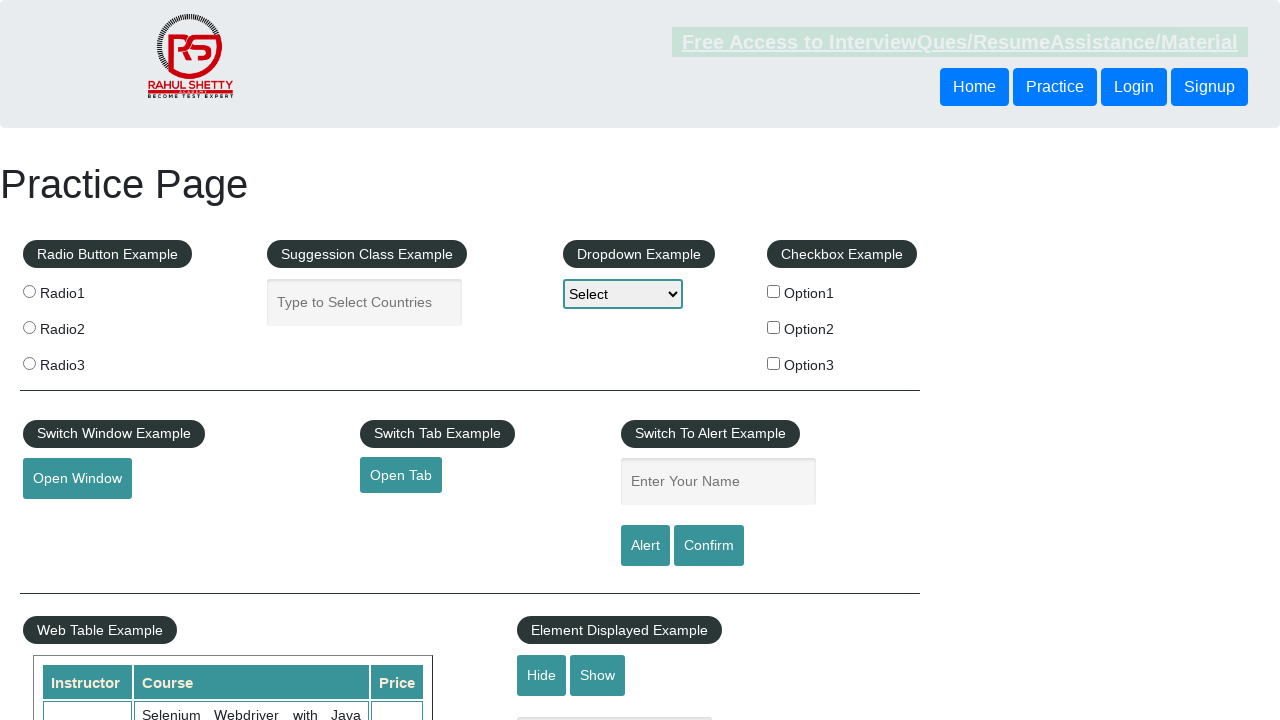

Retrieved inner text from footer link 4
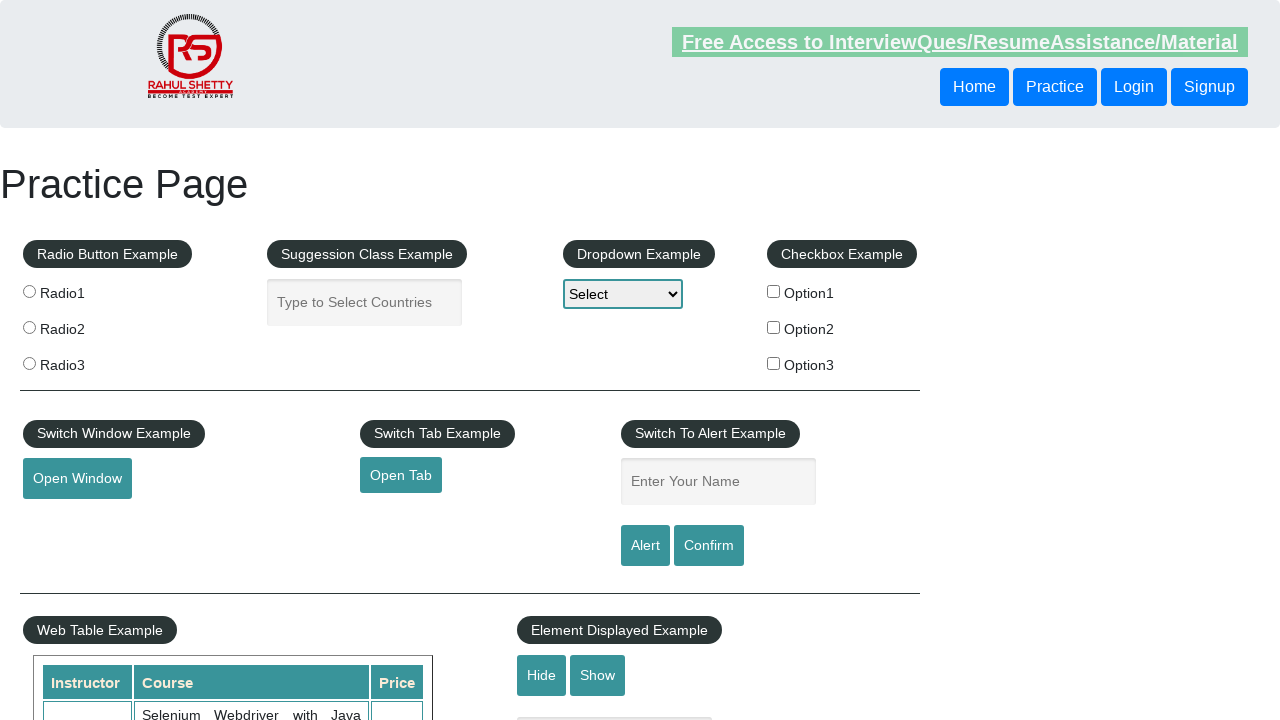

Retrieved href attribute from footer link 4: https://courses.rahulshettyacademy.com/p/appium-tutorial
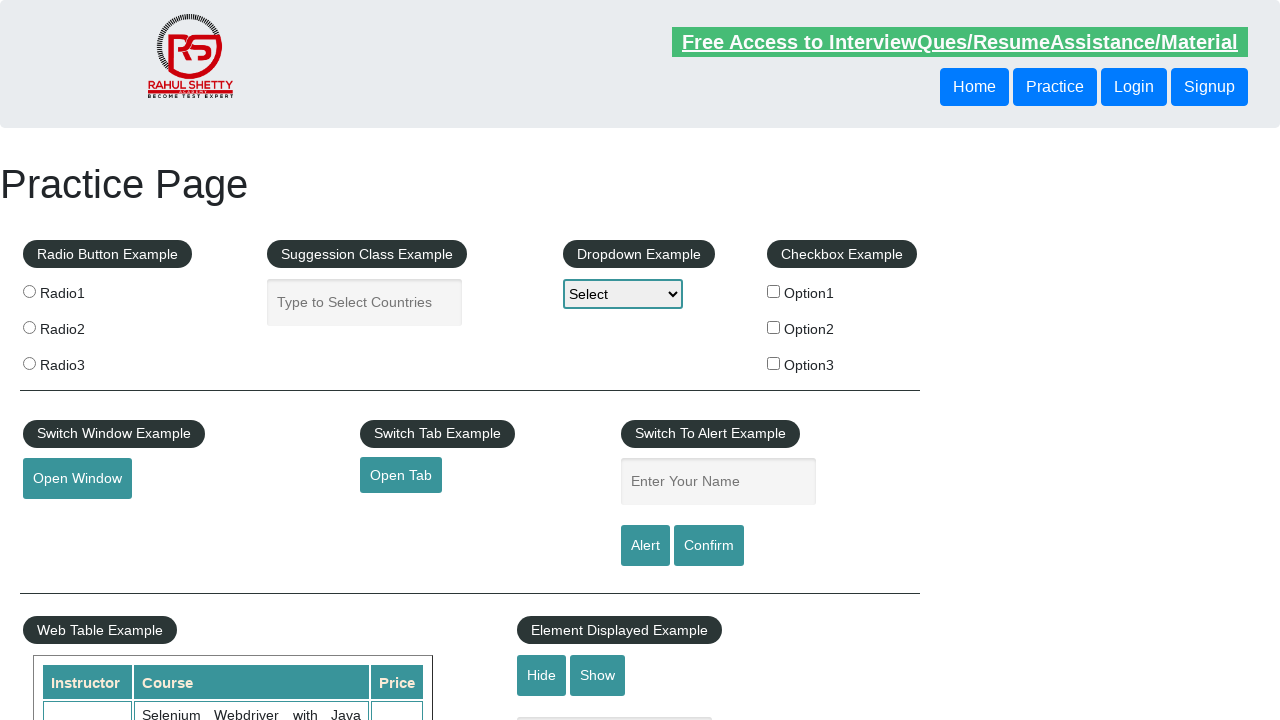

Clicked footer link 4: 'Appium' (https://courses.rahulshettyacademy.com/p/appium-tutorial) at (62, 580) on li.gf-li a >> nth=3
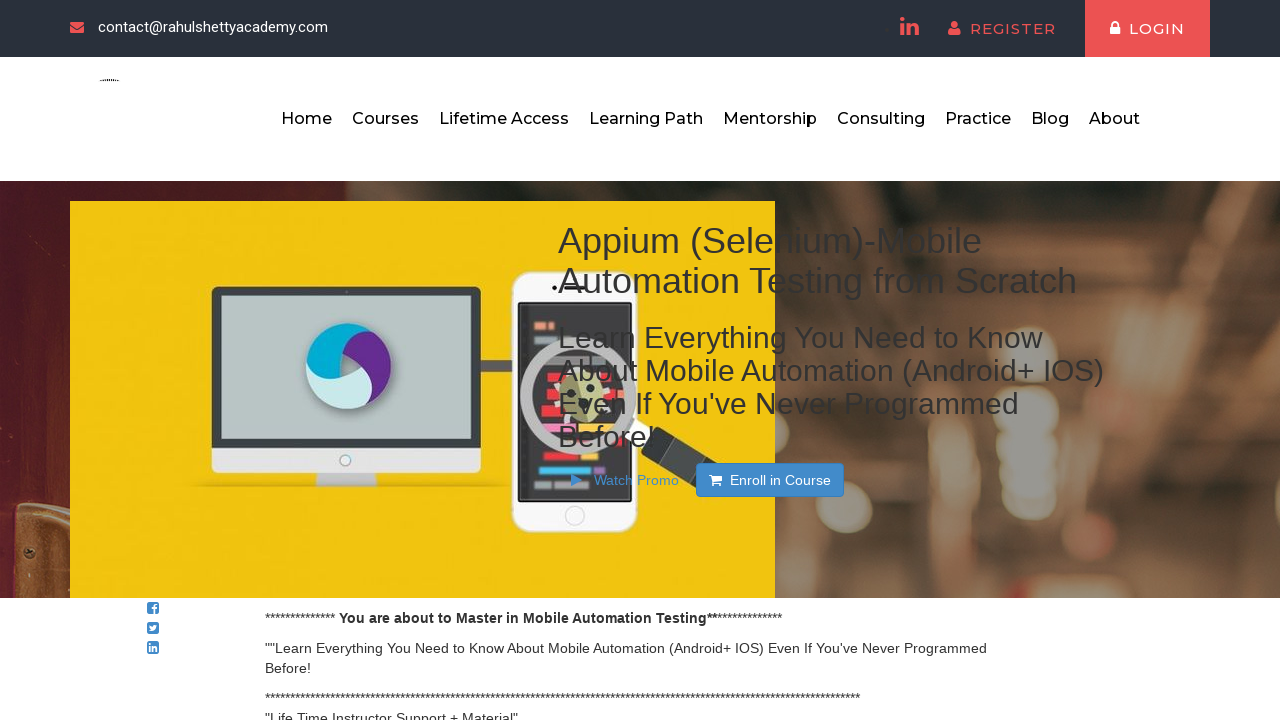

Waited for page load after clicking link 4
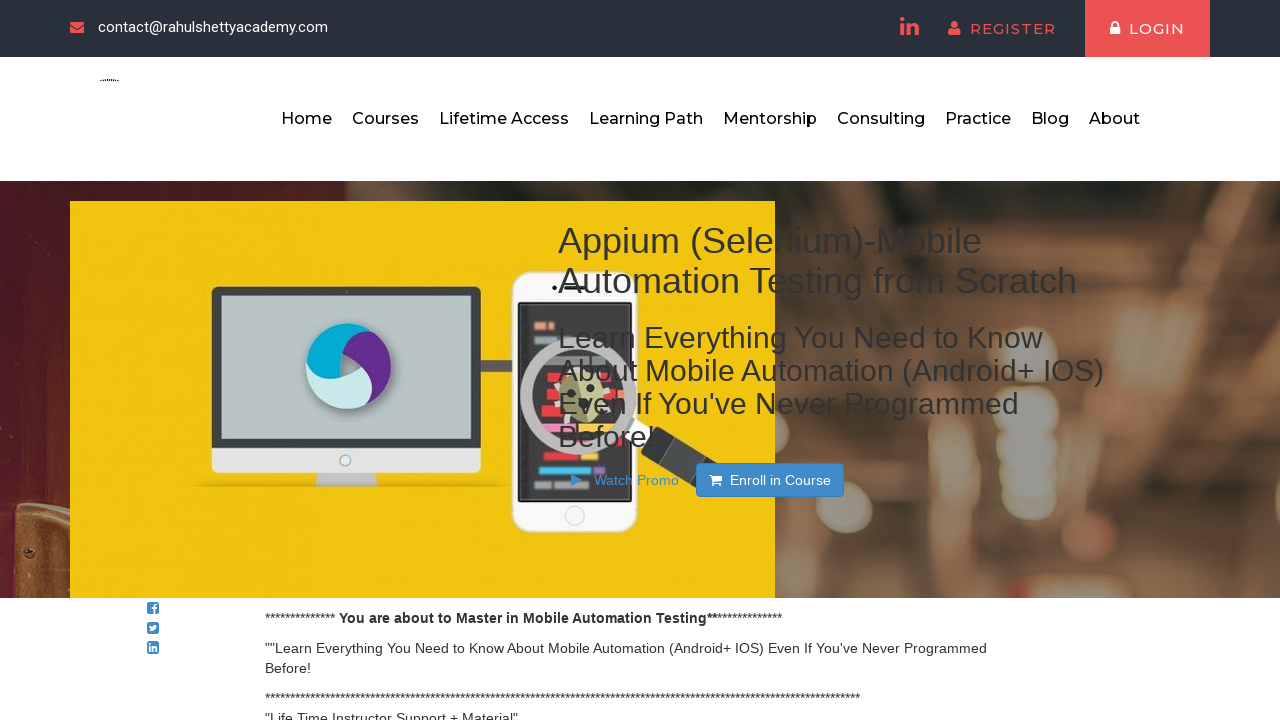

Navigated back to original page: https://rahulshettyacademy.com/AutomationPractice/
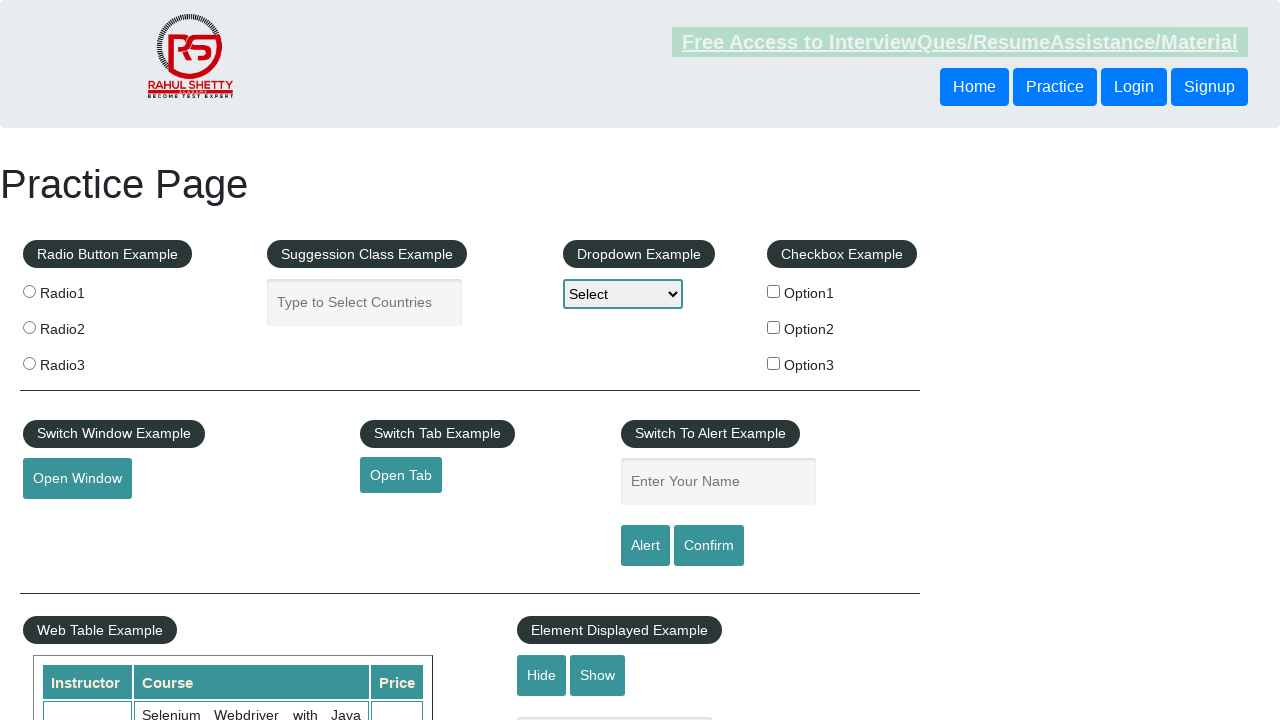

Waited for original page to load completely
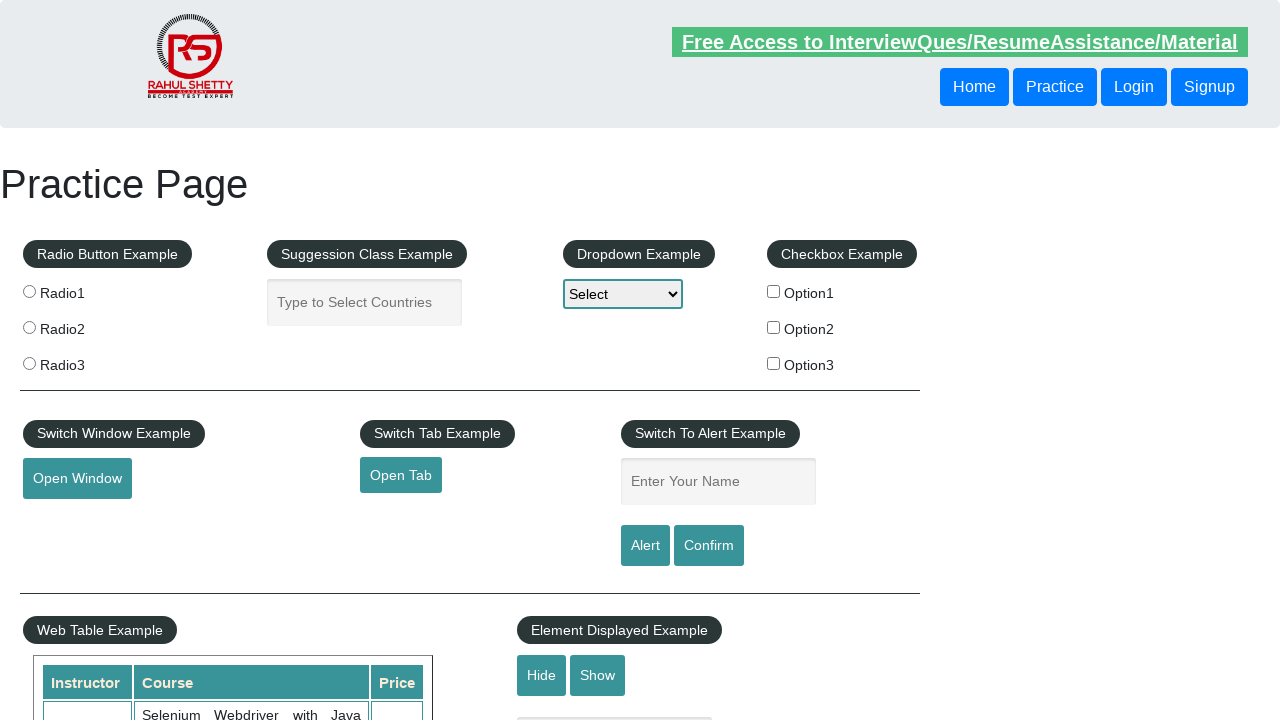

Retrieved inner text from footer link 5
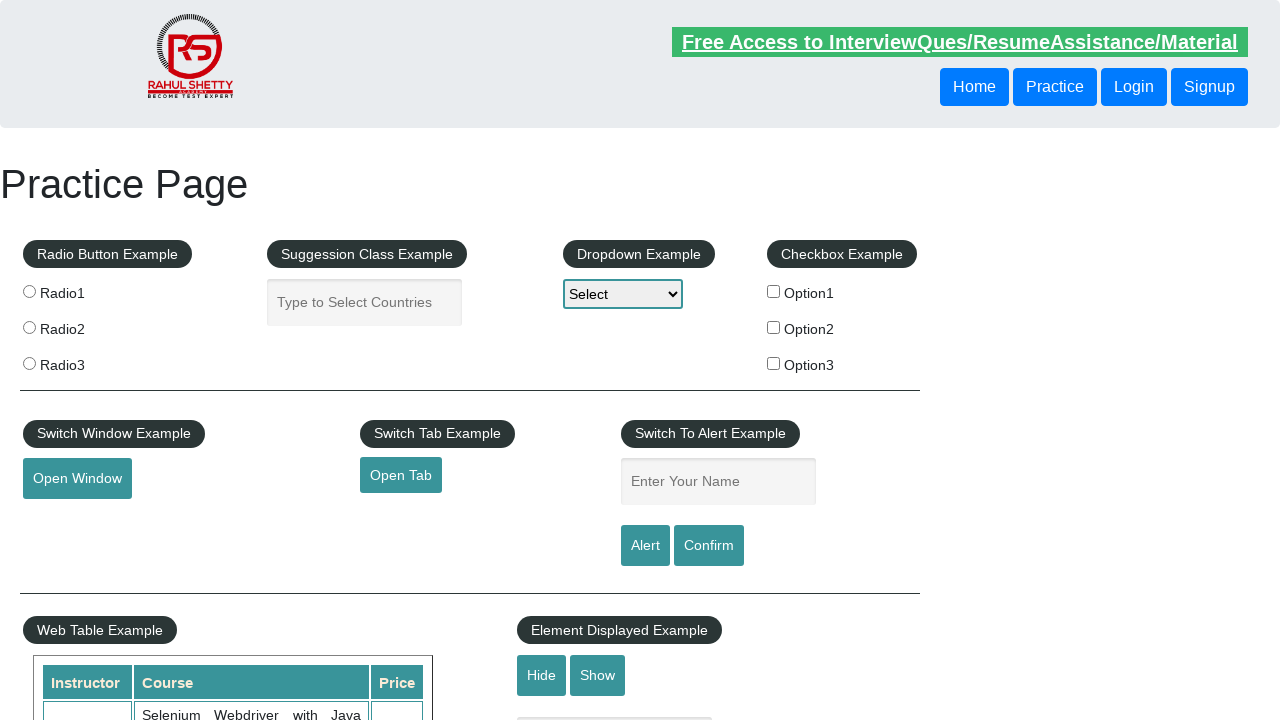

Retrieved href attribute from footer link 5: https://jmeter.apache.org/
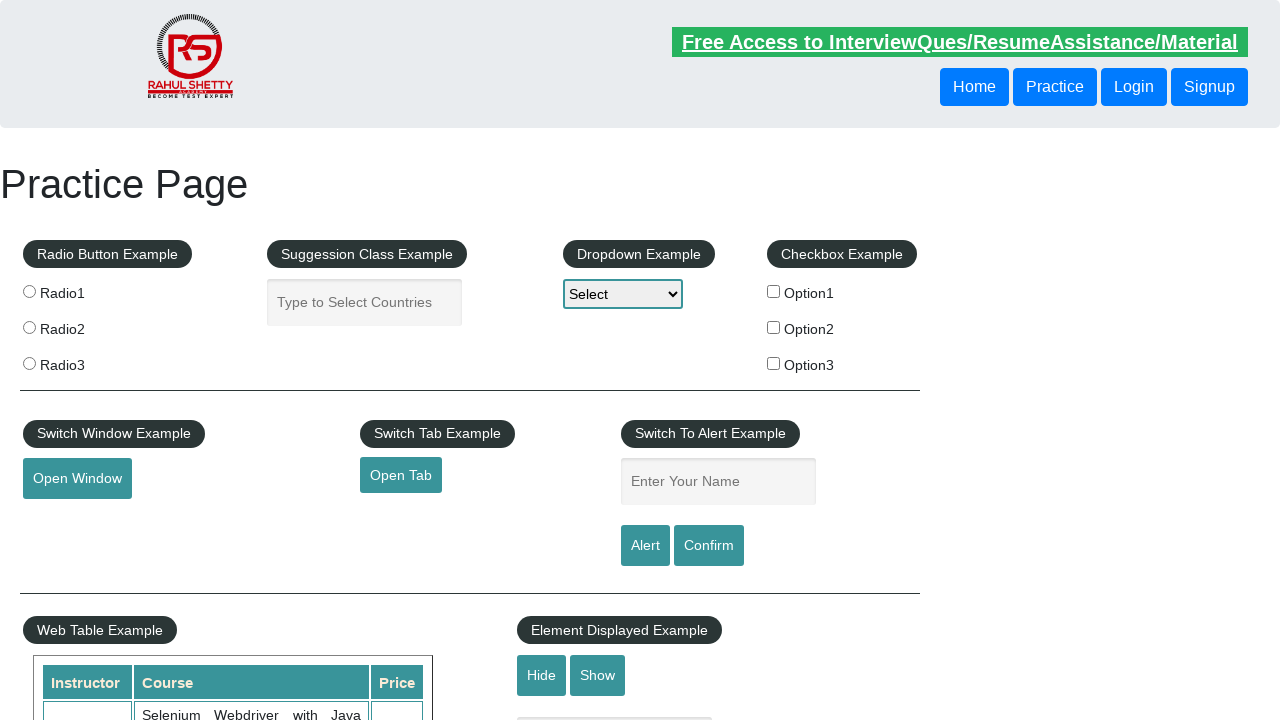

Clicked footer link 5: 'JMeter' (https://jmeter.apache.org/) at (60, 610) on li.gf-li a >> nth=4
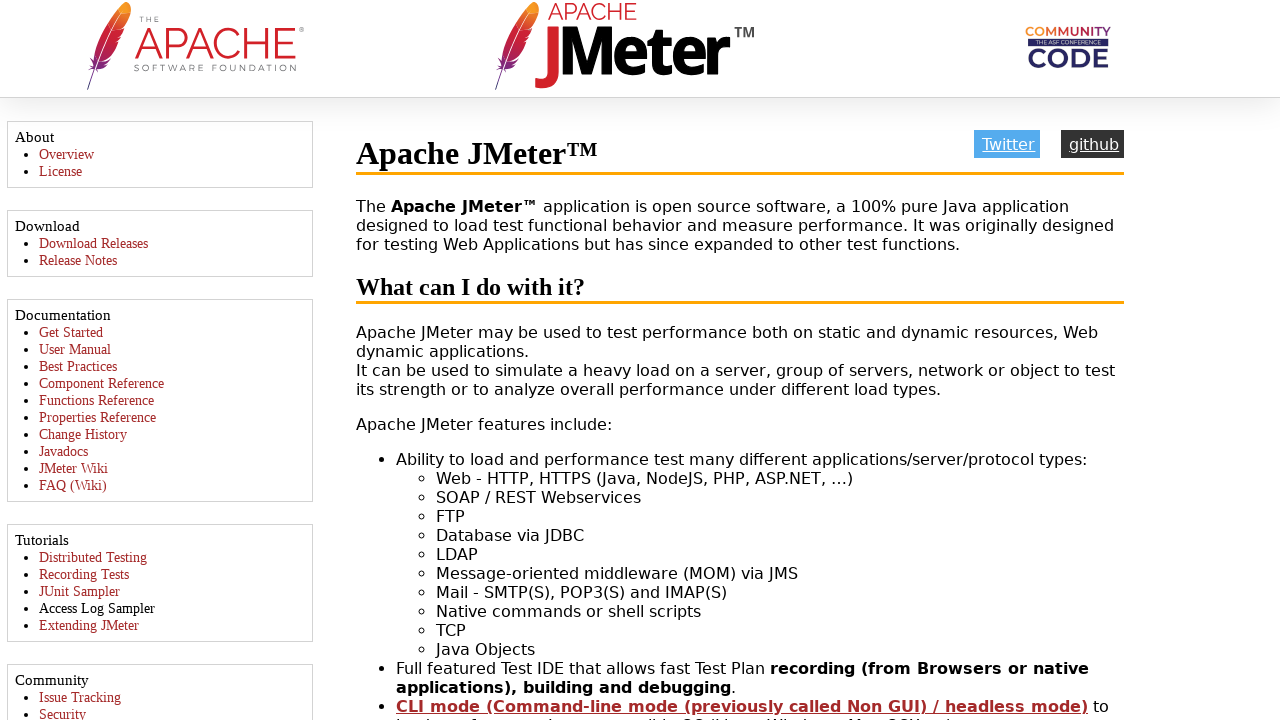

Waited for page load after clicking link 5
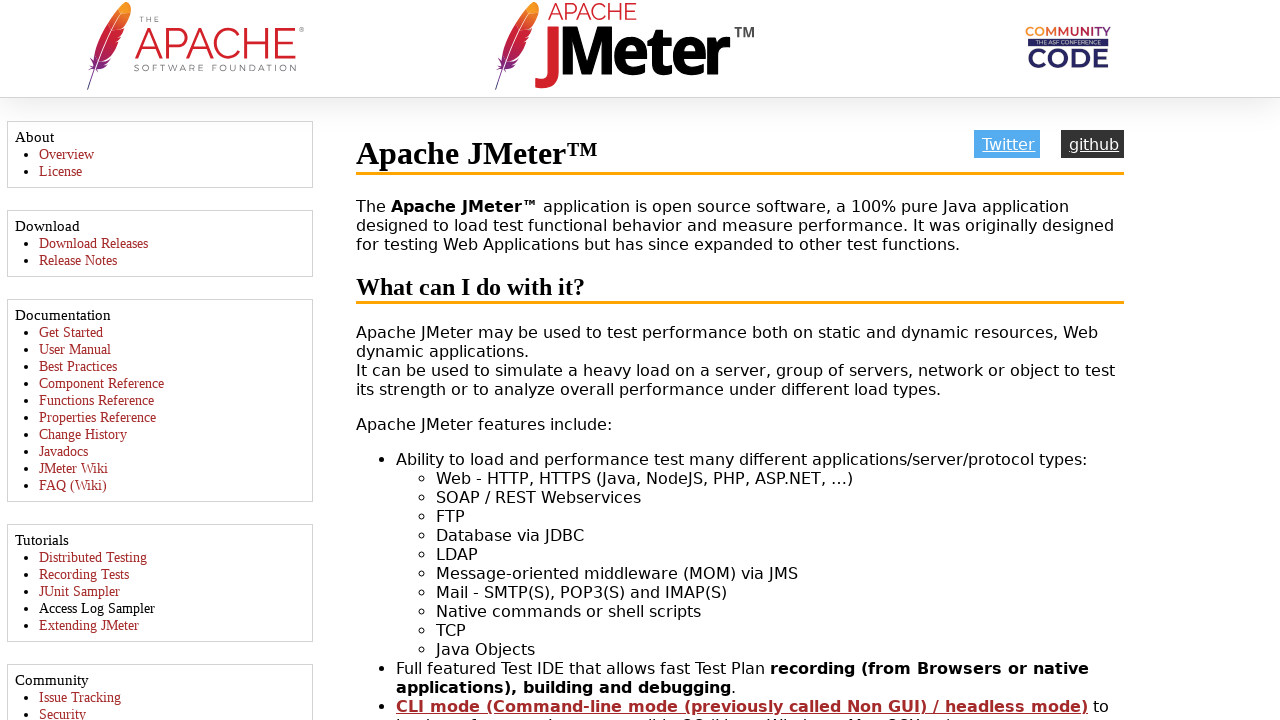

Navigated back to original page: https://rahulshettyacademy.com/AutomationPractice/
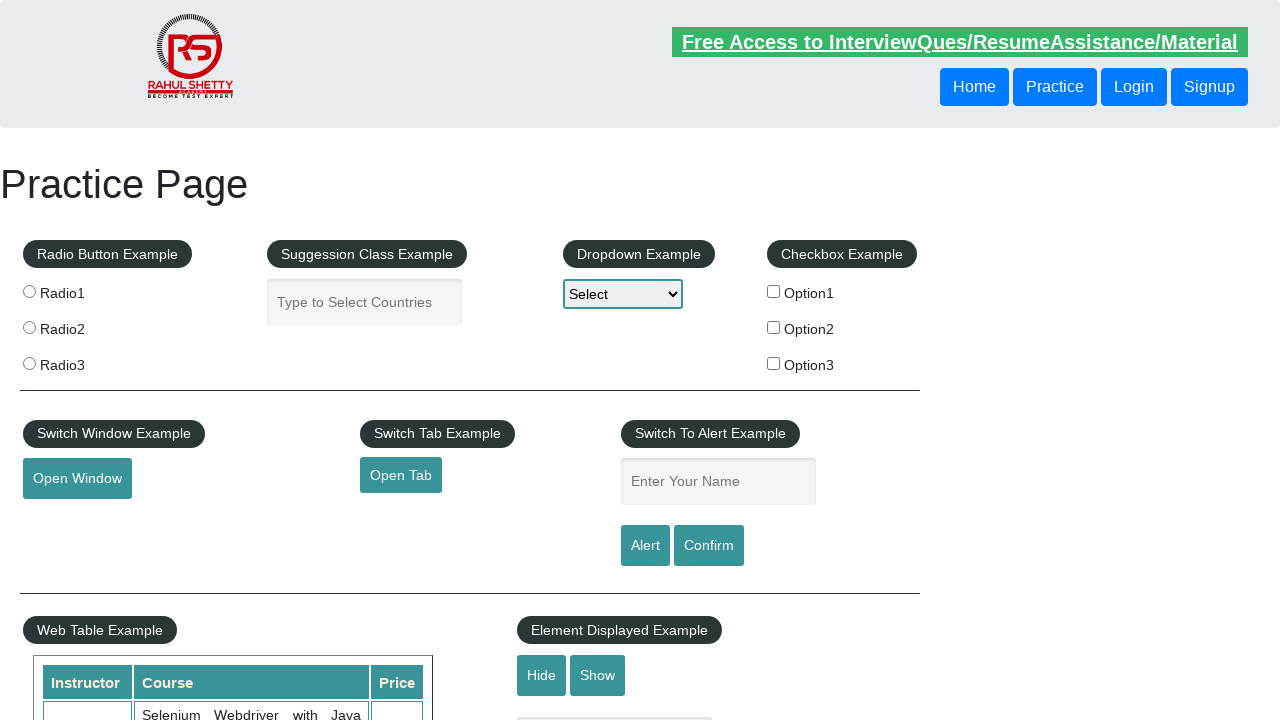

Waited for original page to load completely
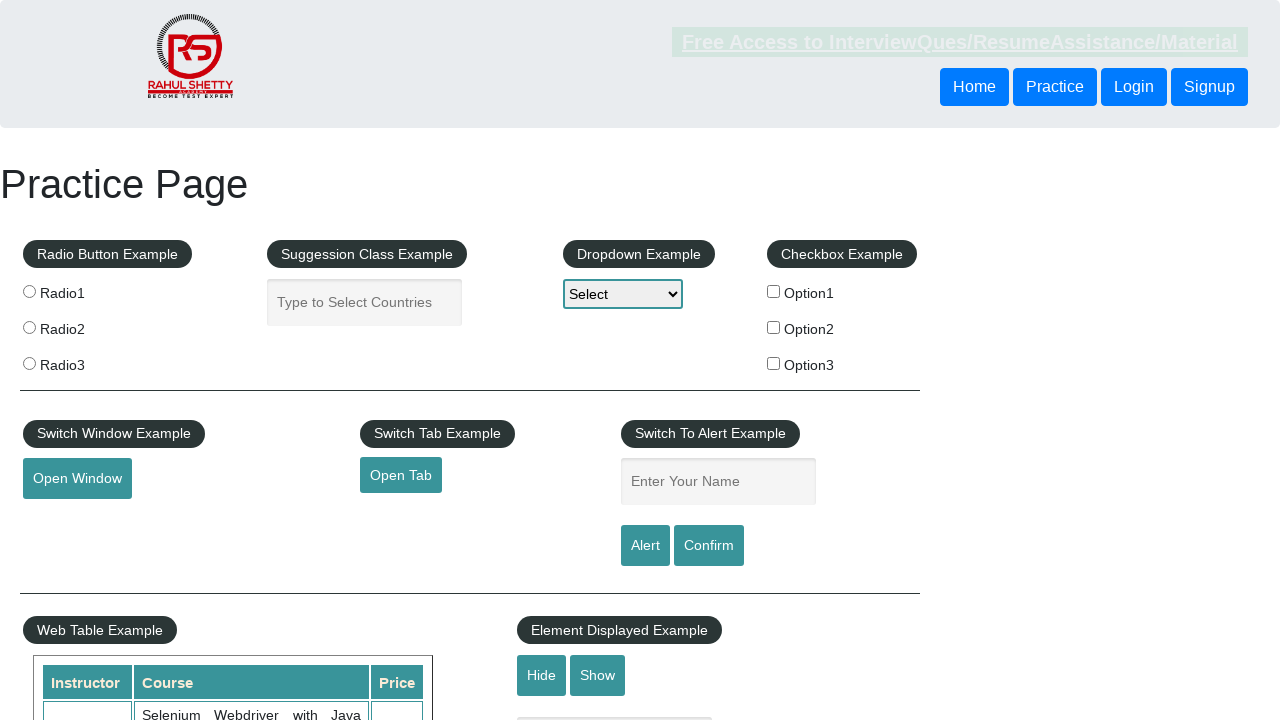

Retrieved inner text from footer link 6
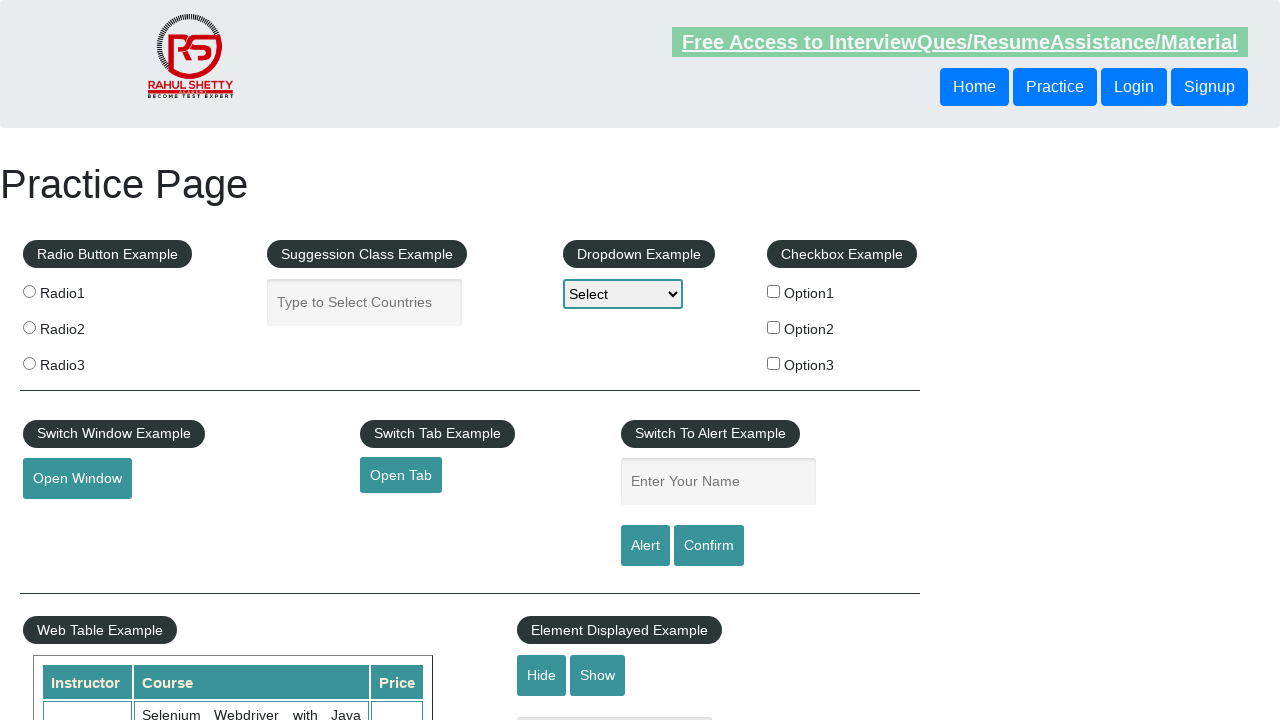

Retrieved href attribute from footer link 6: #
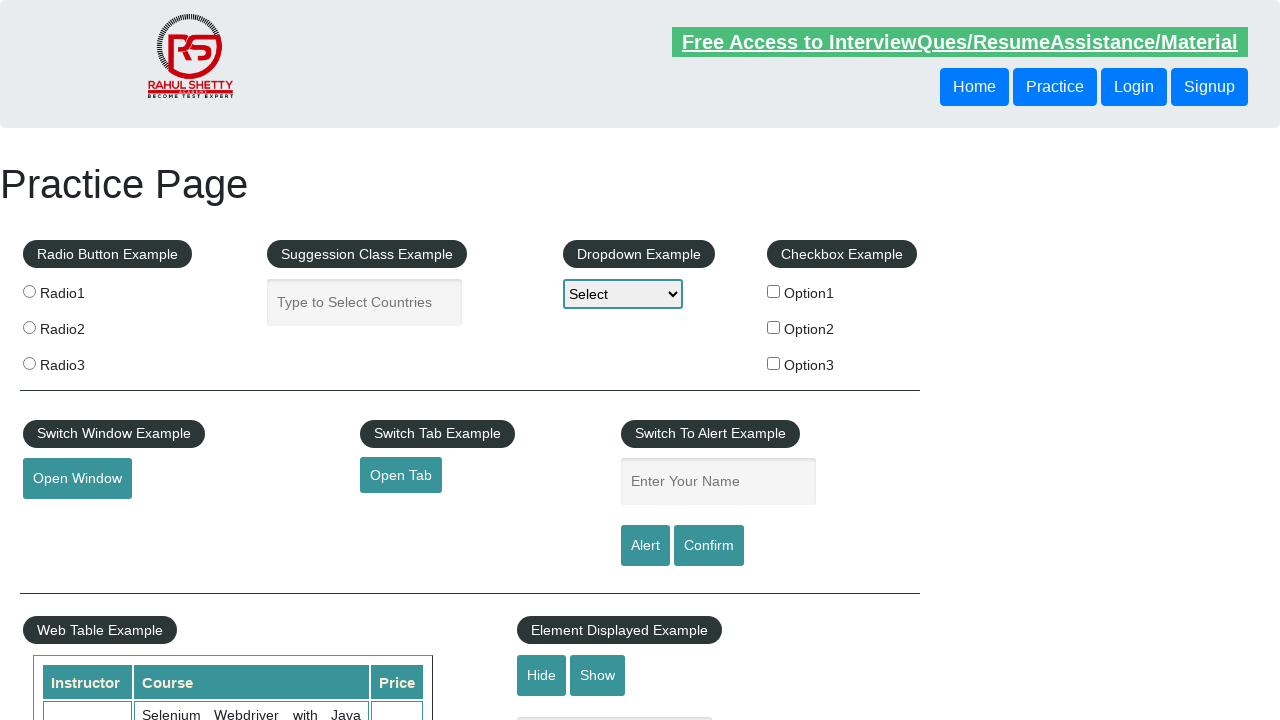

Clicked footer link 6: 'Latest News' (#) at (518, 482) on li.gf-li a >> nth=5
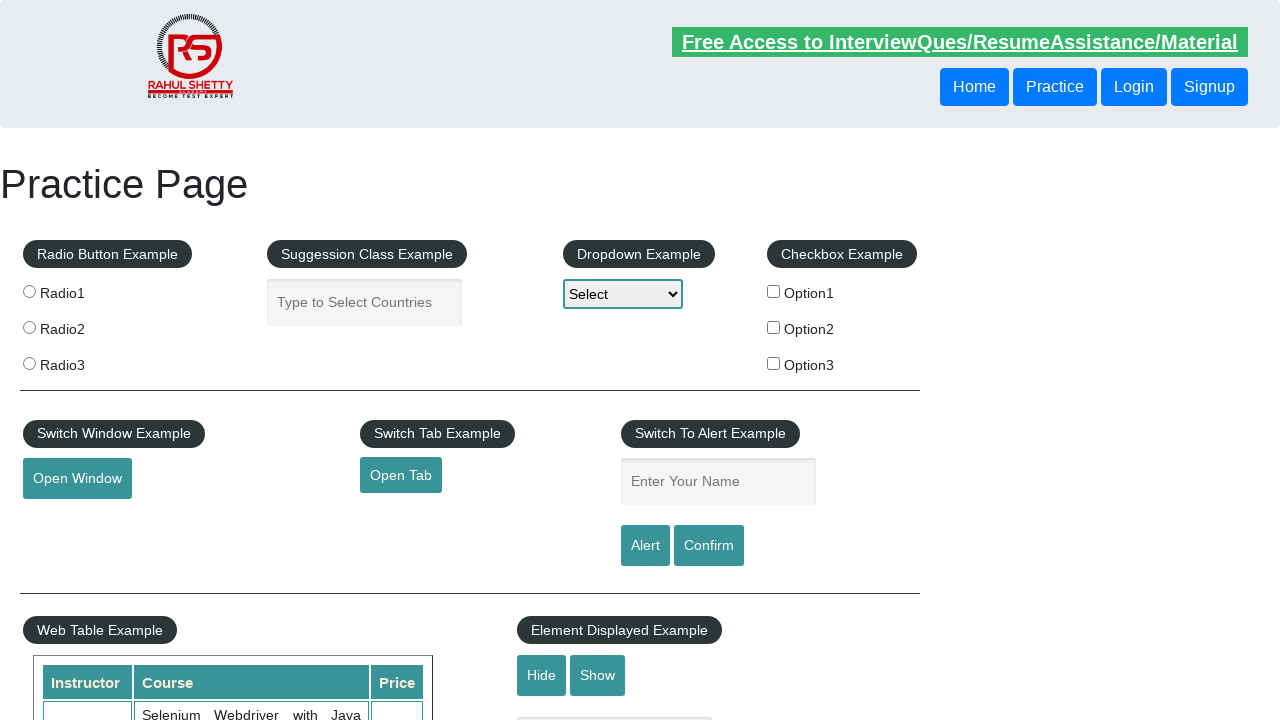

Waited for page load after clicking link 6
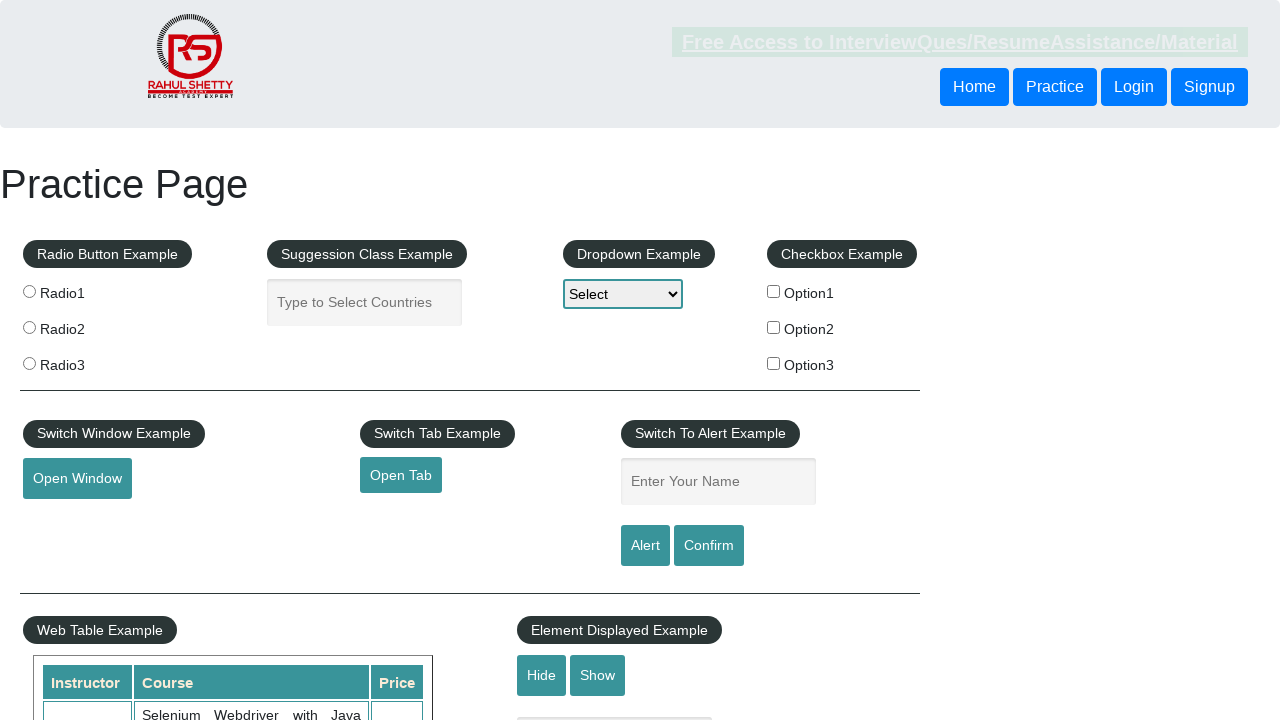

Navigated back to original page: https://rahulshettyacademy.com/AutomationPractice/
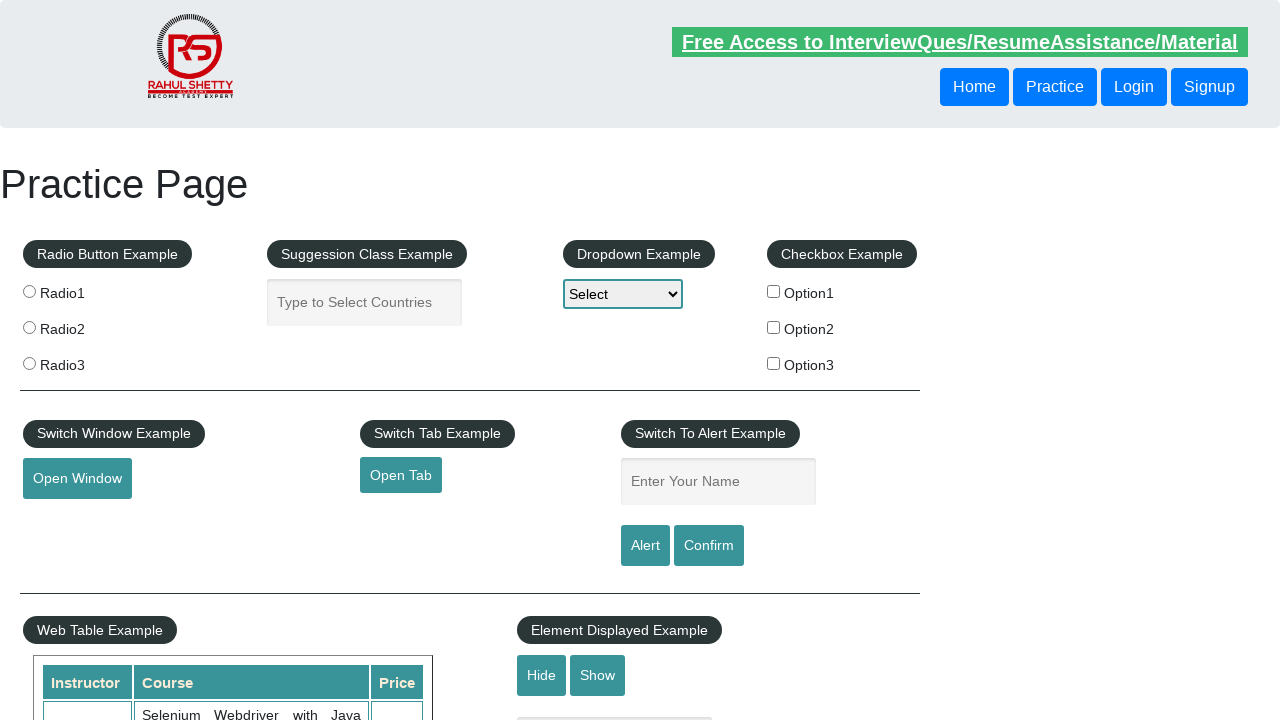

Waited for original page to load completely
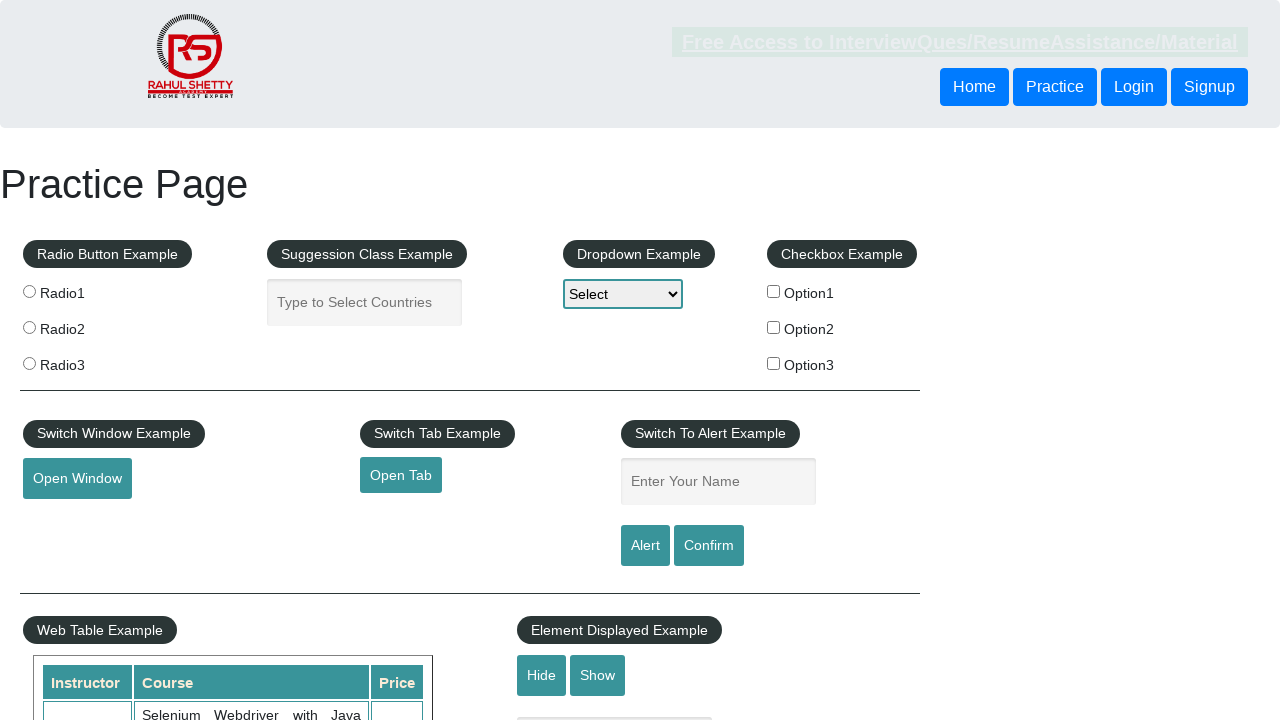

Retrieved inner text from footer link 7
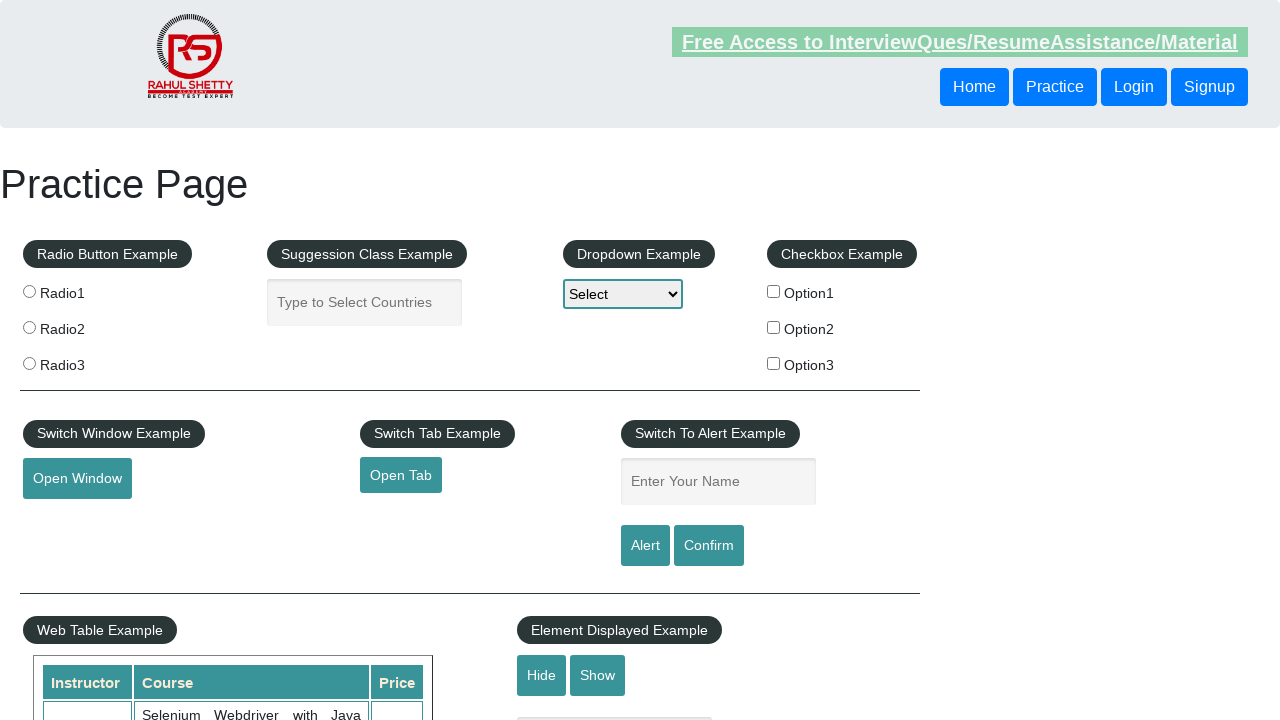

Retrieved href attribute from footer link 7: https://rahulshettyacademy.com/brokenlink
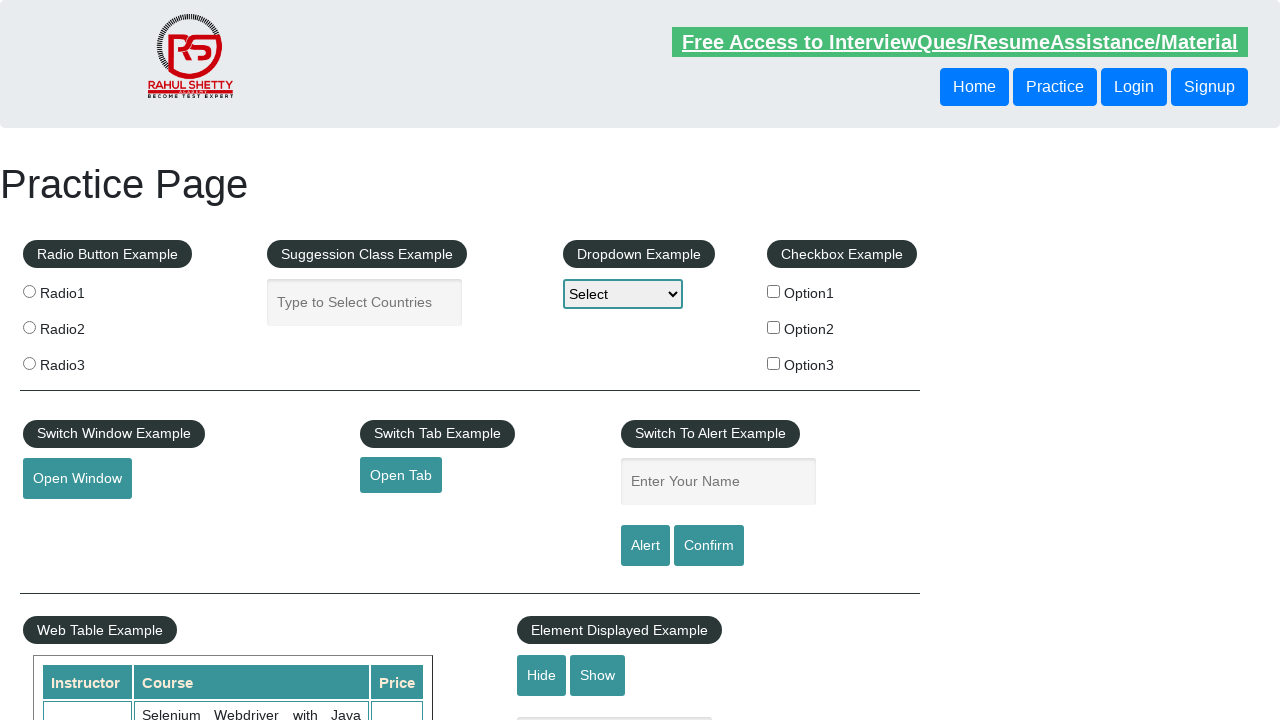

Clicked footer link 7: 'Broken Link' (https://rahulshettyacademy.com/brokenlink) at (473, 520) on li.gf-li a >> nth=6
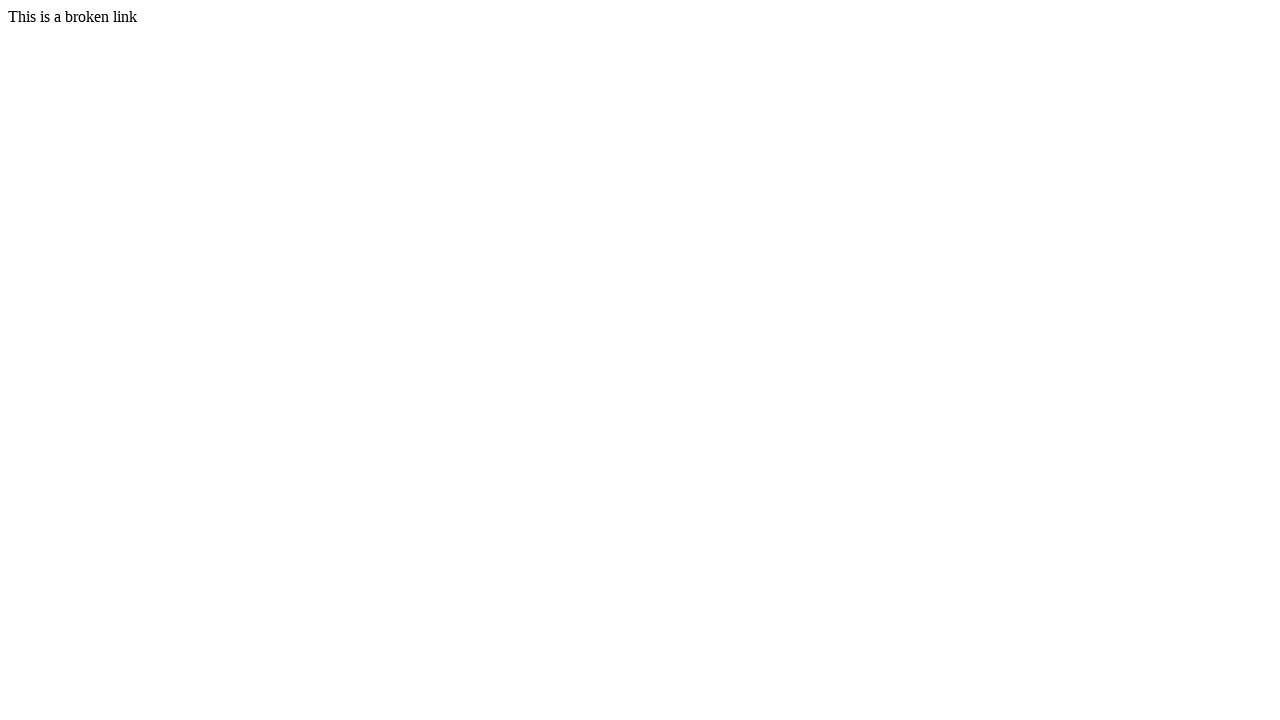

Waited for page load after clicking link 7
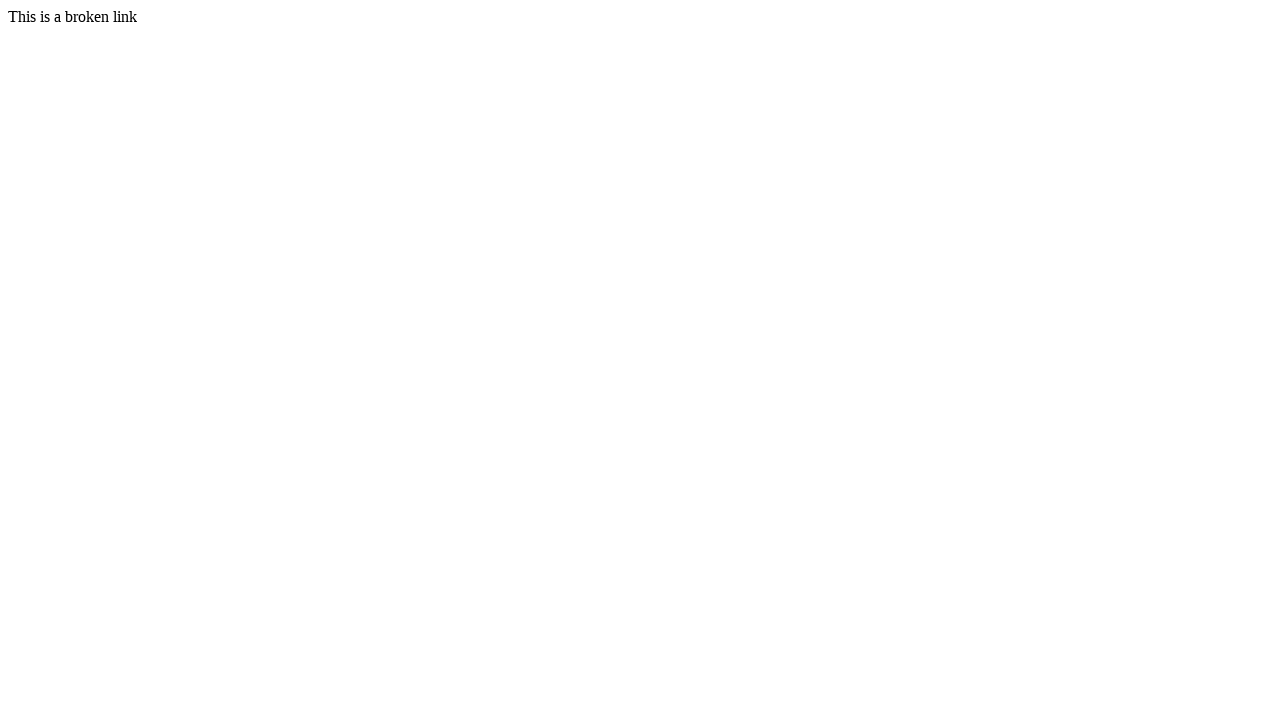

Navigated back to original page: https://rahulshettyacademy.com/AutomationPractice/
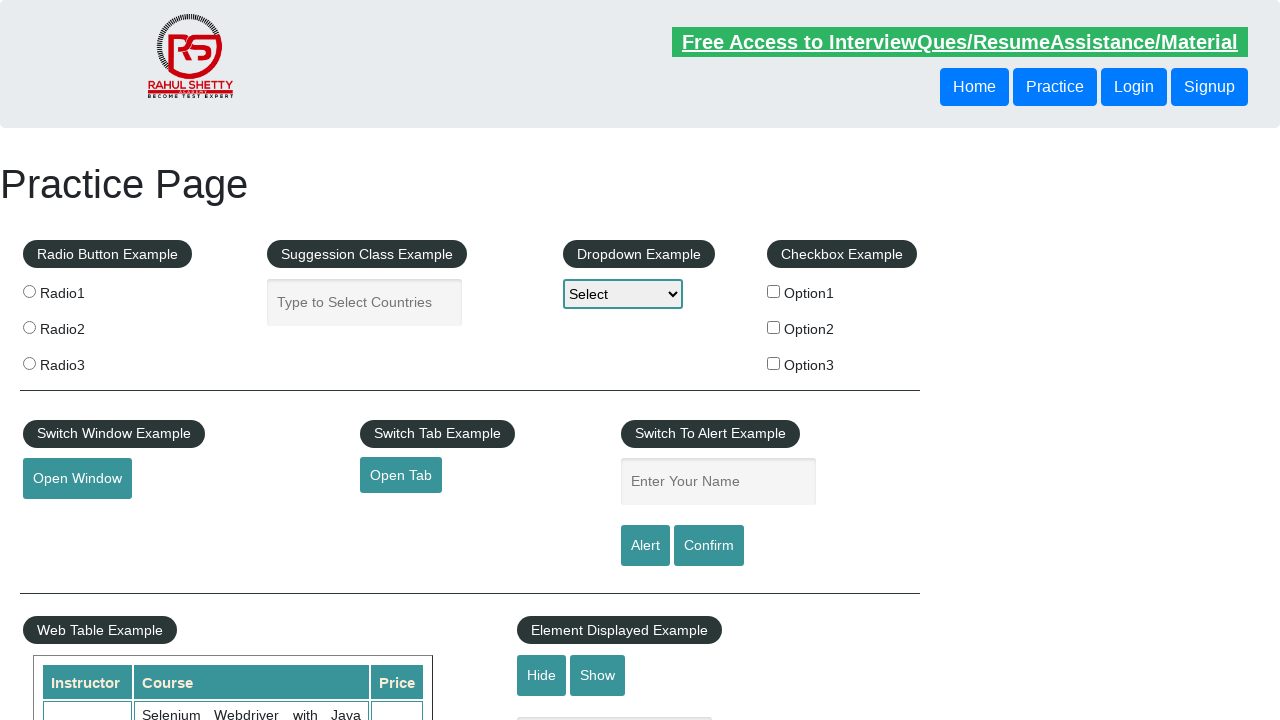

Waited for original page to load completely
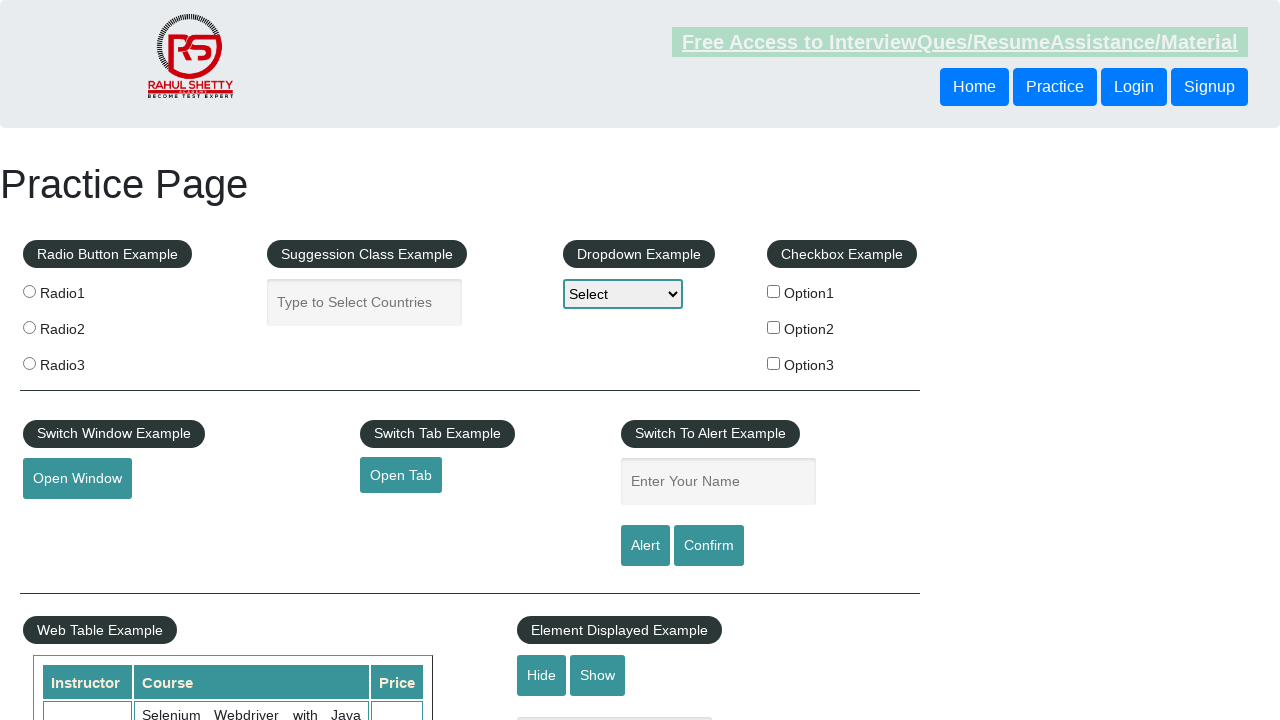

Retrieved inner text from footer link 8
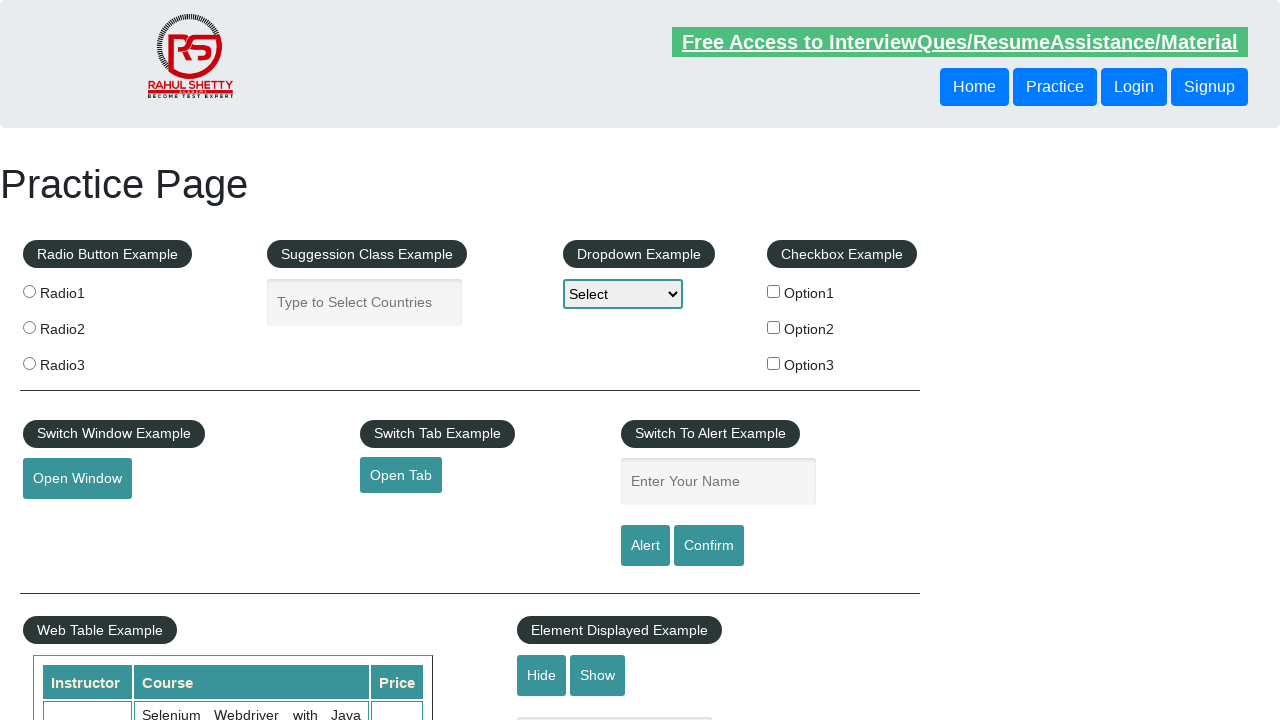

Retrieved href attribute from footer link 8: #
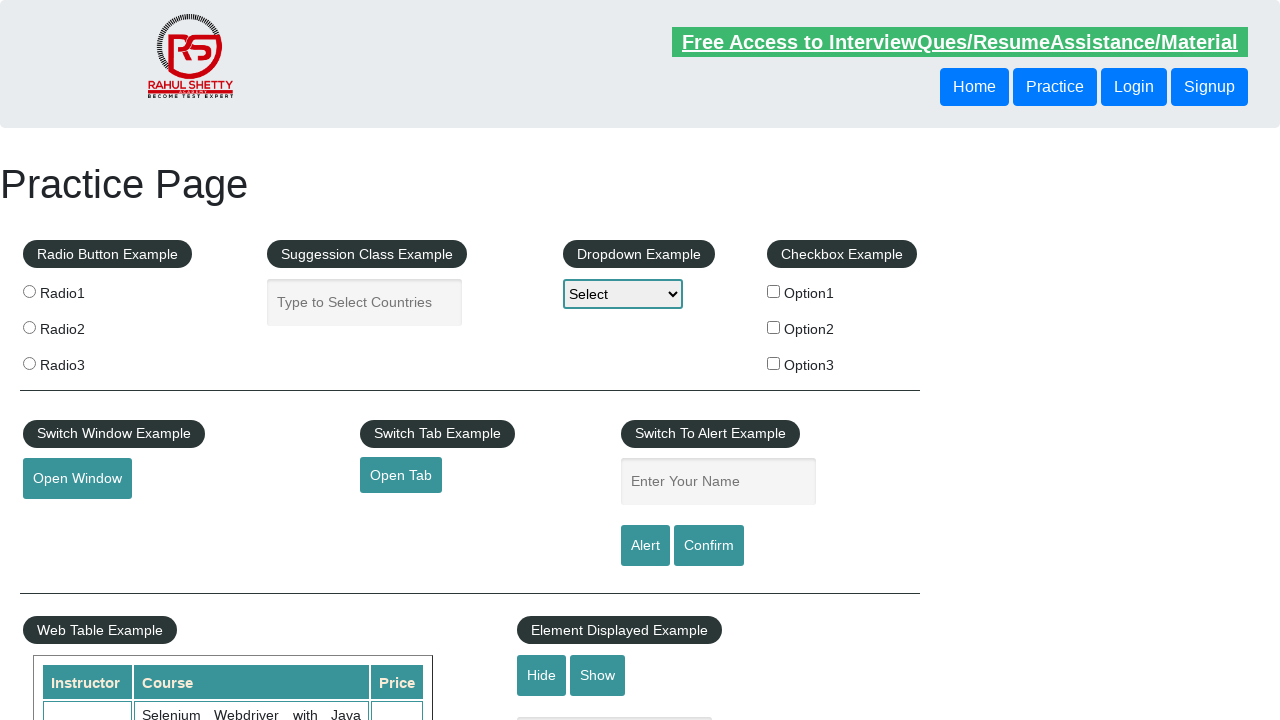

Clicked footer link 8: 'Dummy Content for Testing.' (#) at (515, 550) on li.gf-li a >> nth=7
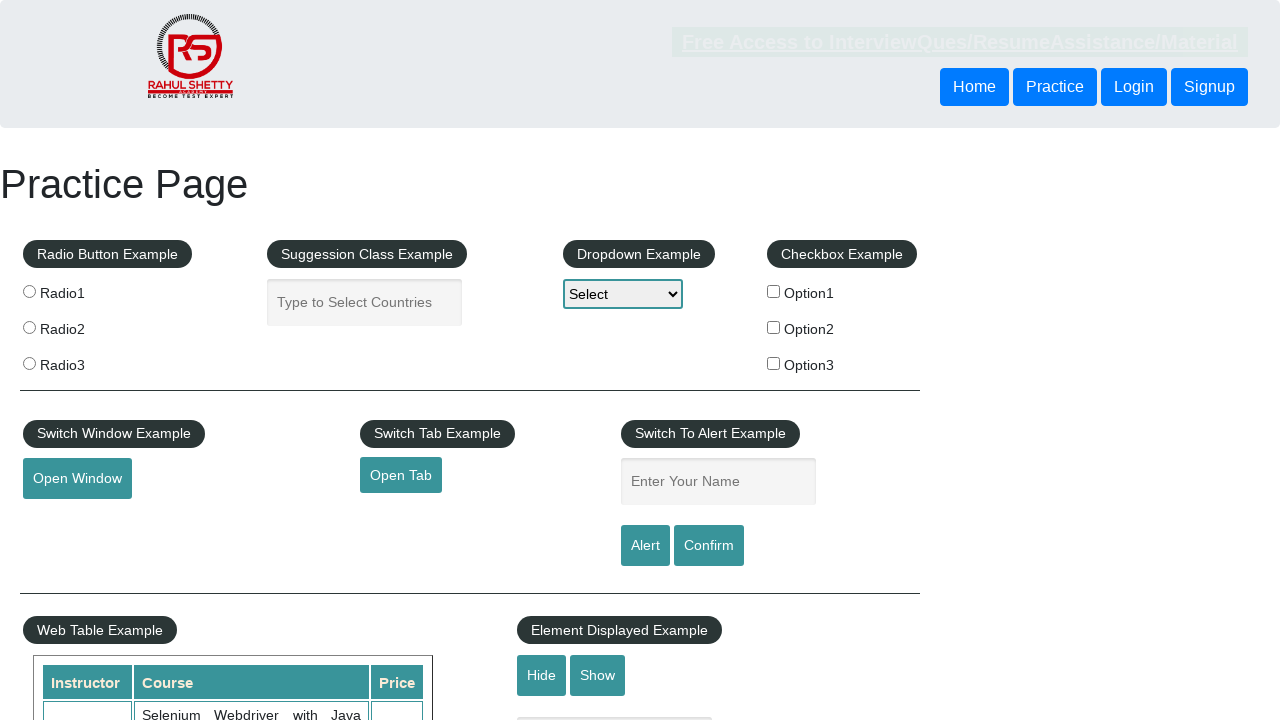

Waited for page load after clicking link 8
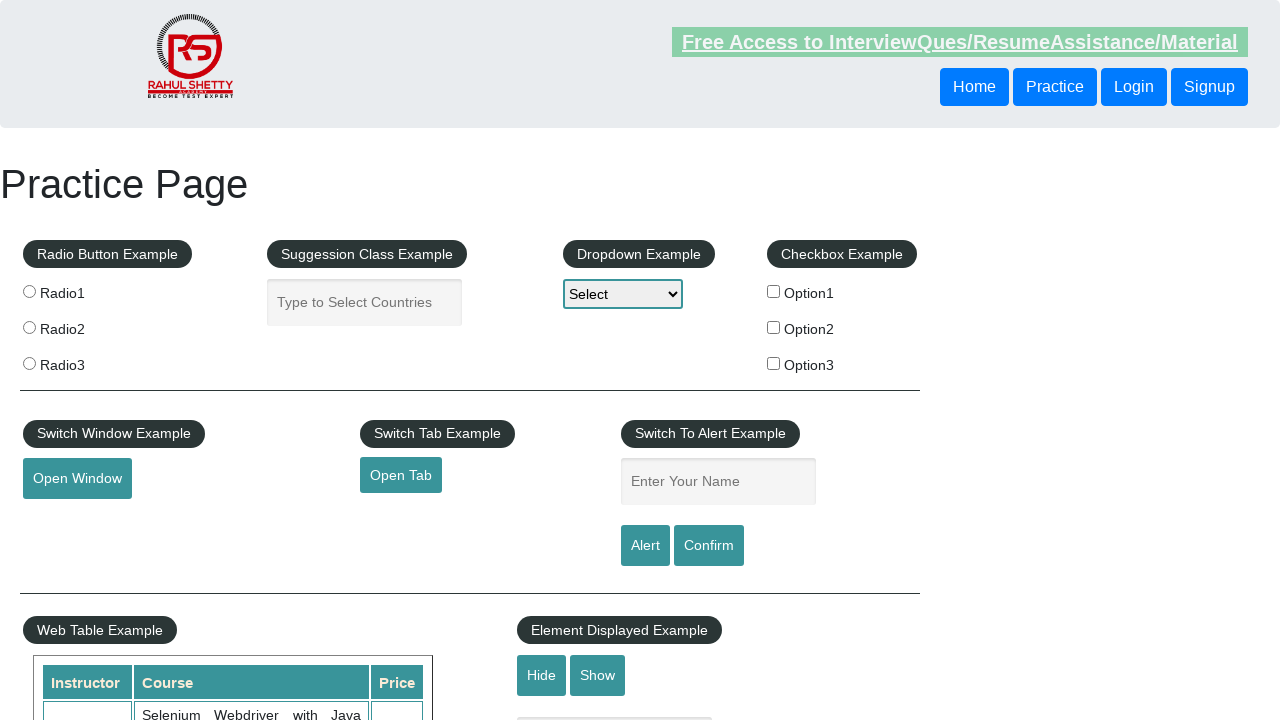

Navigated back to original page: https://rahulshettyacademy.com/AutomationPractice/
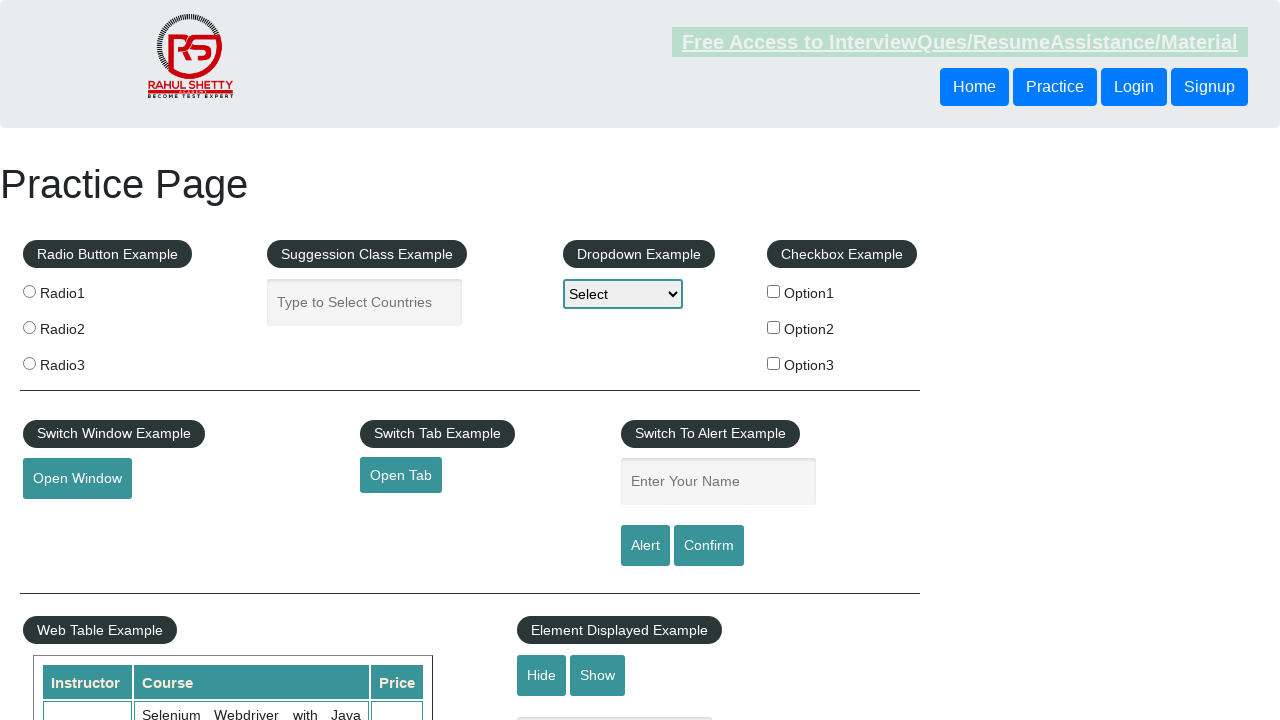

Waited for original page to load completely
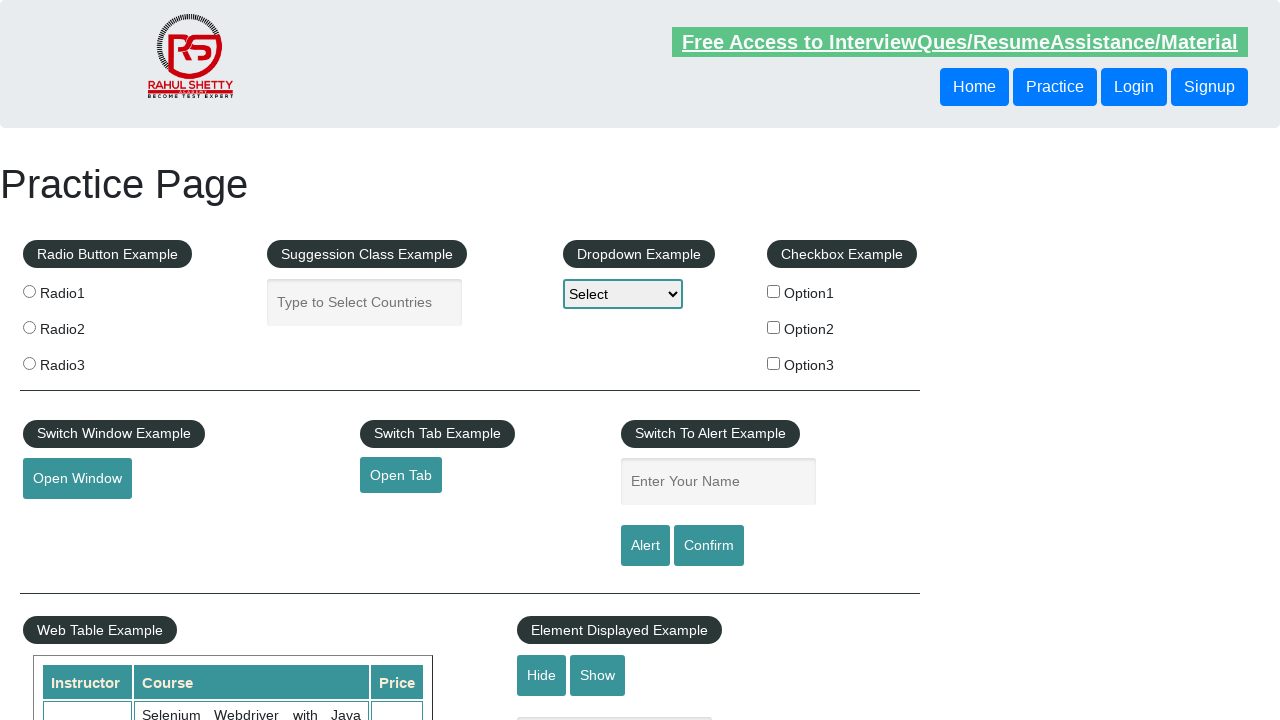

Retrieved inner text from footer link 9
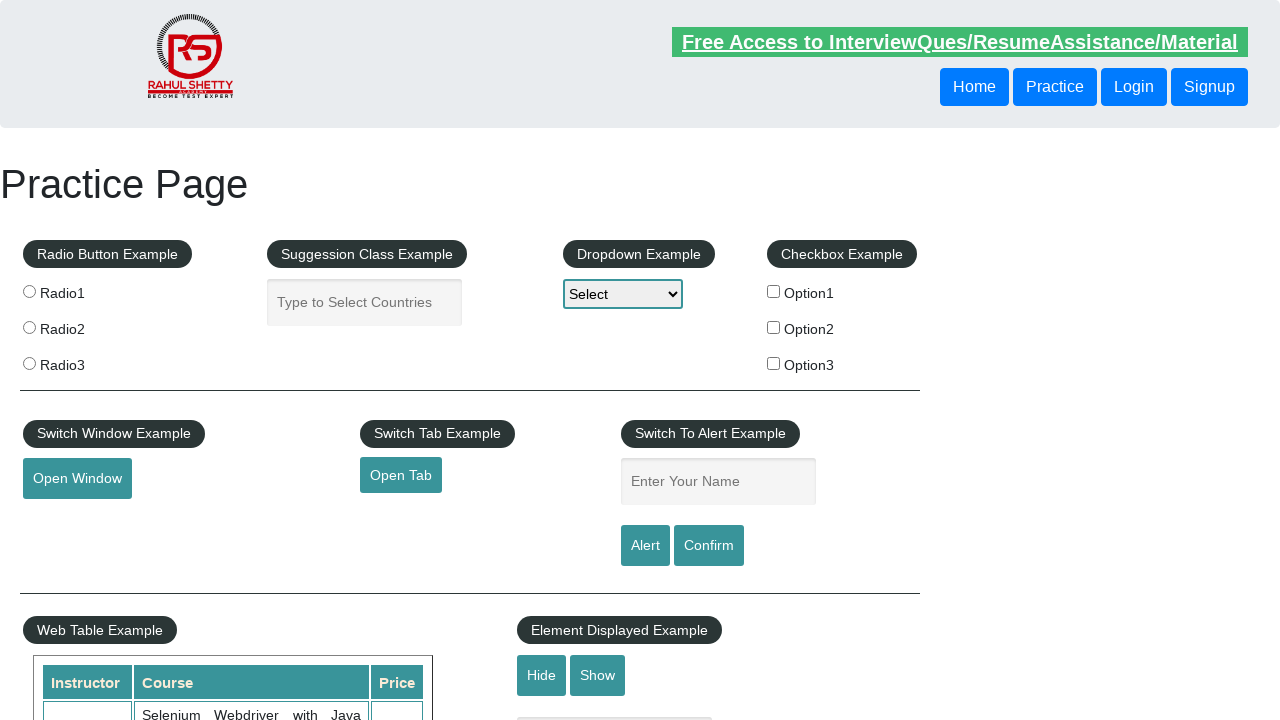

Retrieved href attribute from footer link 9: #
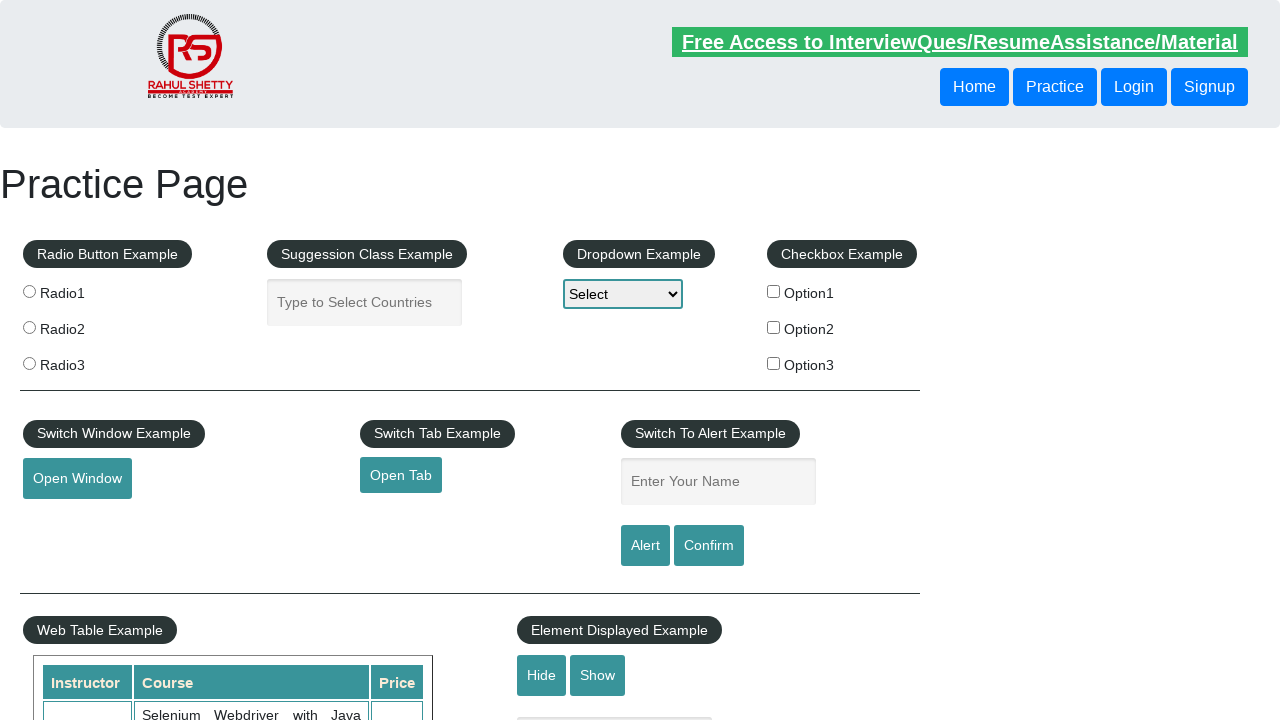

Clicked footer link 9: 'Dummy Content for Testing.' (#) at (515, 580) on li.gf-li a >> nth=8
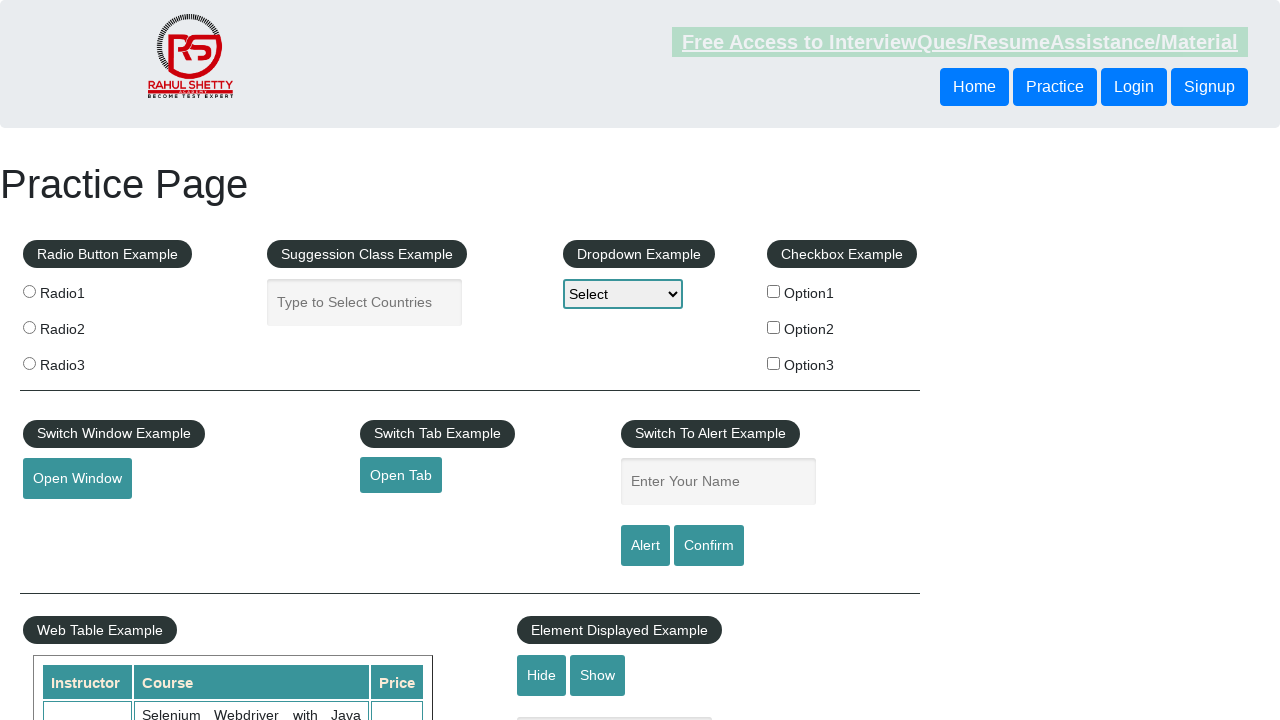

Waited for page load after clicking link 9
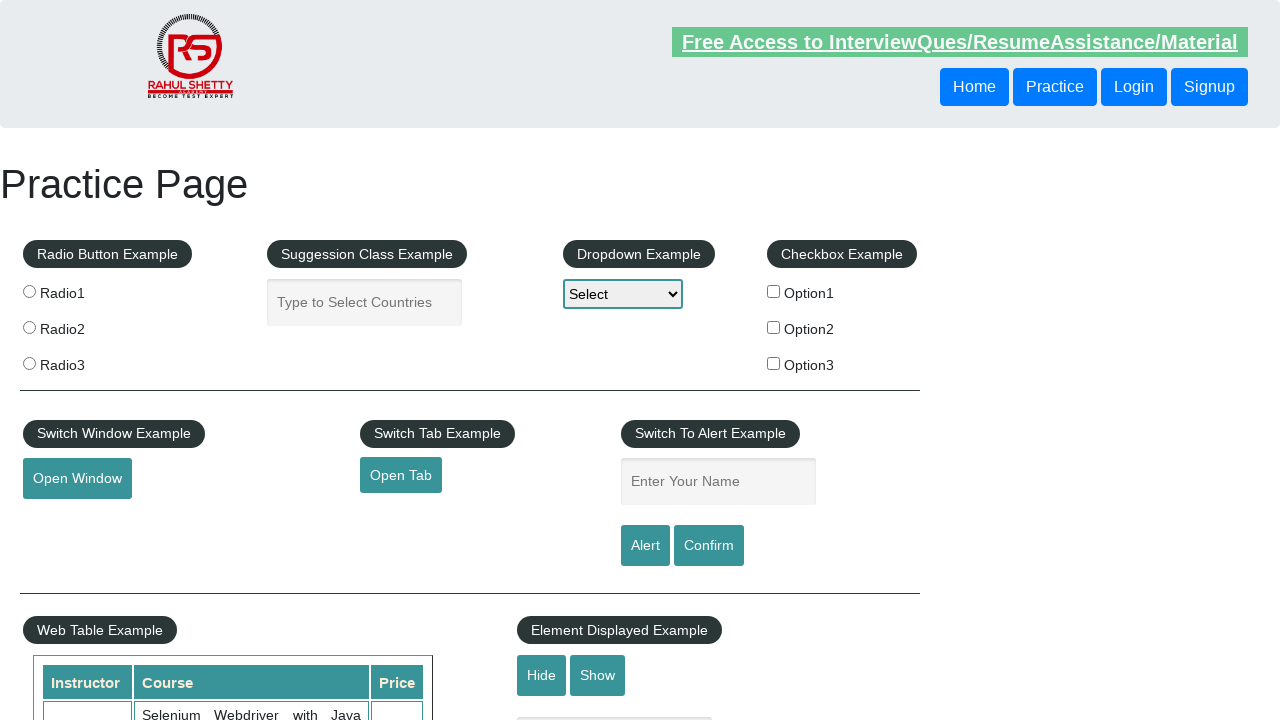

Navigated back to original page: https://rahulshettyacademy.com/AutomationPractice/
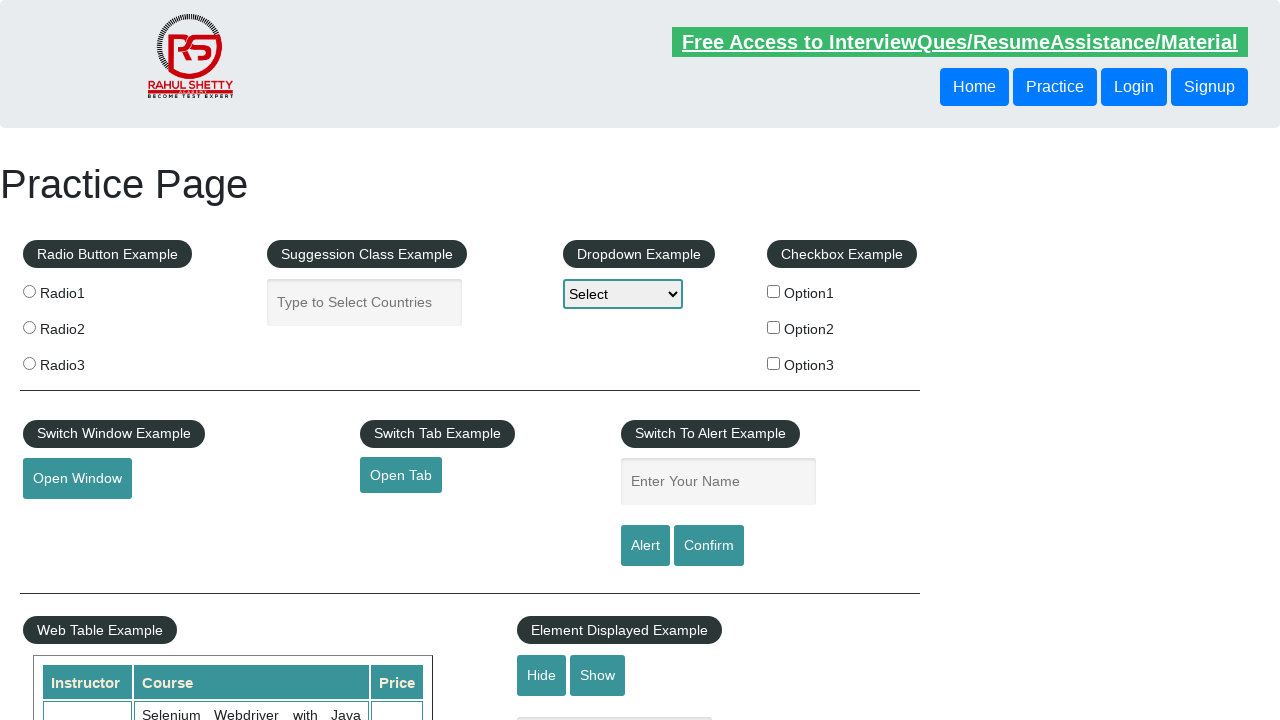

Waited for original page to load completely
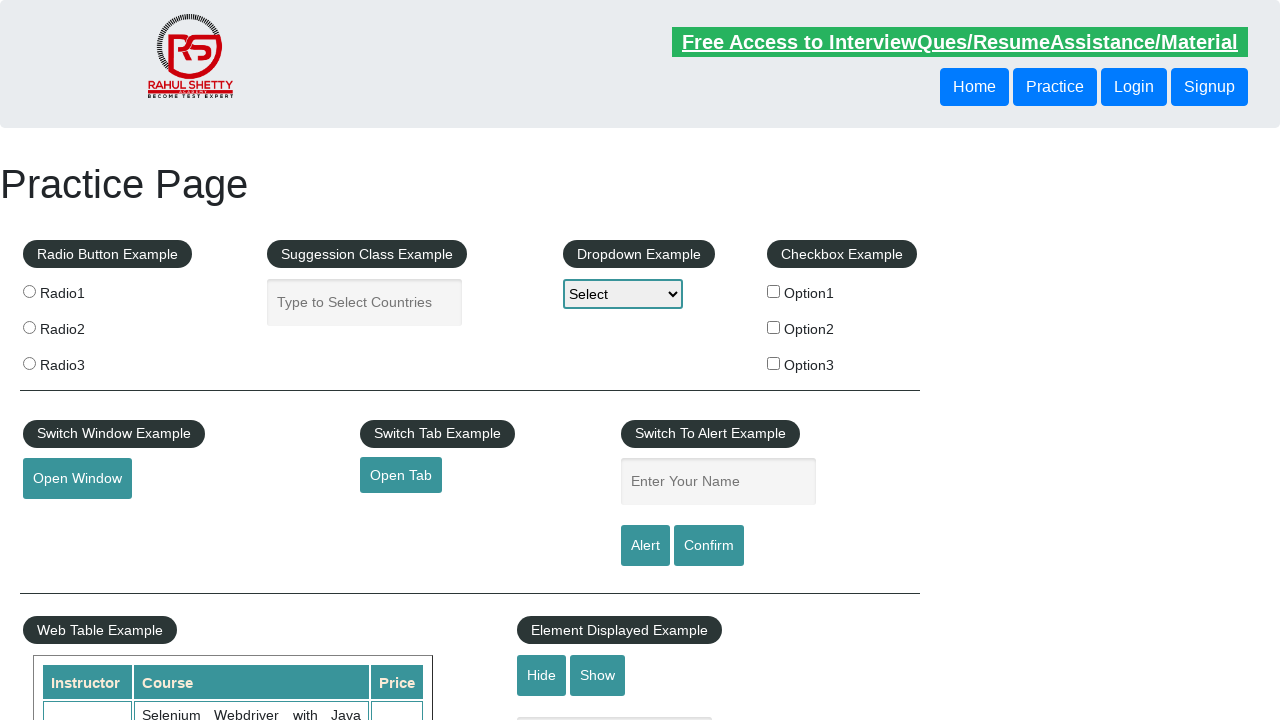

Retrieved inner text from footer link 10
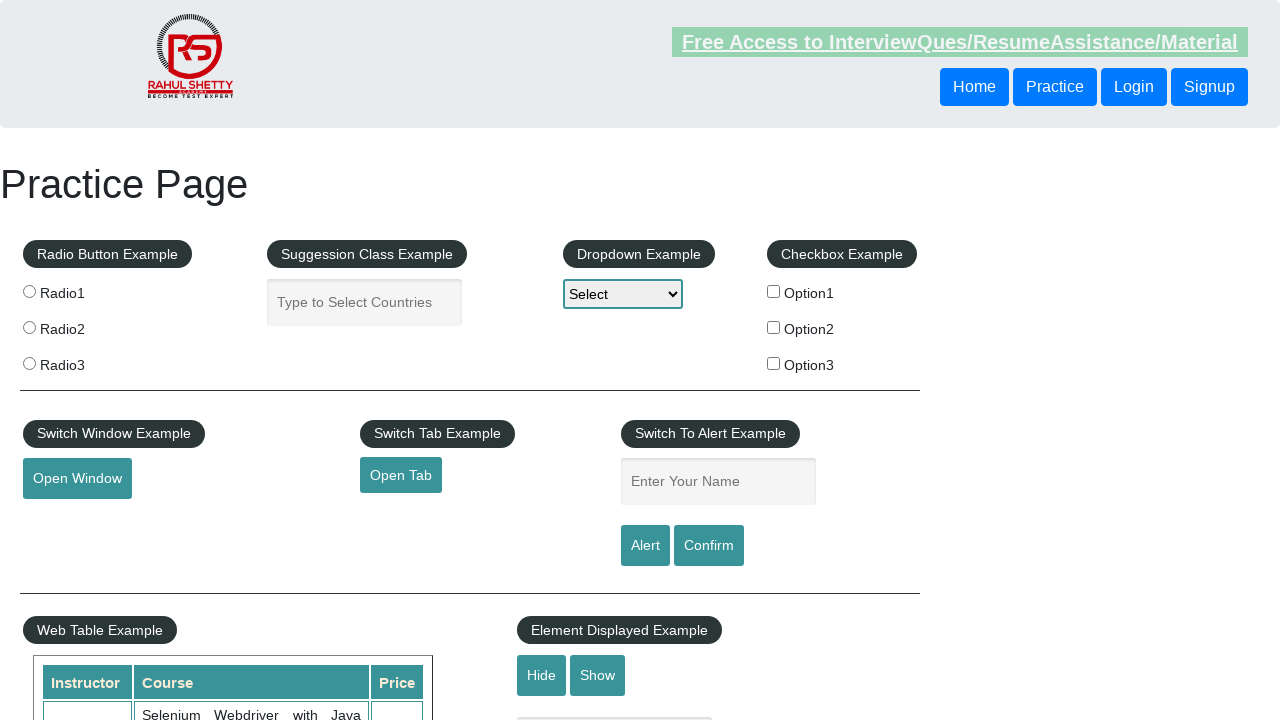

Retrieved href attribute from footer link 10: #
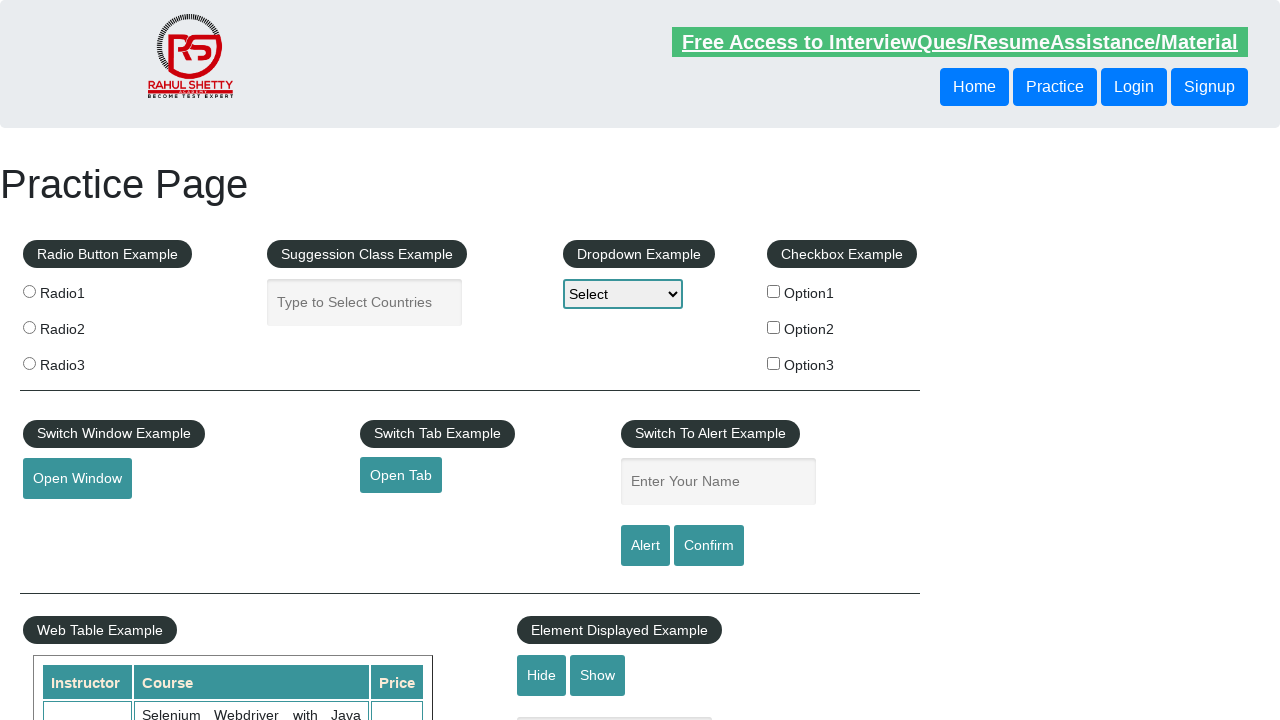

Clicked footer link 10: 'Dummy Content for Testing.' (#) at (515, 610) on li.gf-li a >> nth=9
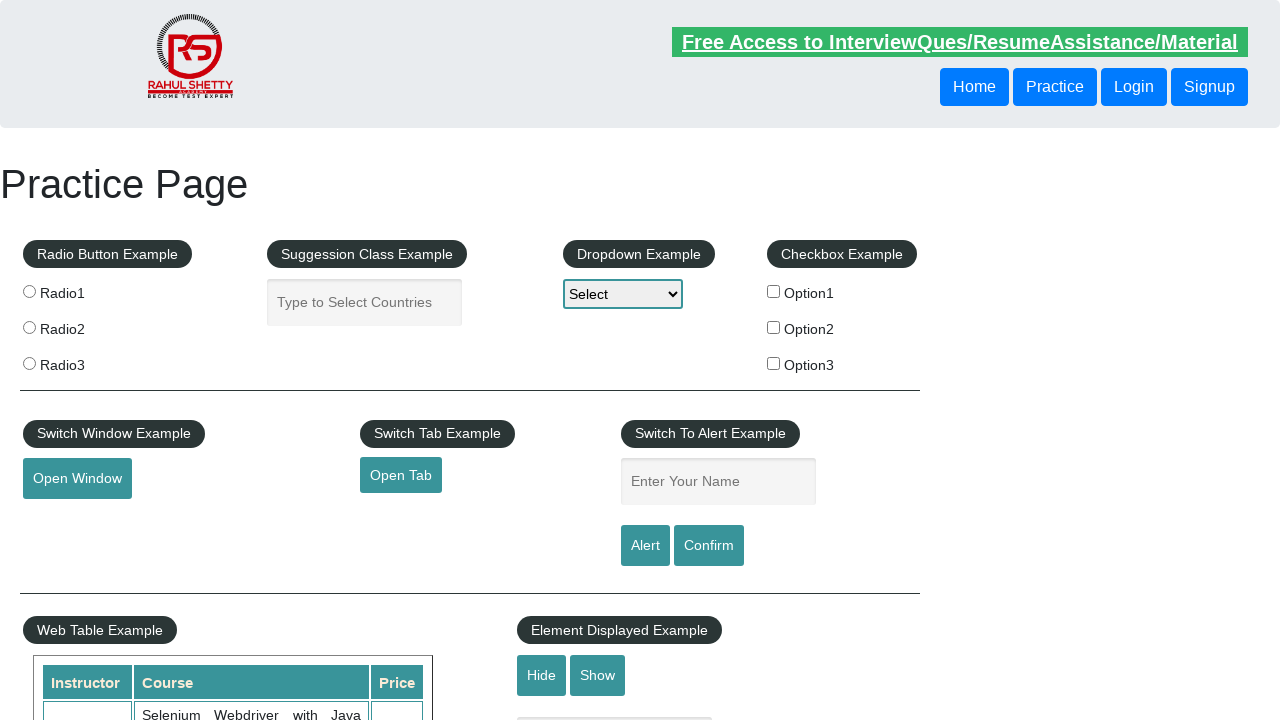

Waited for page load after clicking link 10
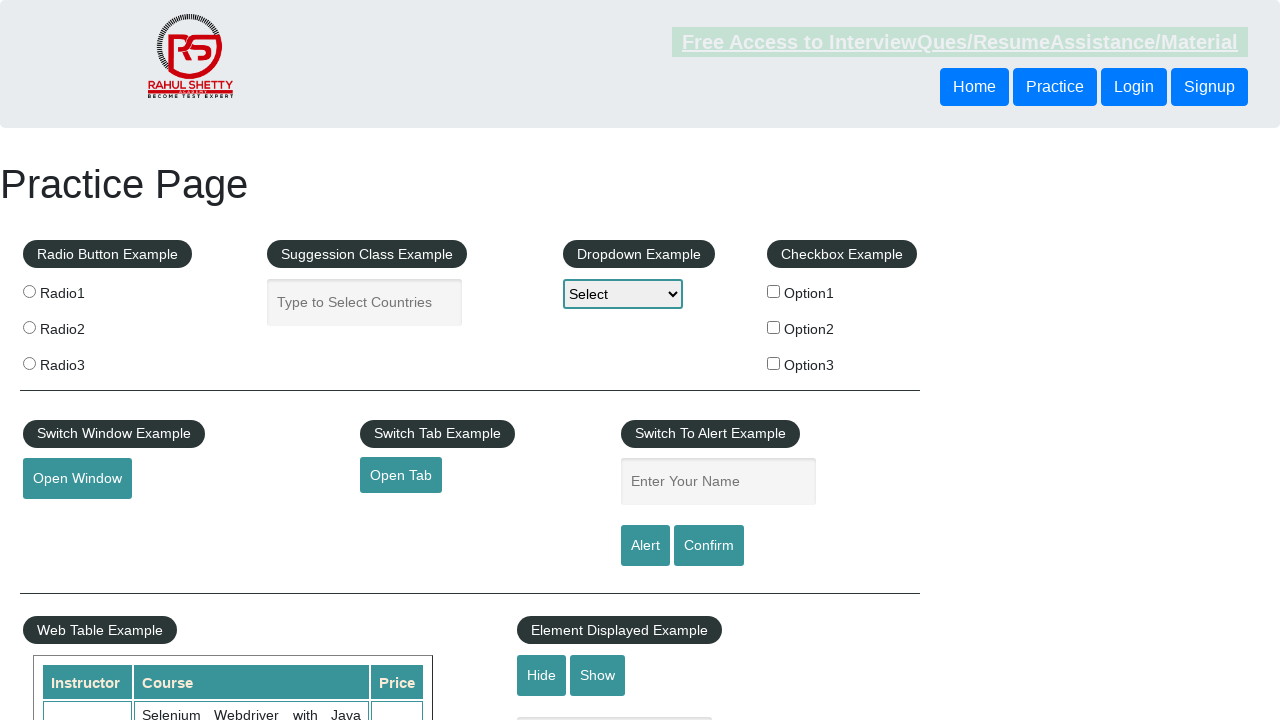

Navigated back to original page: https://rahulshettyacademy.com/AutomationPractice/
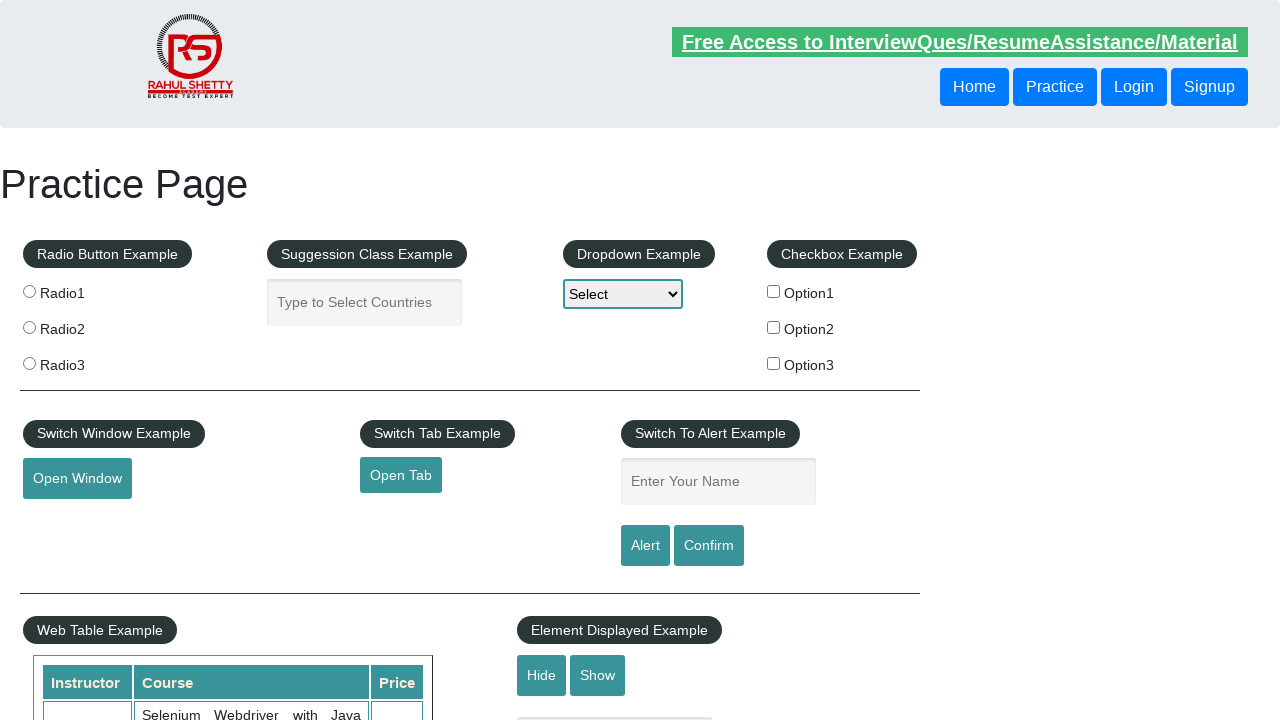

Waited for original page to load completely
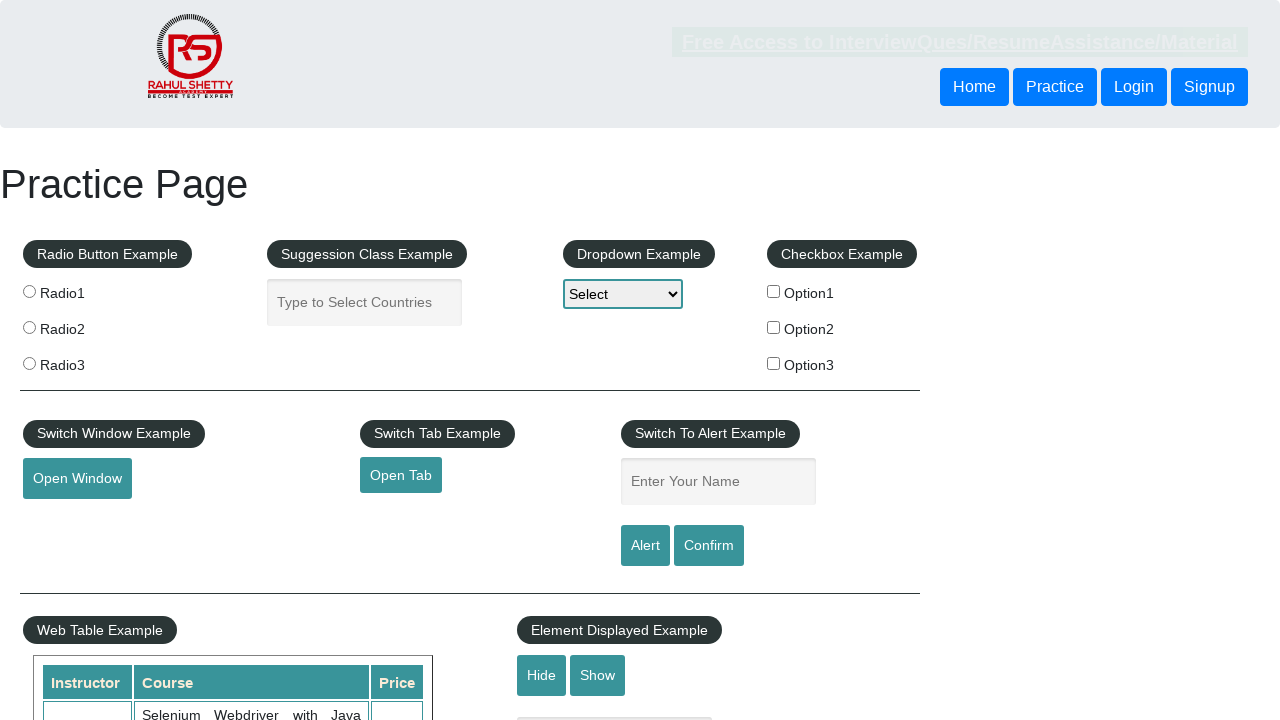

Retrieved inner text from footer link 11
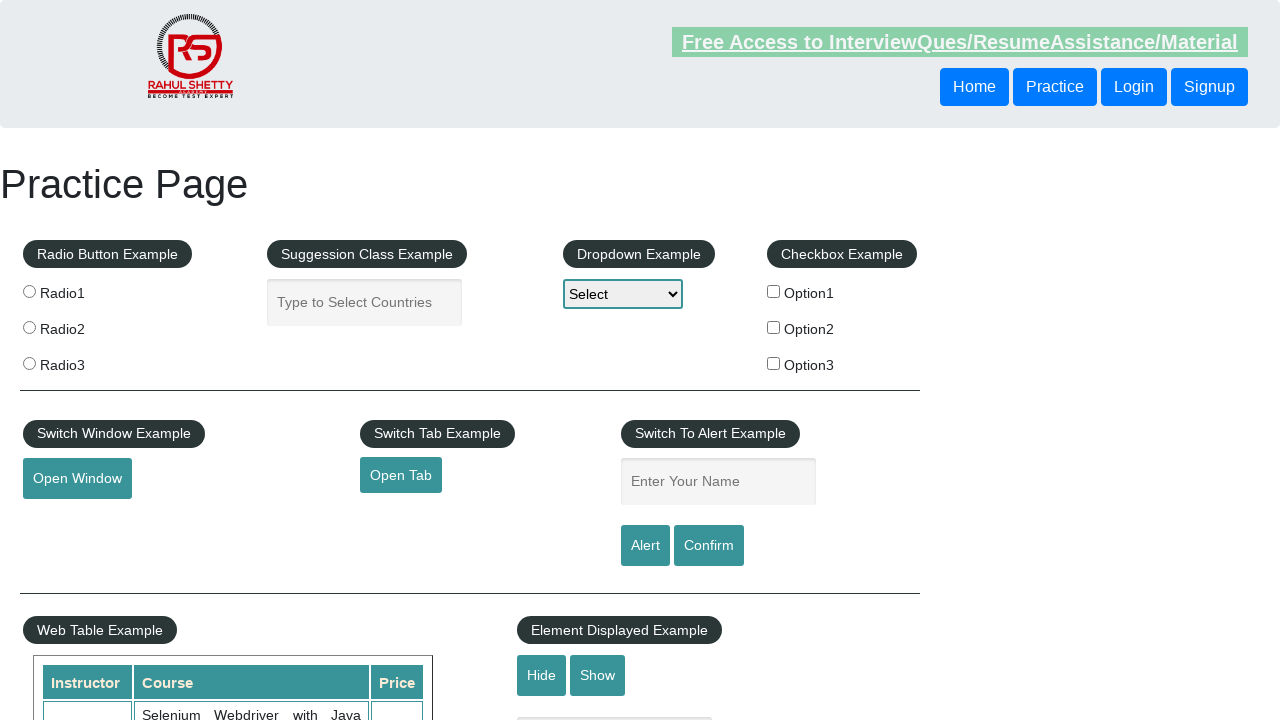

Retrieved href attribute from footer link 11: #
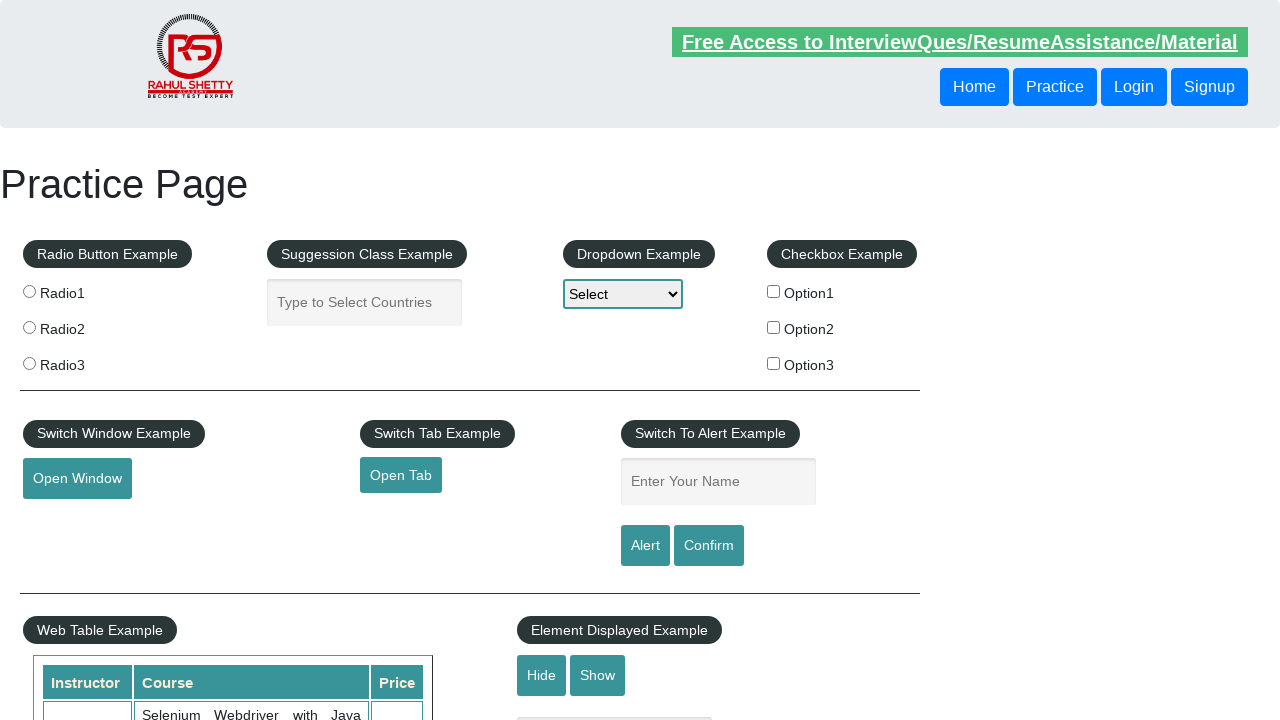

Clicked footer link 11: 'Contact info' (#) at (809, 482) on li.gf-li a >> nth=10
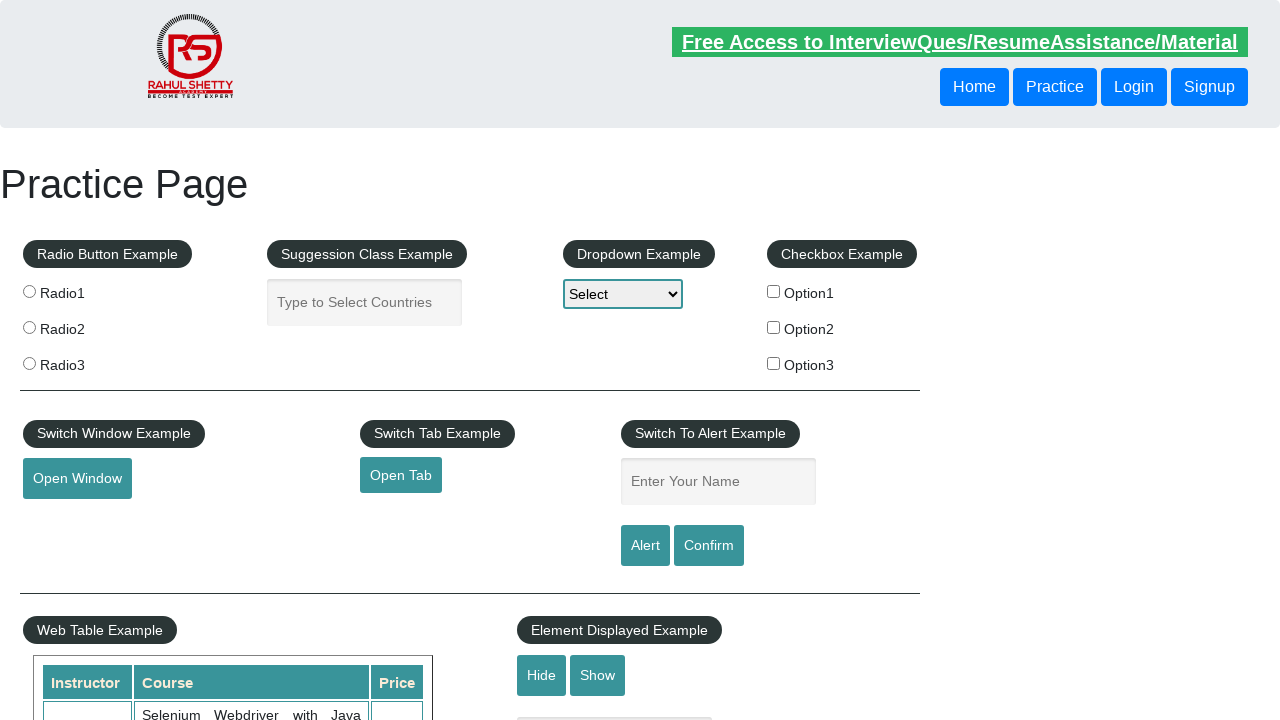

Waited for page load after clicking link 11
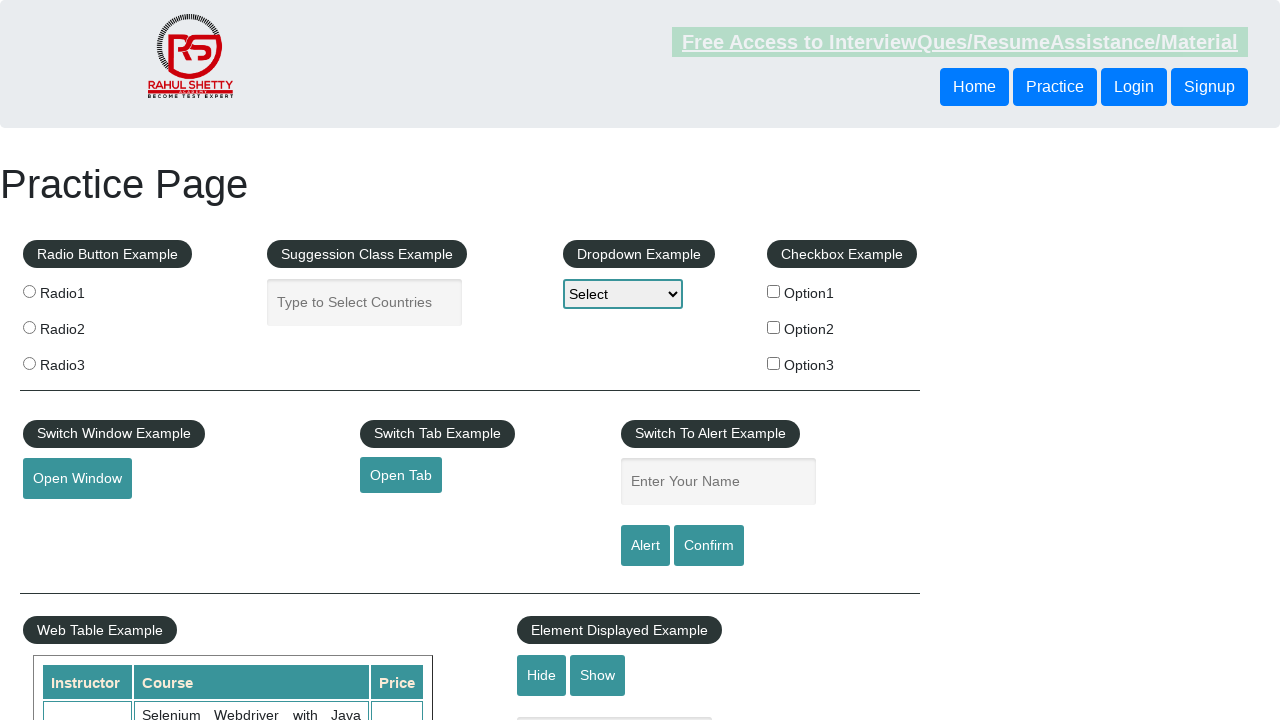

Navigated back to original page: https://rahulshettyacademy.com/AutomationPractice/
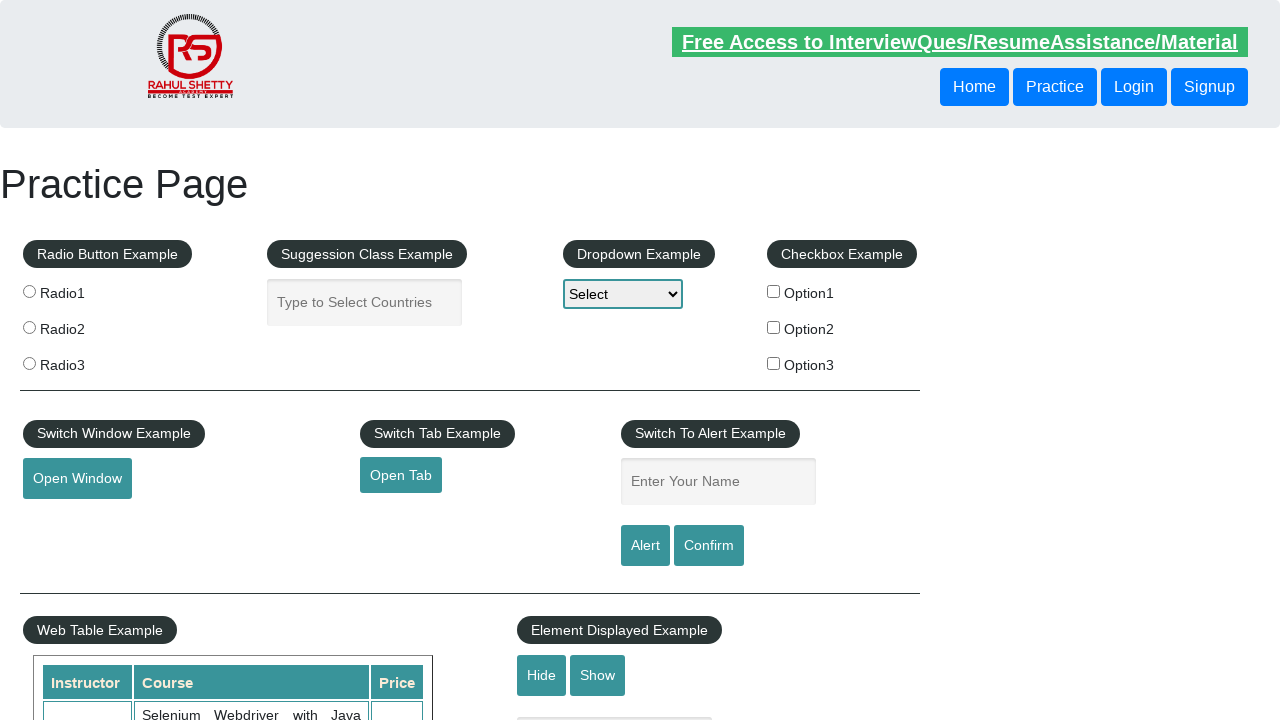

Waited for original page to load completely
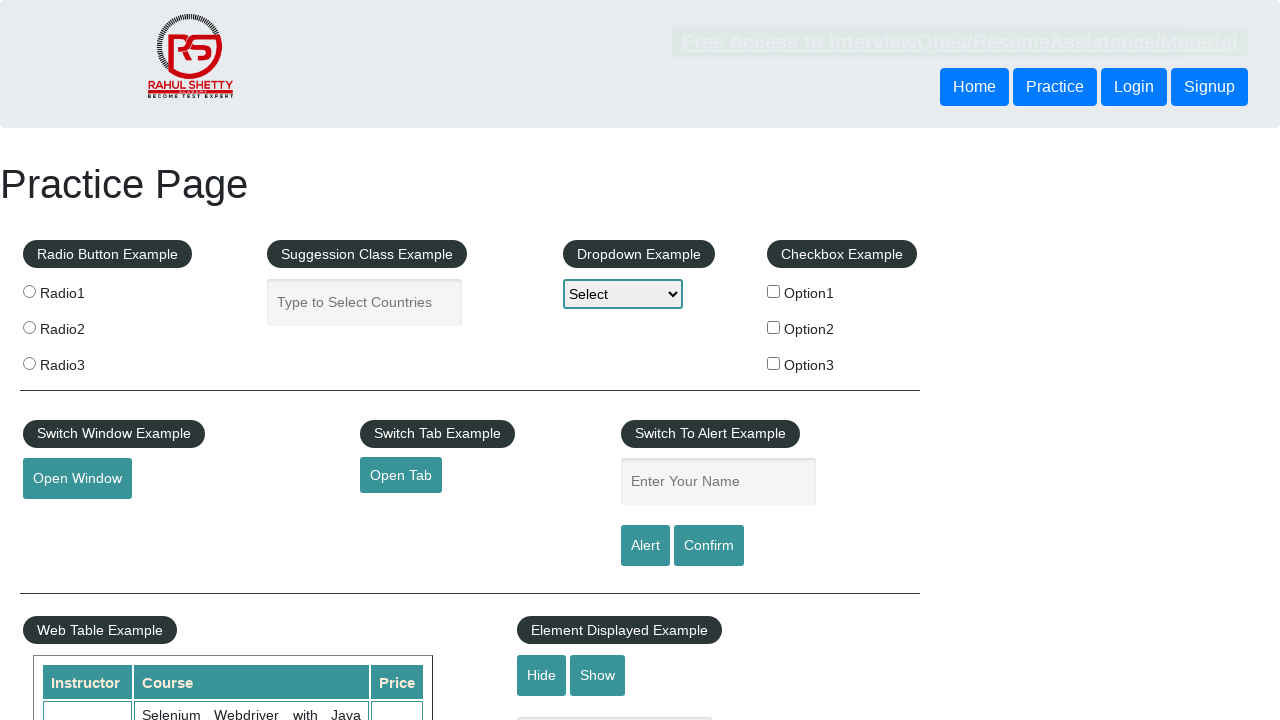

Retrieved inner text from footer link 12
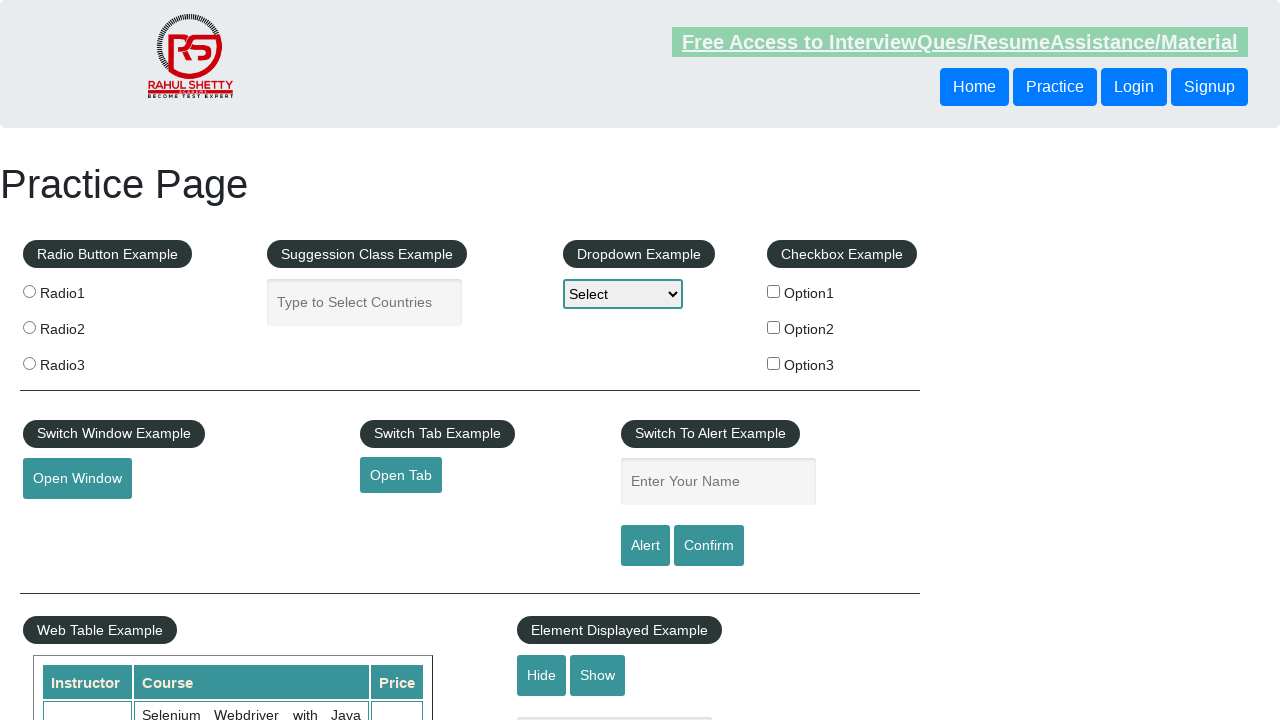

Retrieved href attribute from footer link 12: #
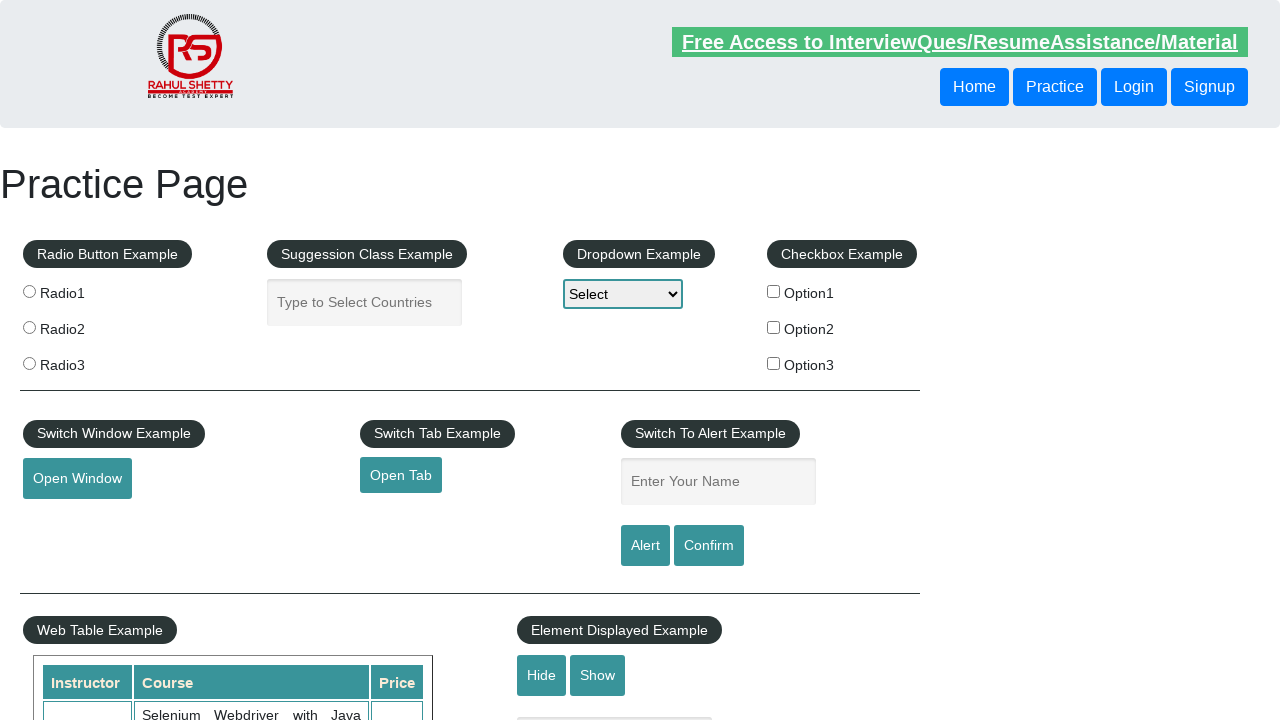

Clicked footer link 12: 'Dummy Content for Testing.' (#) at (808, 520) on li.gf-li a >> nth=11
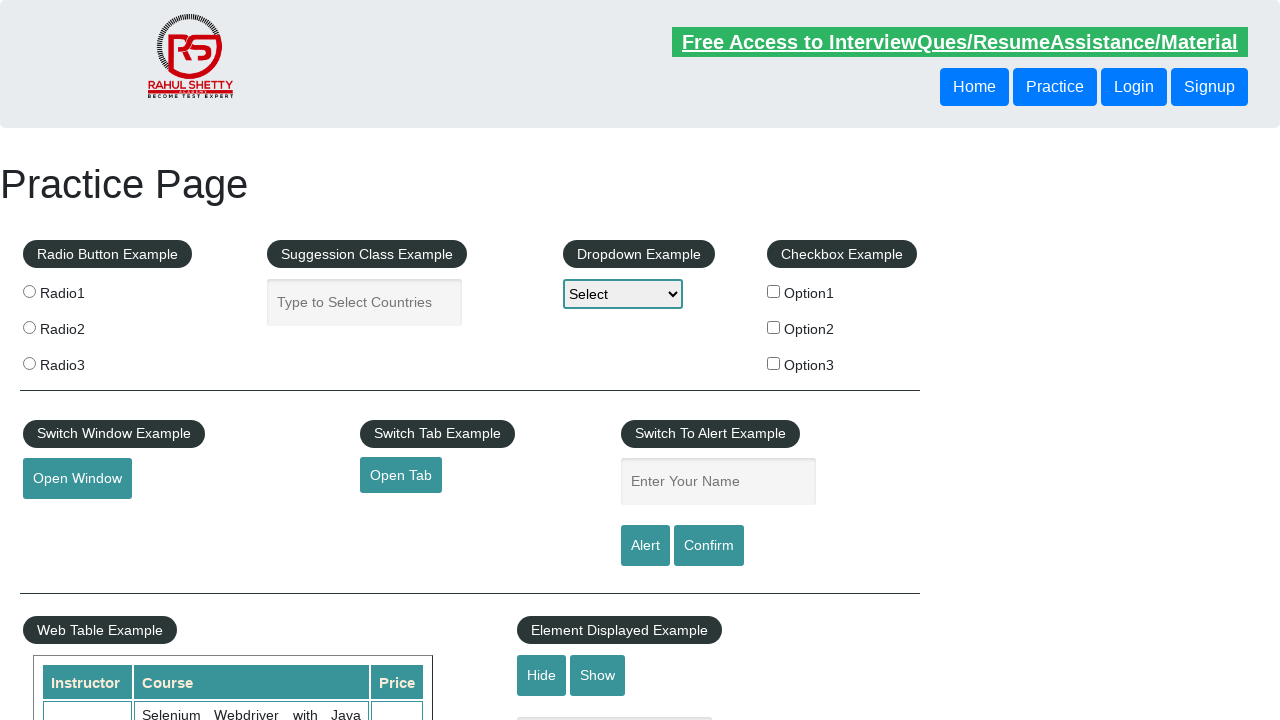

Waited for page load after clicking link 12
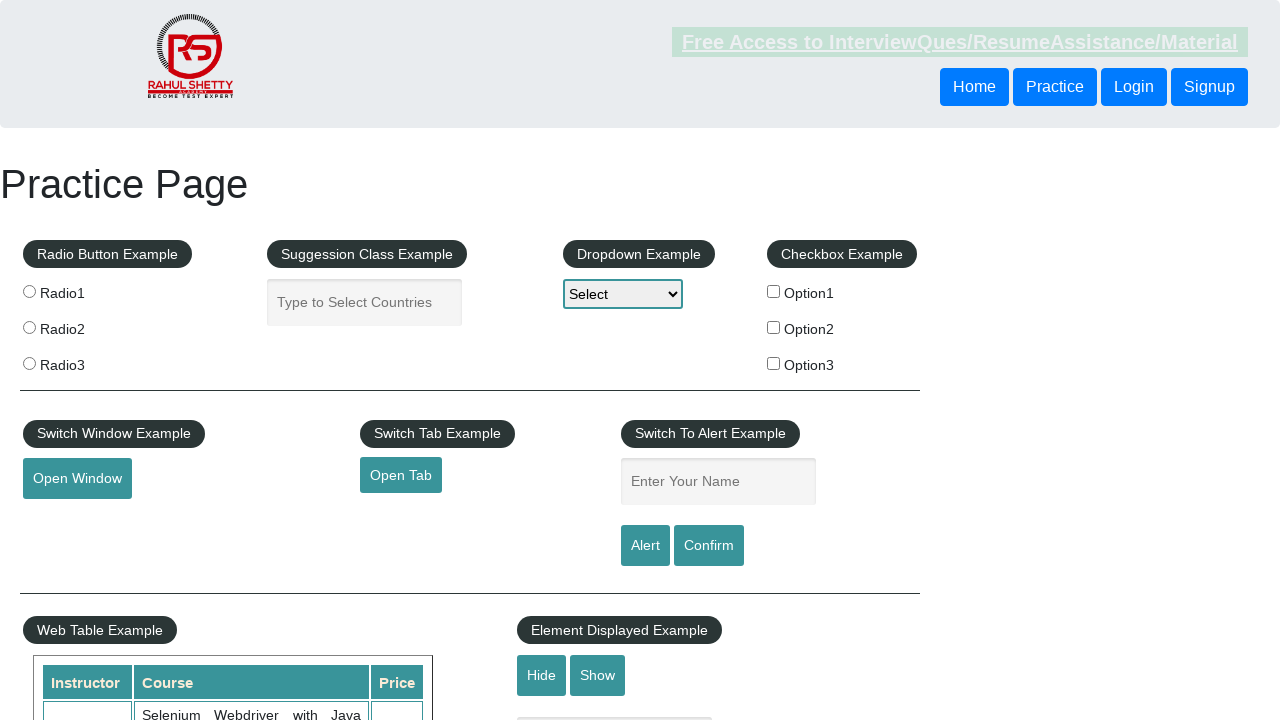

Navigated back to original page: https://rahulshettyacademy.com/AutomationPractice/
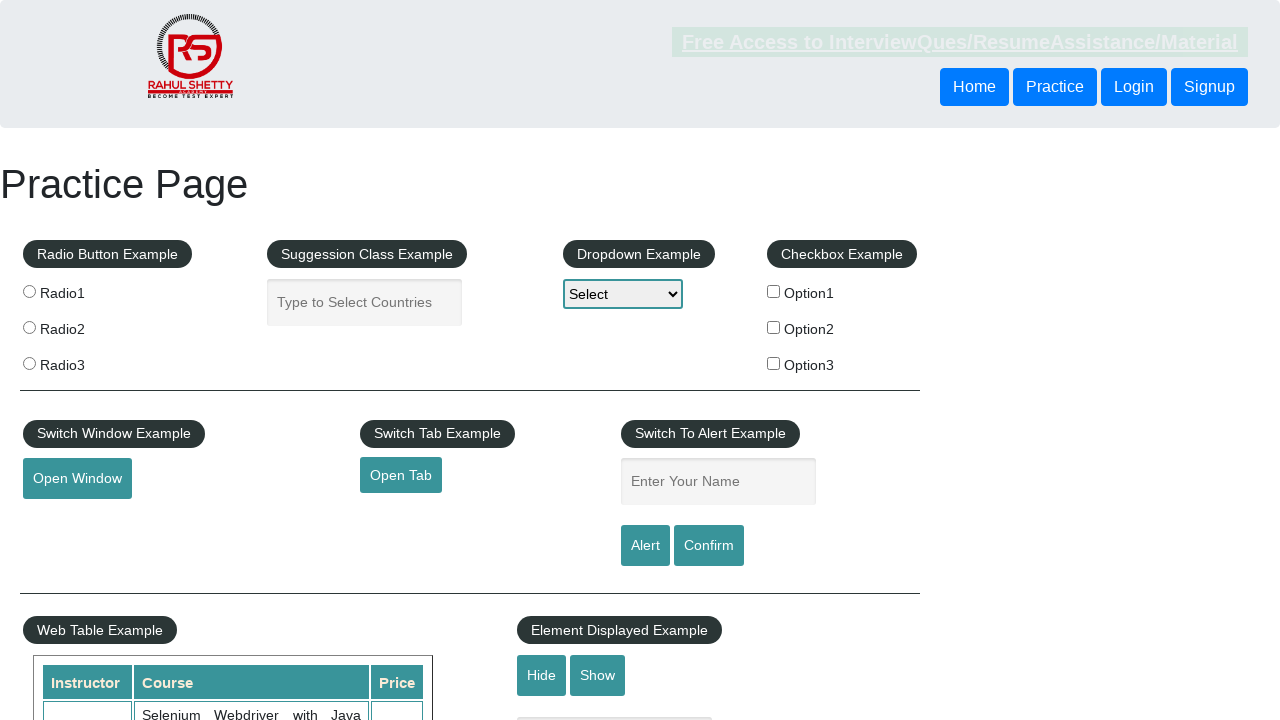

Waited for original page to load completely
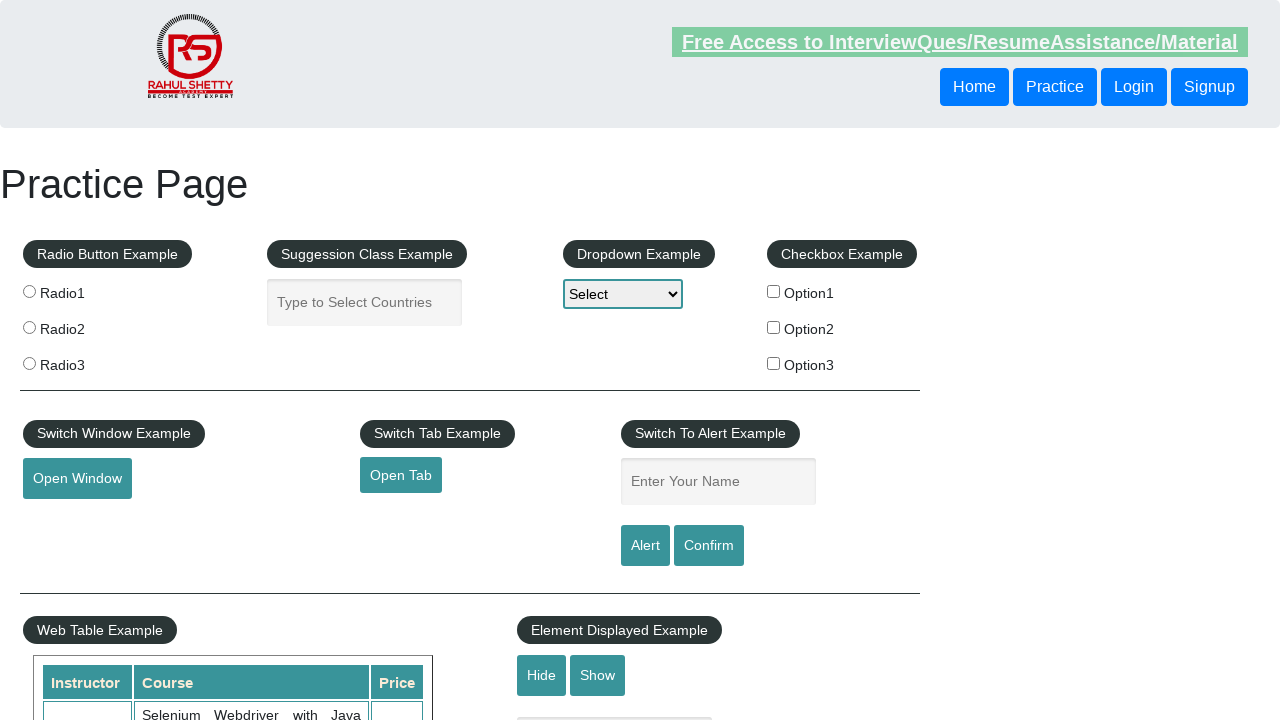

Retrieved inner text from footer link 13
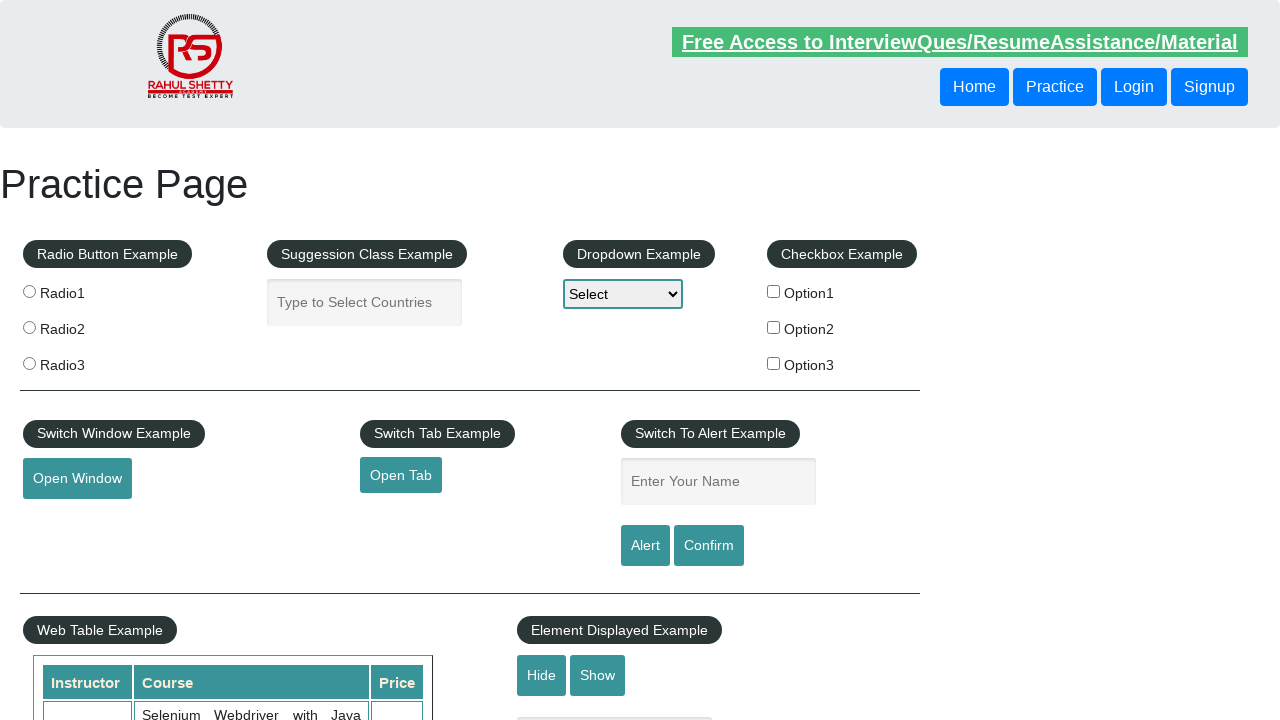

Retrieved href attribute from footer link 13: #
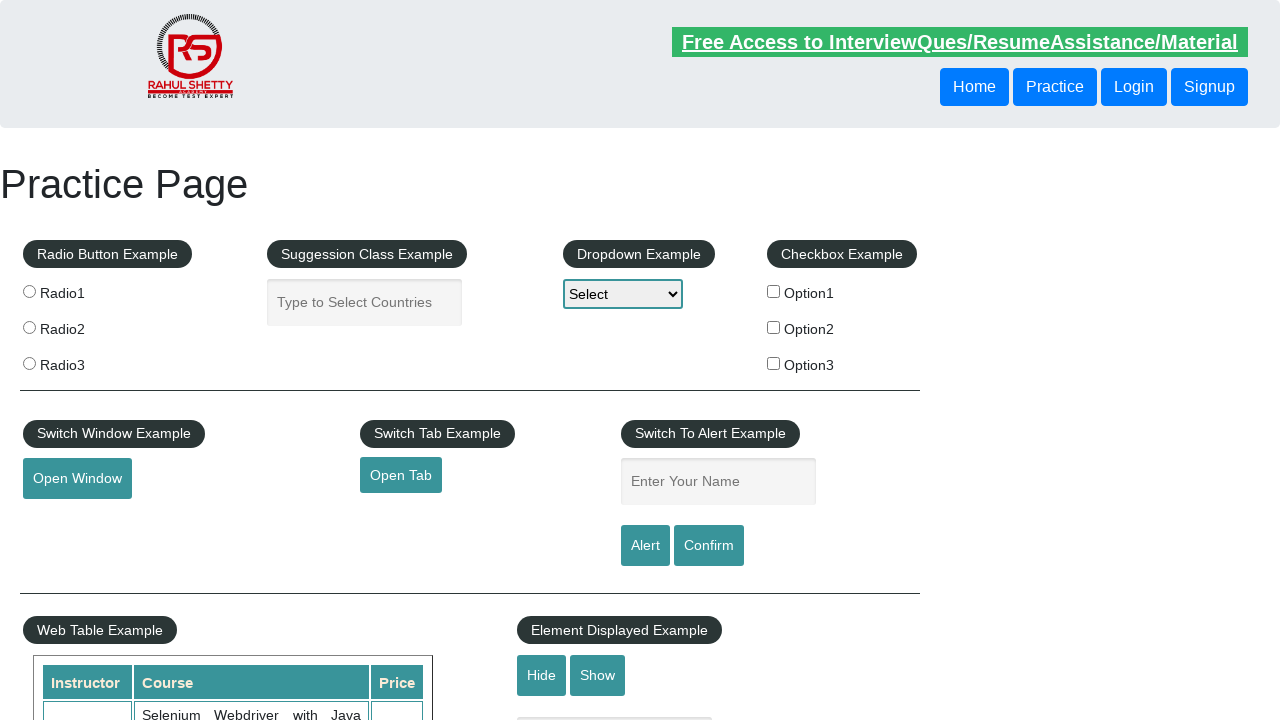

Clicked footer link 13: 'Dummy Content for Testing.' (#) at (808, 550) on li.gf-li a >> nth=12
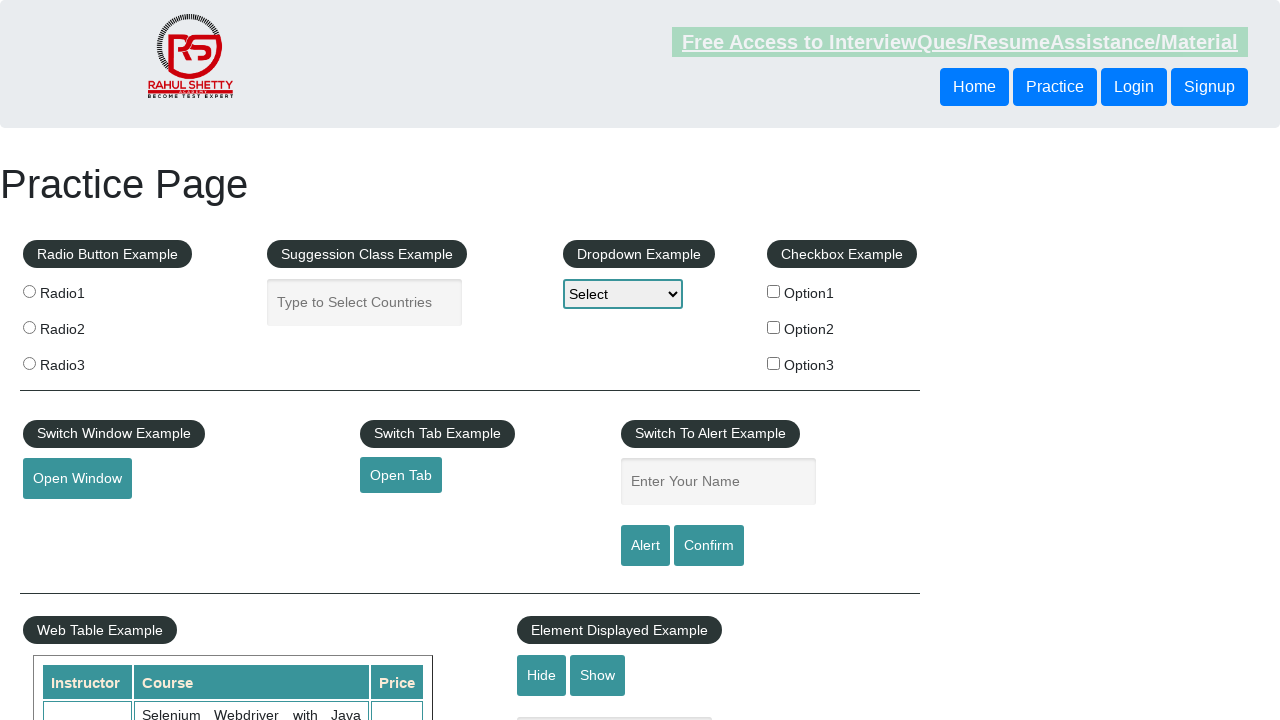

Waited for page load after clicking link 13
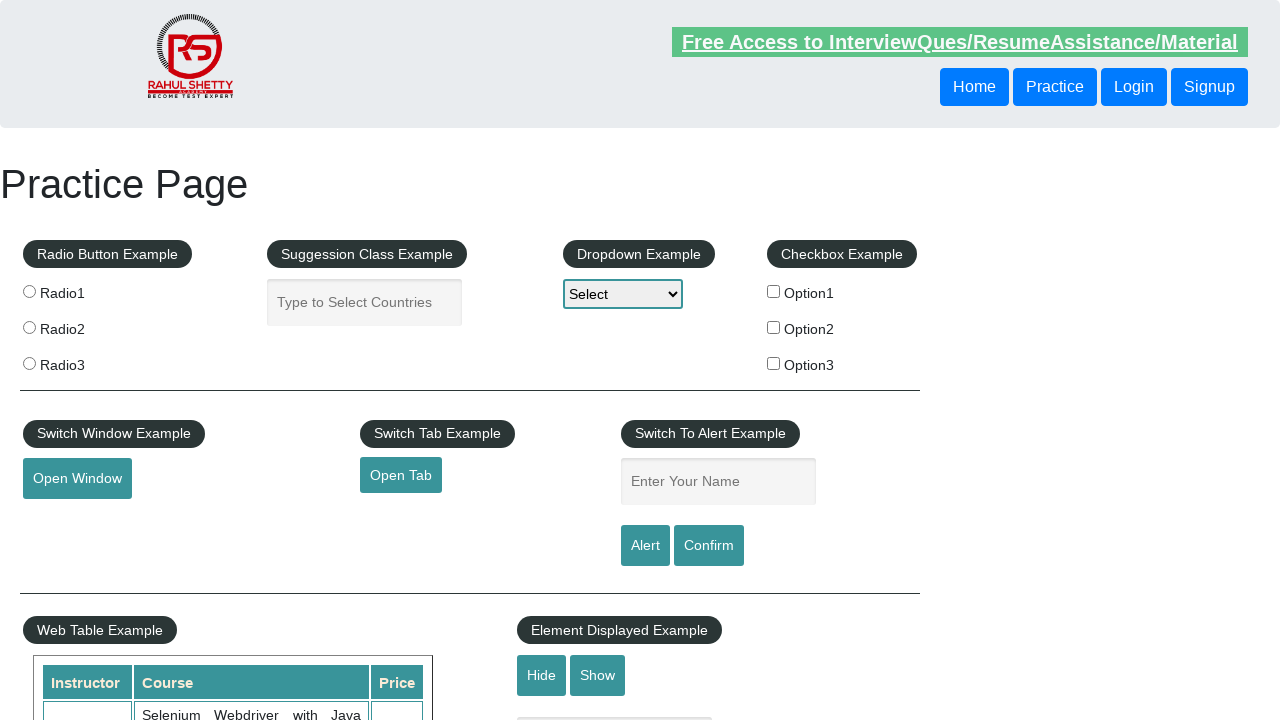

Navigated back to original page: https://rahulshettyacademy.com/AutomationPractice/
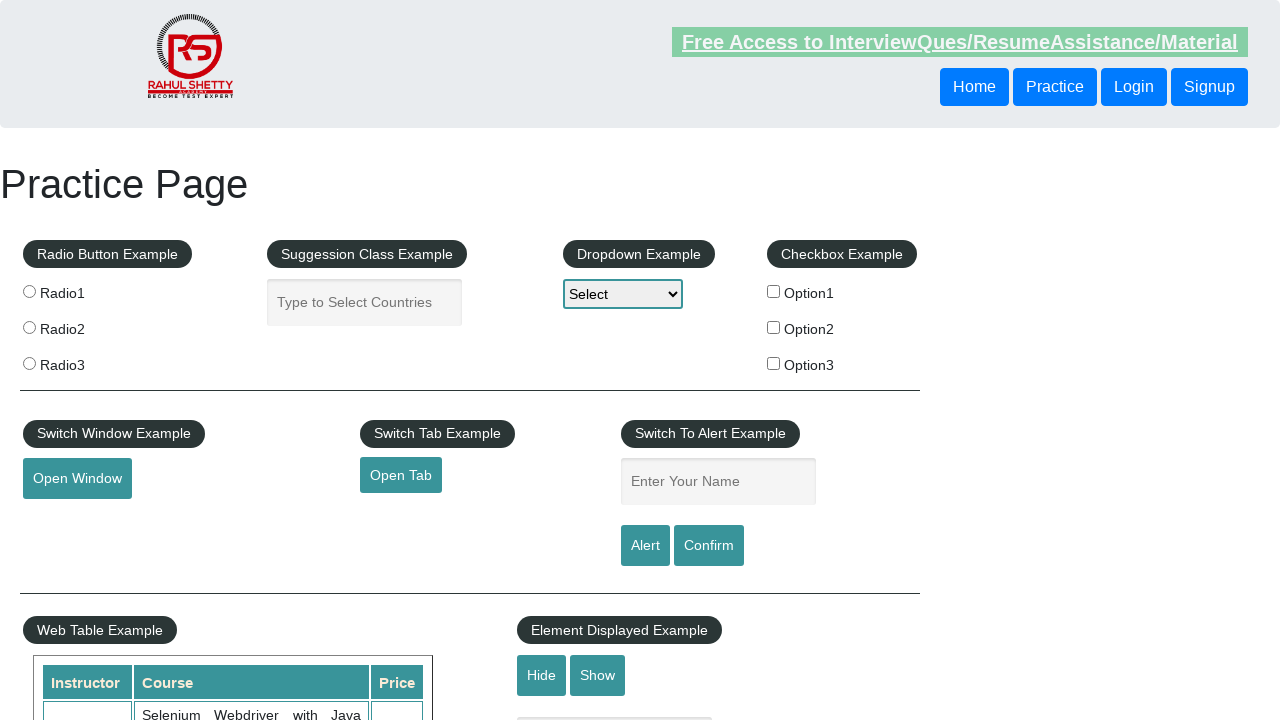

Waited for original page to load completely
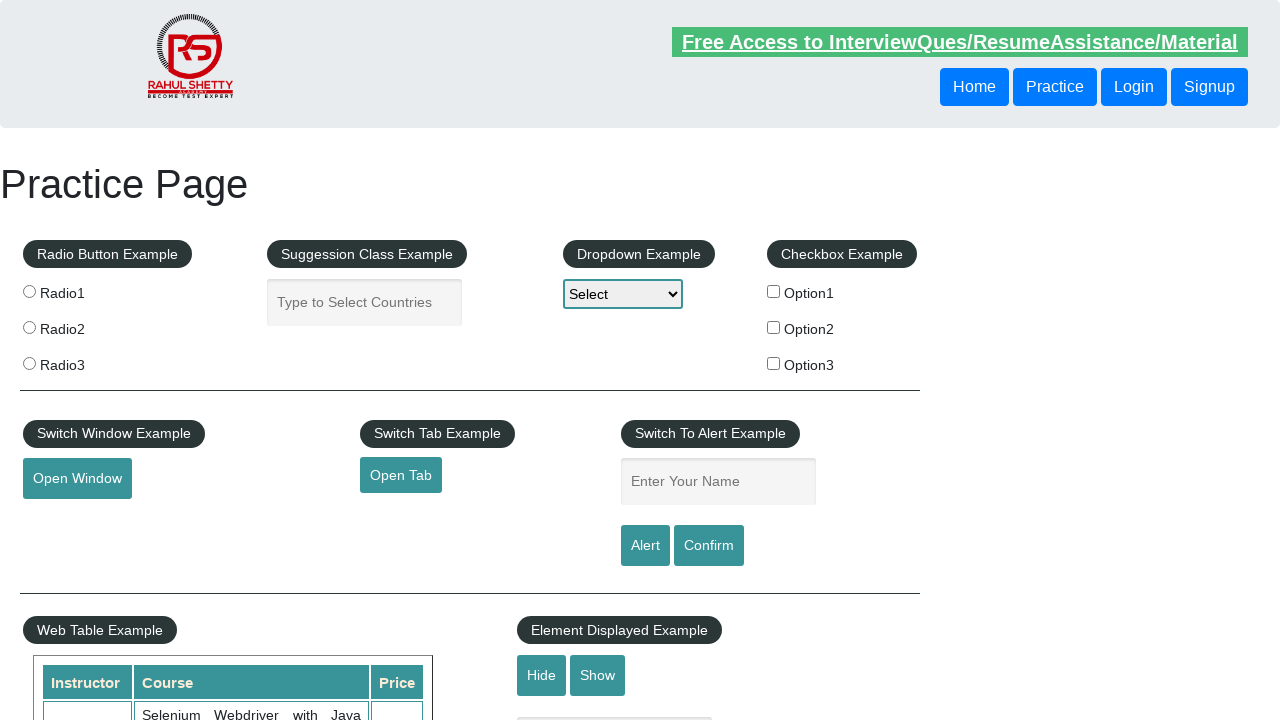

Retrieved inner text from footer link 14
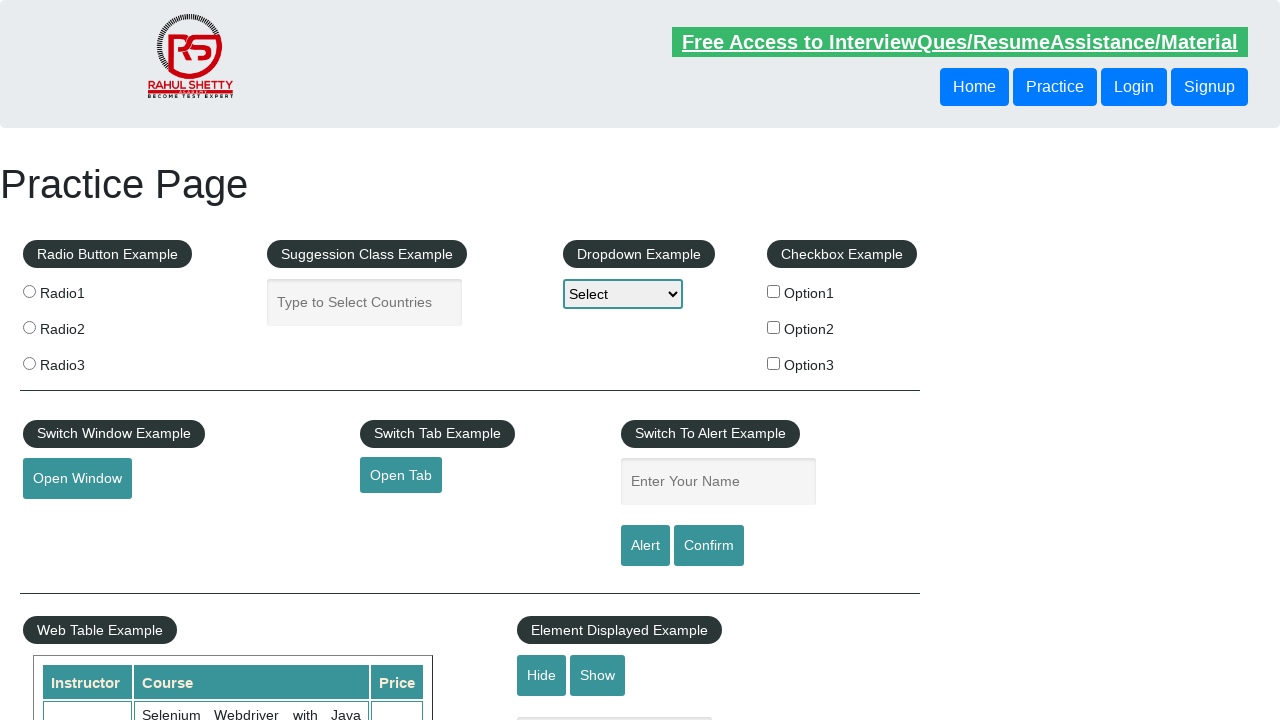

Retrieved href attribute from footer link 14: #
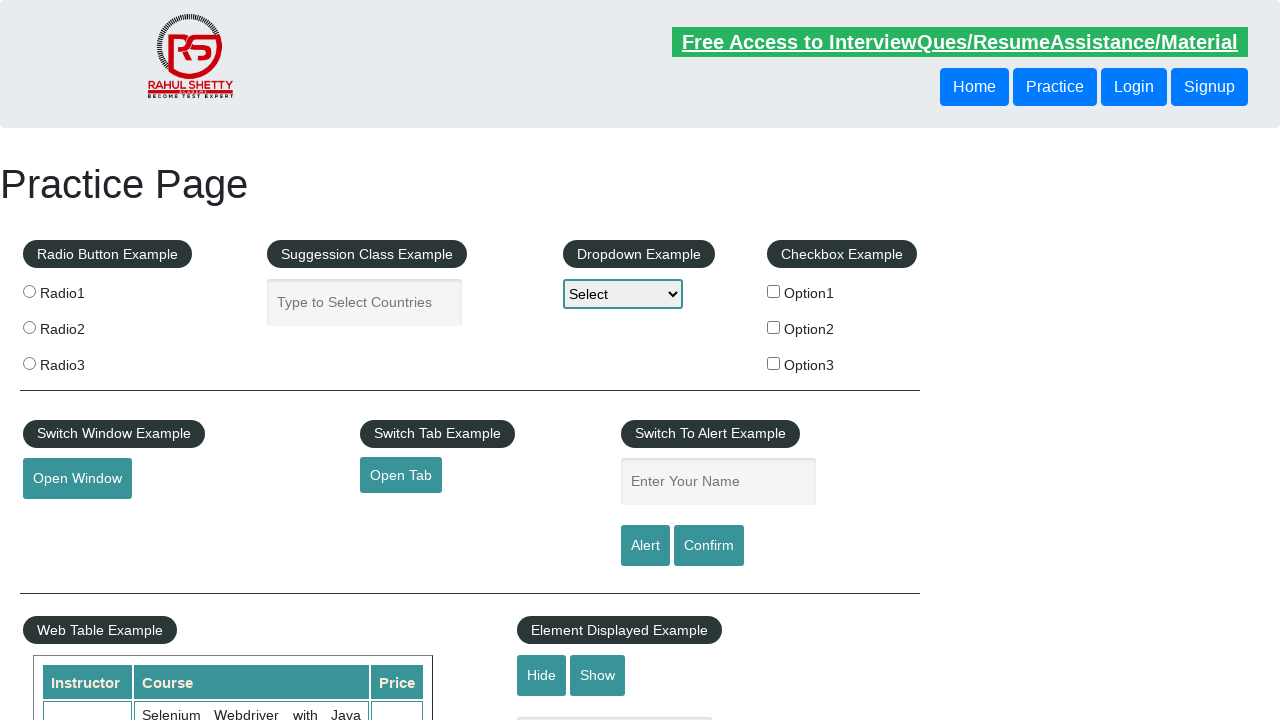

Clicked footer link 14: 'Dummy Content for Testing.' (#) at (808, 580) on li.gf-li a >> nth=13
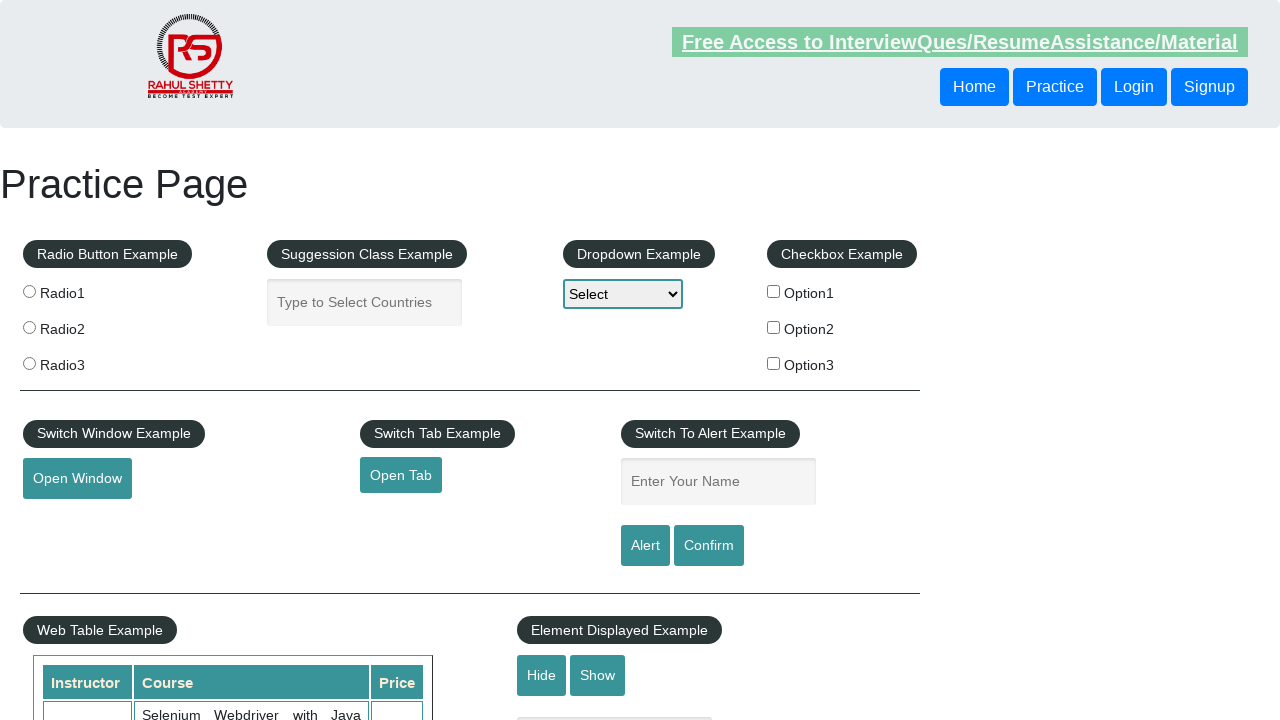

Waited for page load after clicking link 14
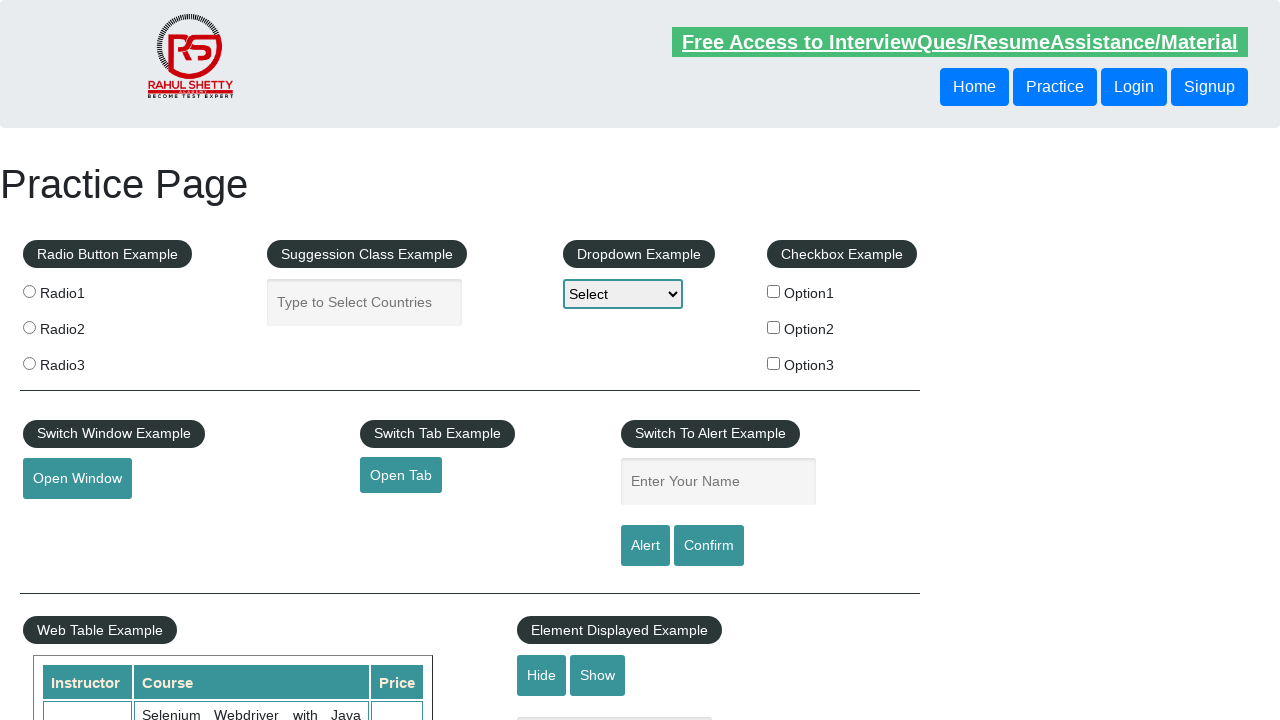

Navigated back to original page: https://rahulshettyacademy.com/AutomationPractice/
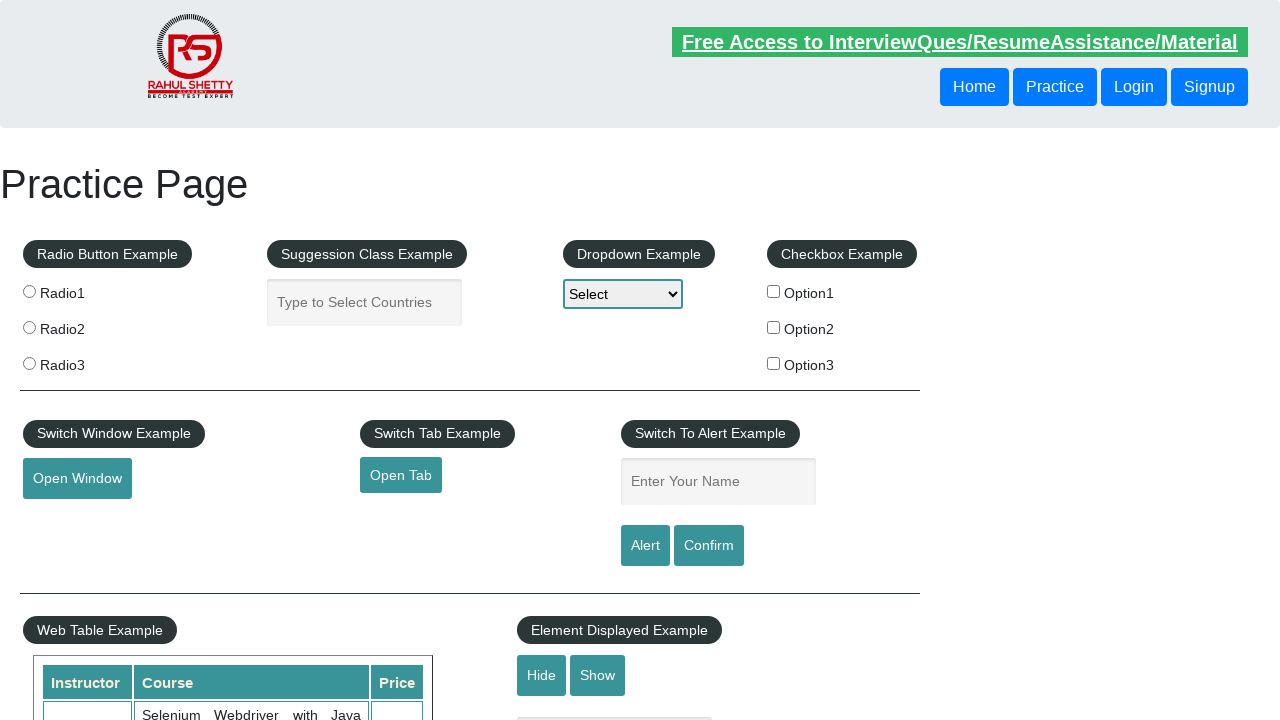

Waited for original page to load completely
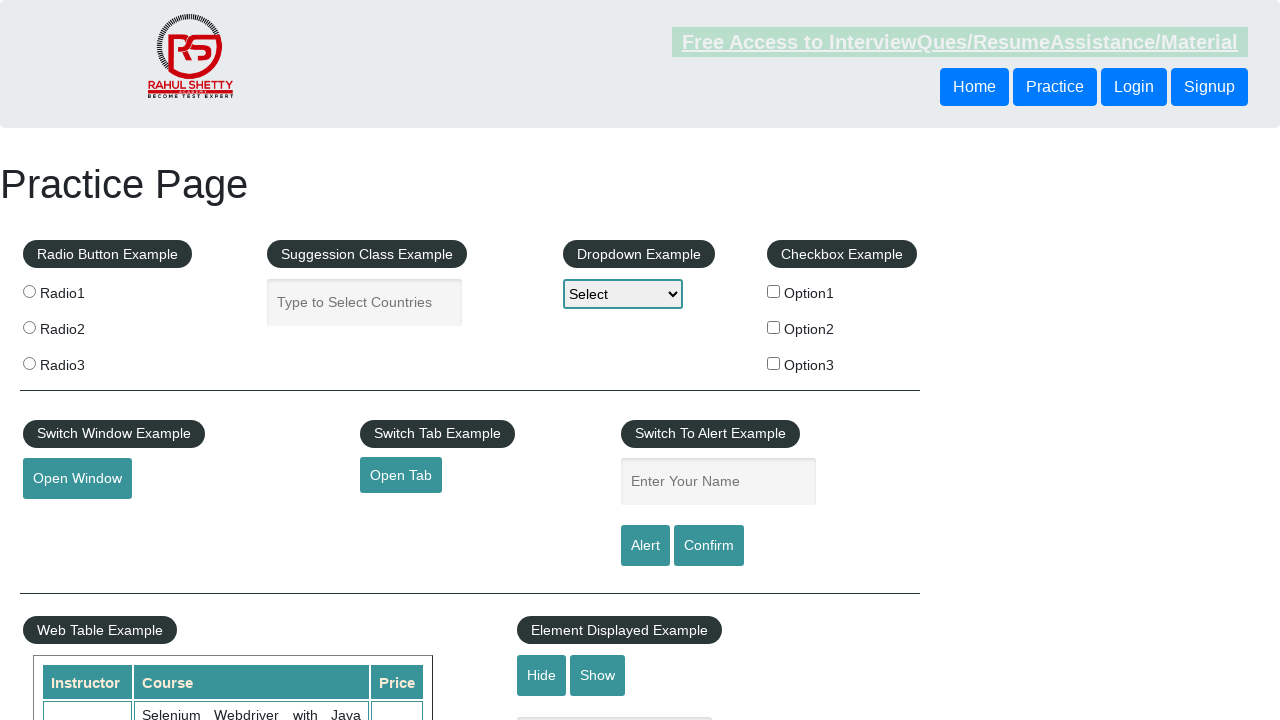

Retrieved inner text from footer link 15
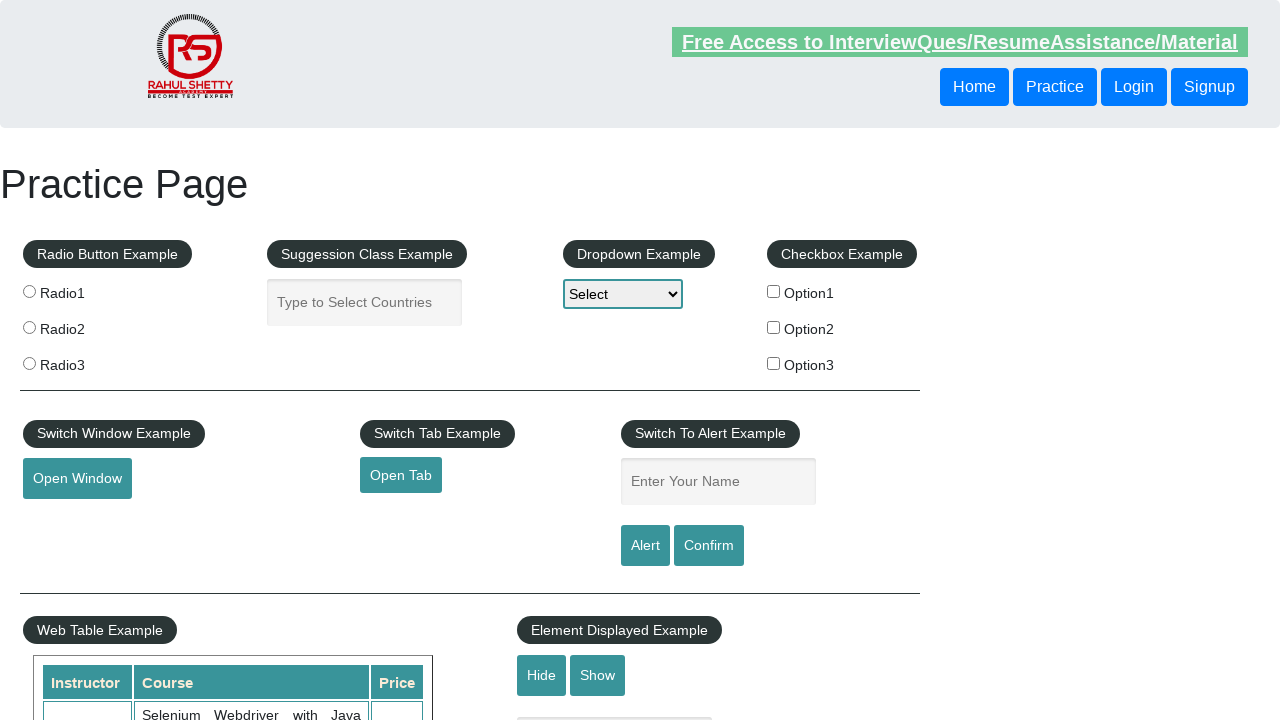

Retrieved href attribute from footer link 15: #
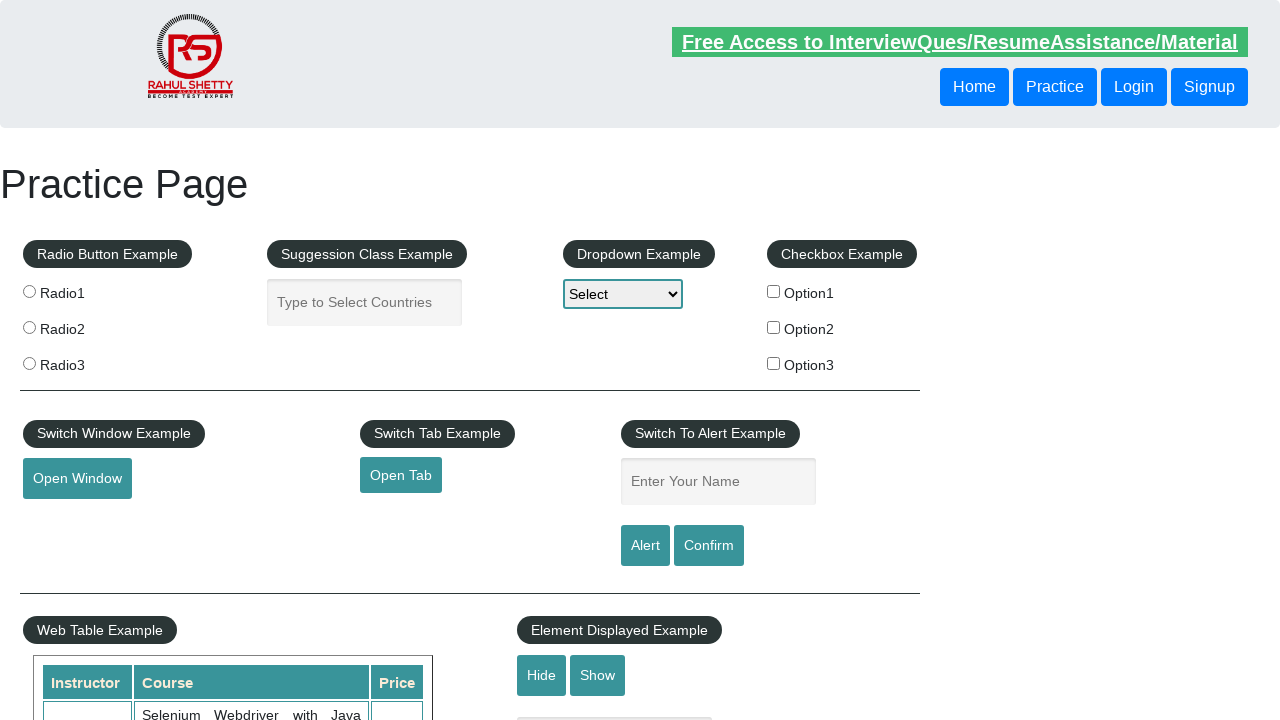

Clicked footer link 15: 'Dummy Content for Testing.' (#) at (808, 610) on li.gf-li a >> nth=14
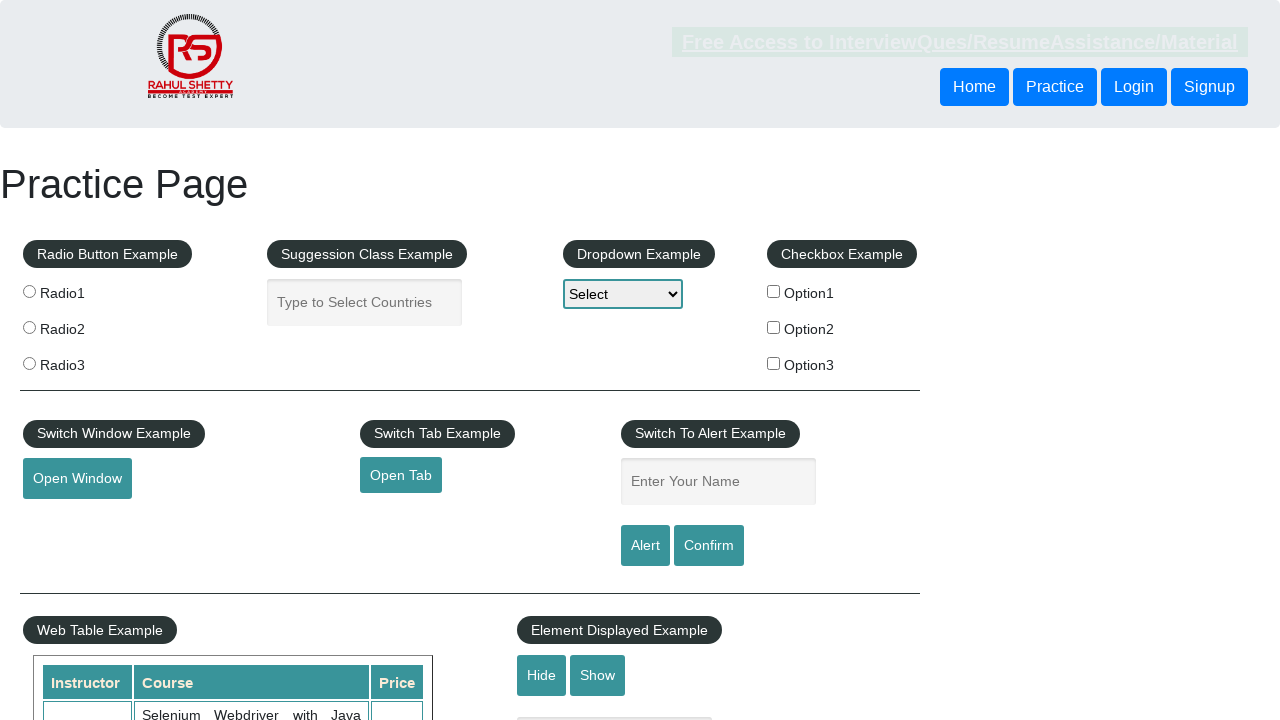

Waited for page load after clicking link 15
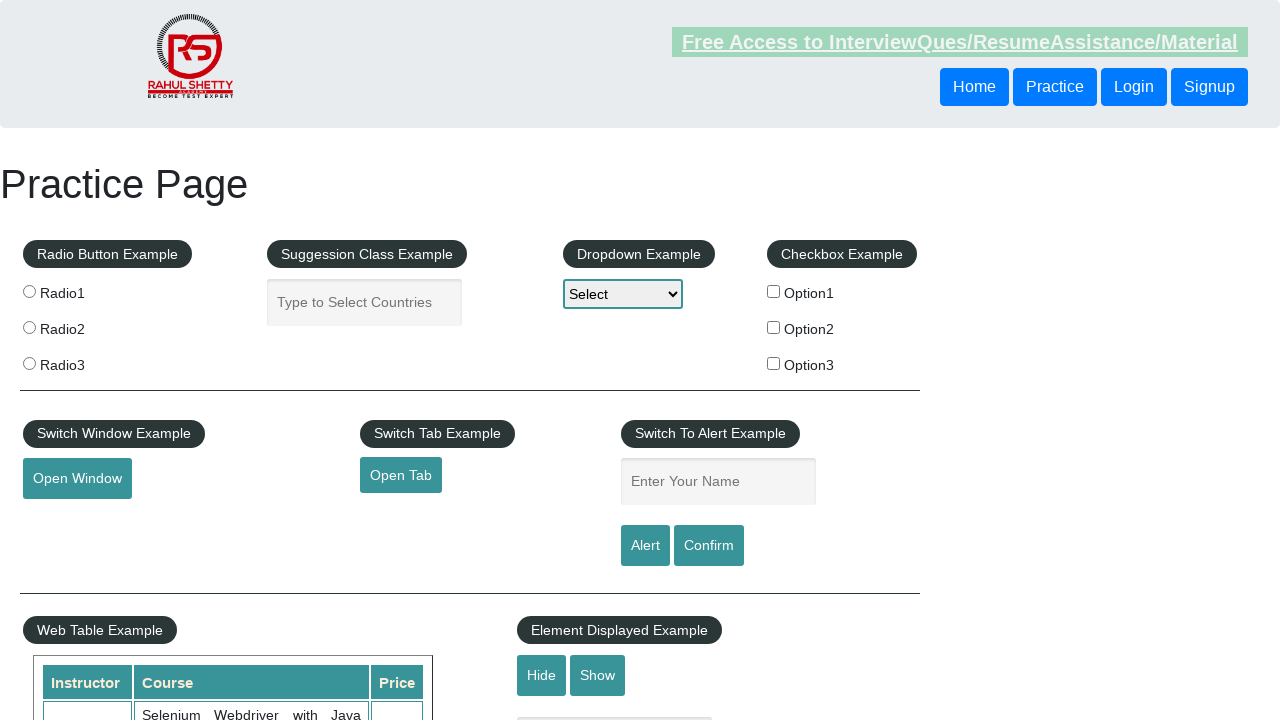

Navigated back to original page: https://rahulshettyacademy.com/AutomationPractice/
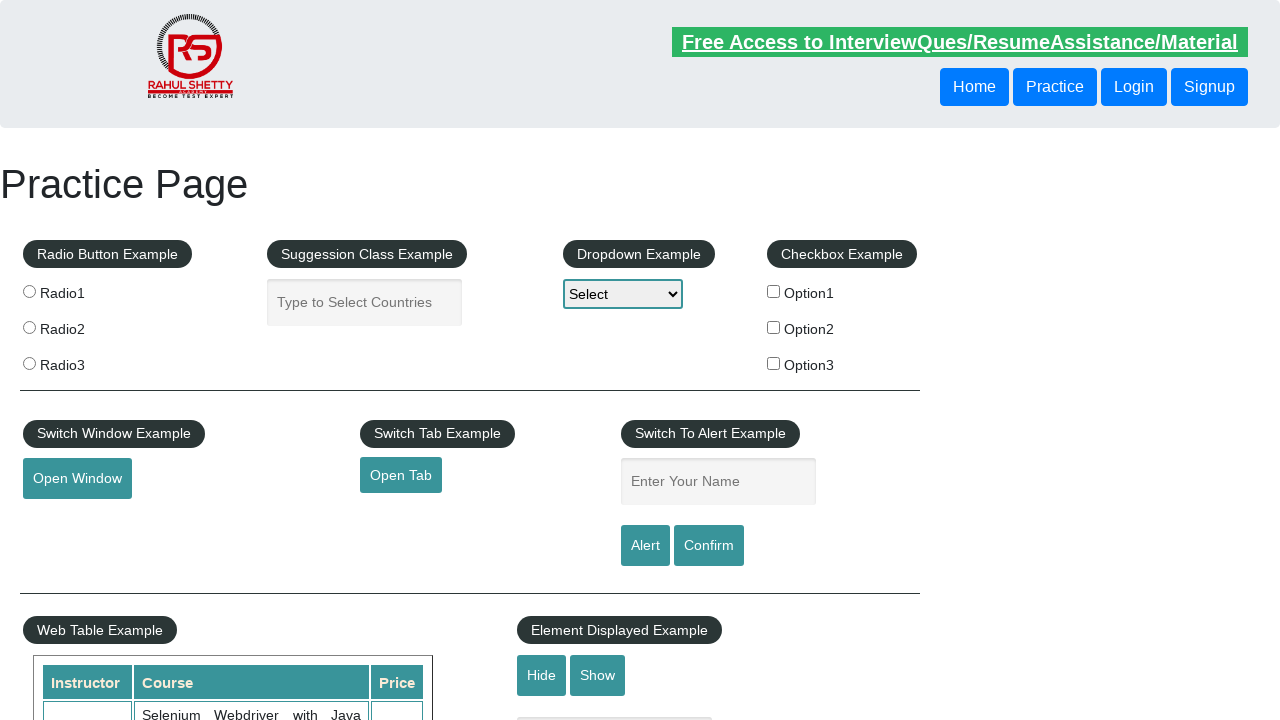

Waited for original page to load completely
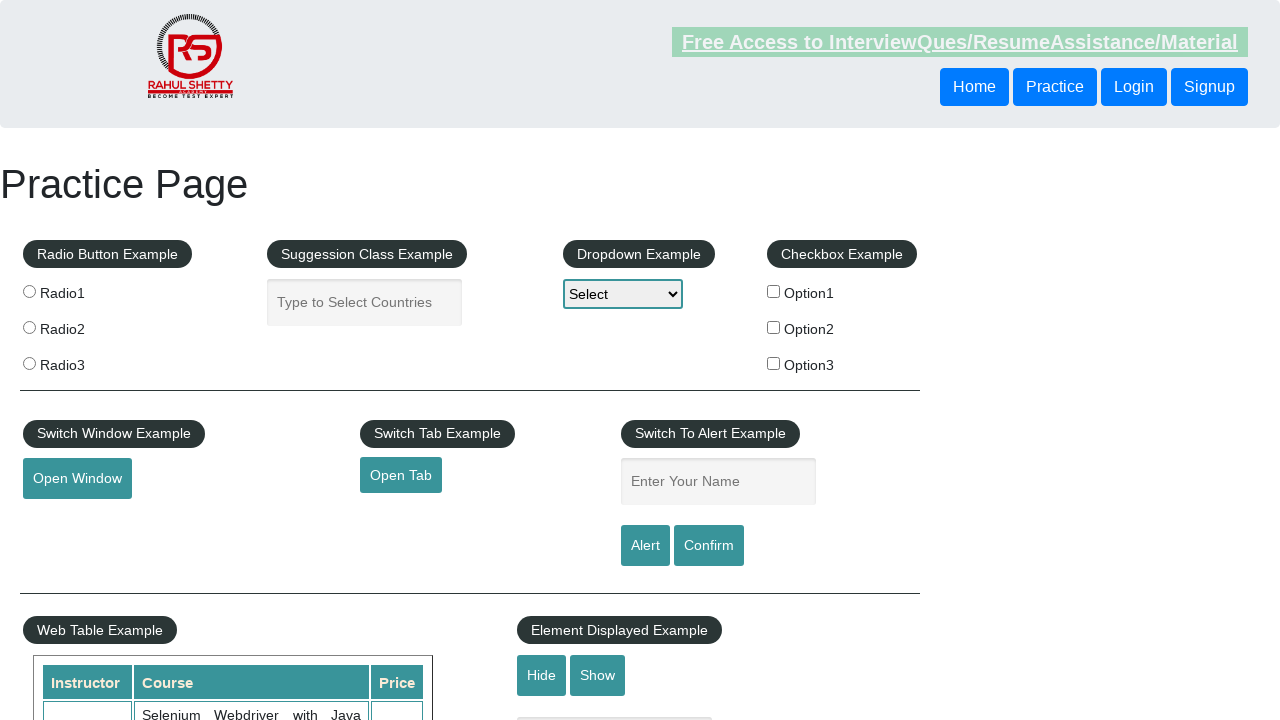

Retrieved inner text from footer link 16
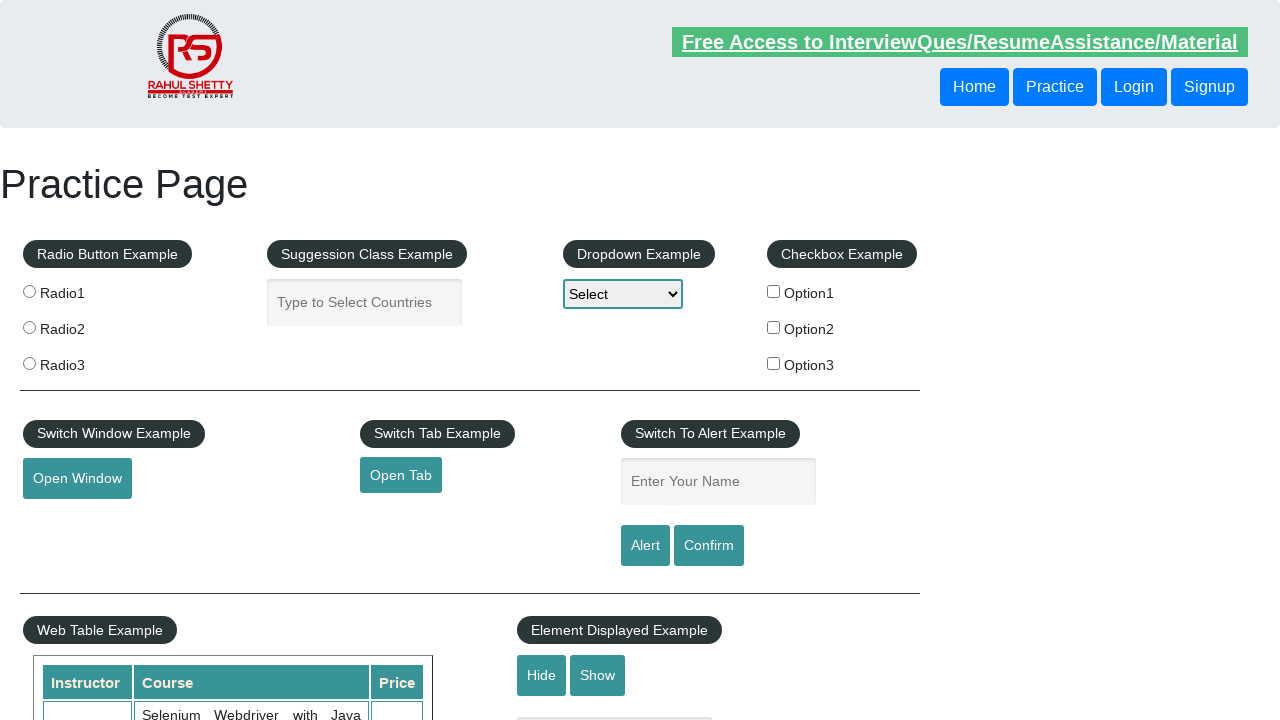

Retrieved href attribute from footer link 16: #
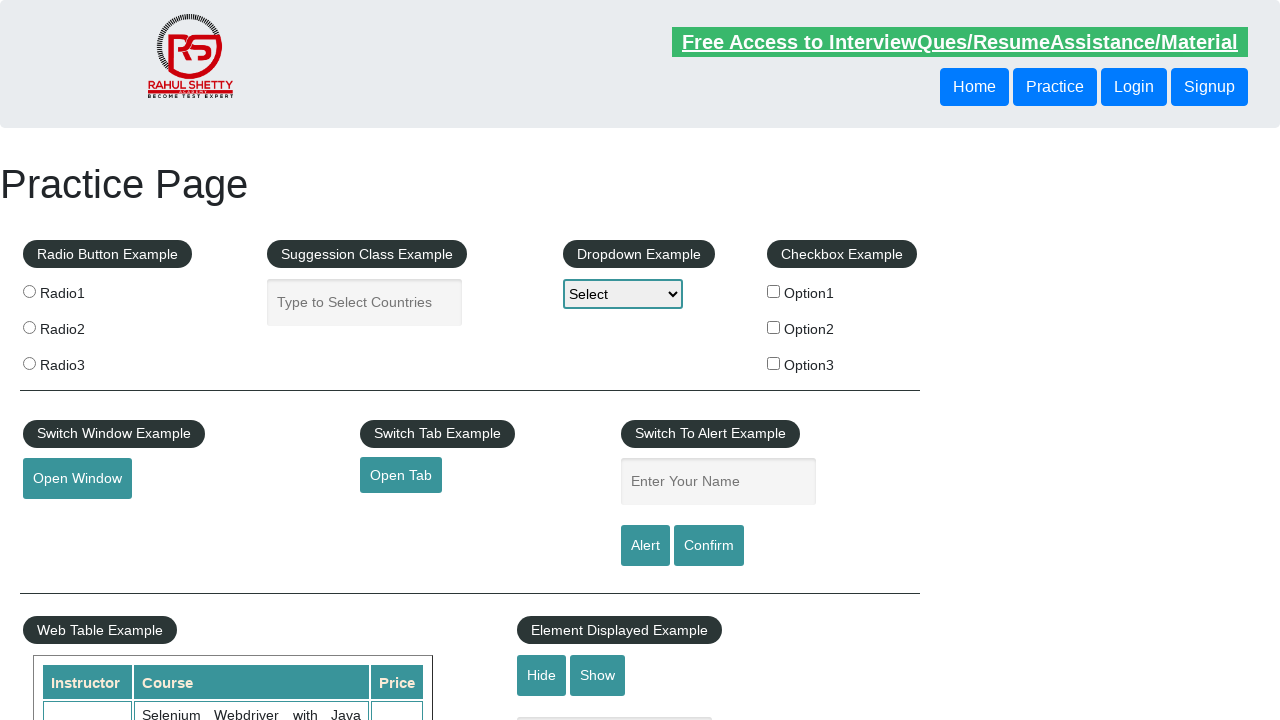

Clicked footer link 16: 'Social Media' (#) at (1101, 482) on li.gf-li a >> nth=15
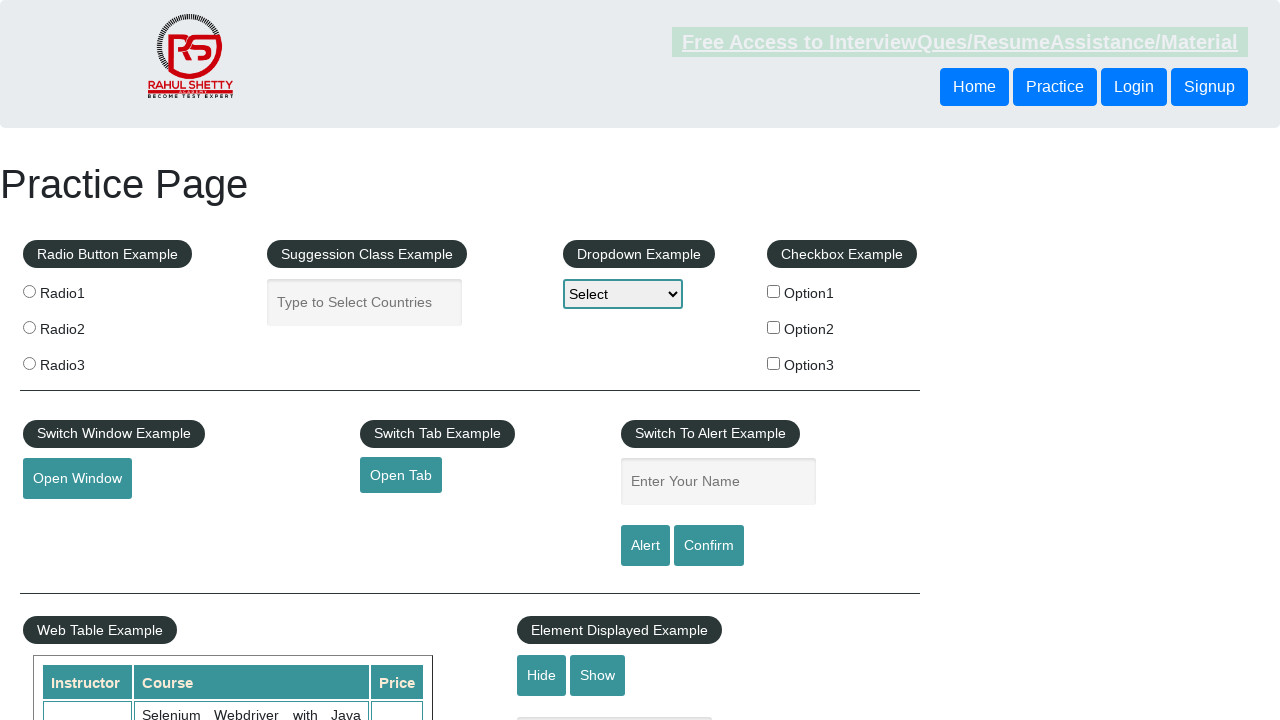

Waited for page load after clicking link 16
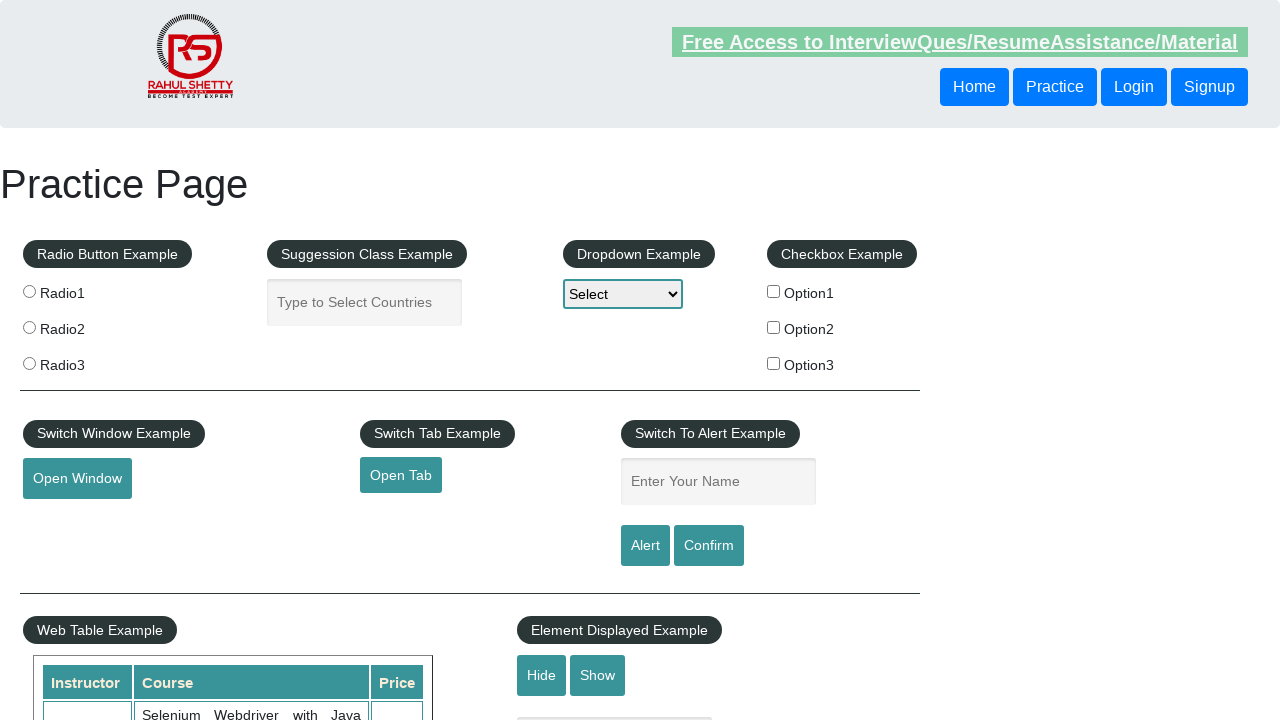

Navigated back to original page: https://rahulshettyacademy.com/AutomationPractice/
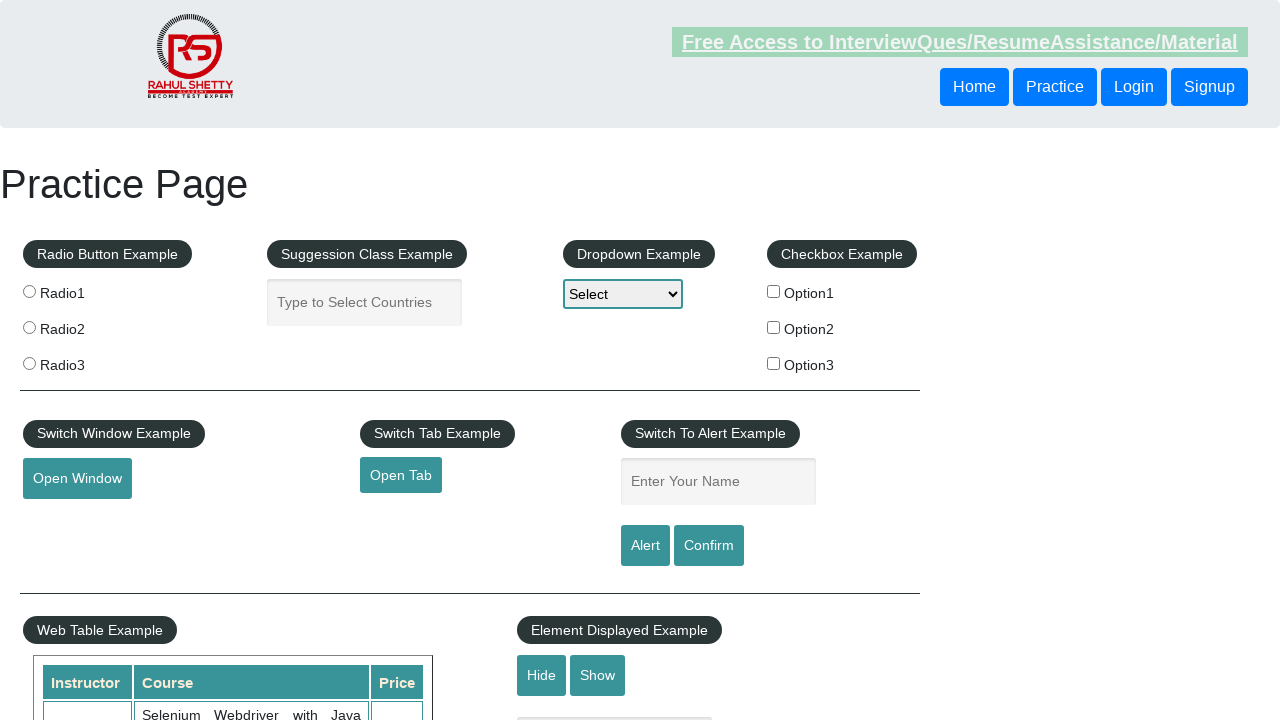

Waited for original page to load completely
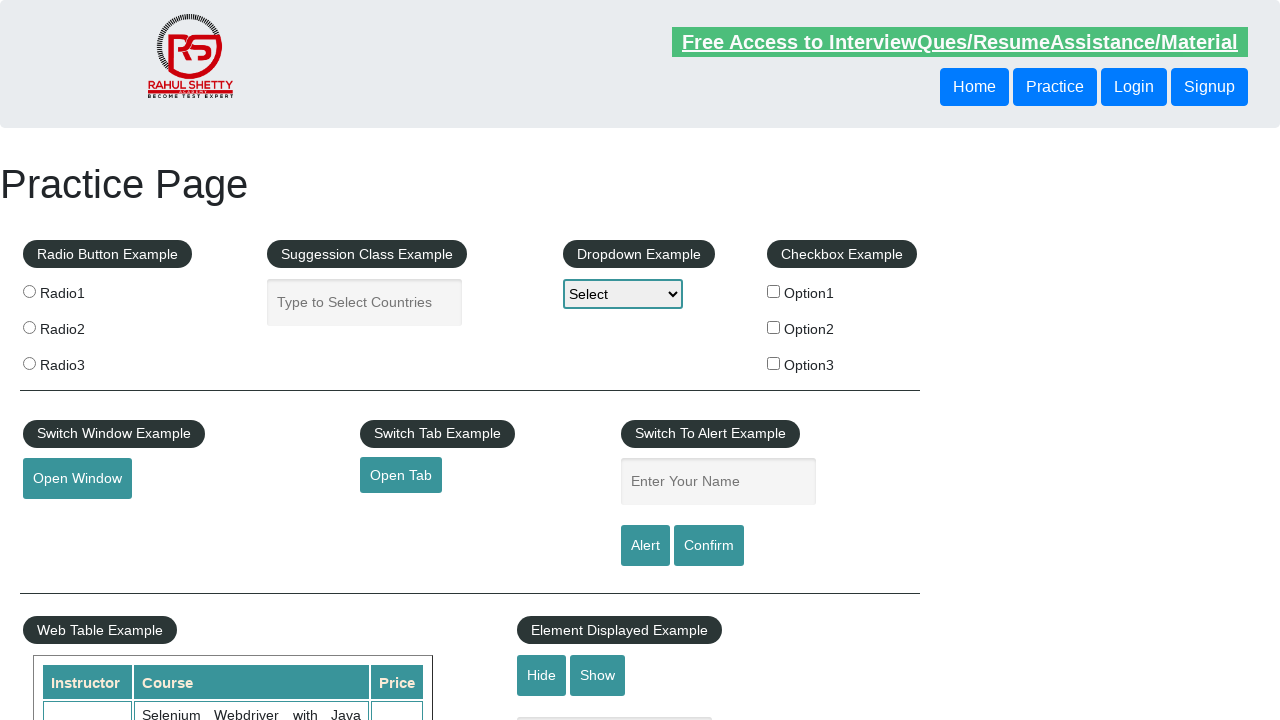

Retrieved inner text from footer link 17
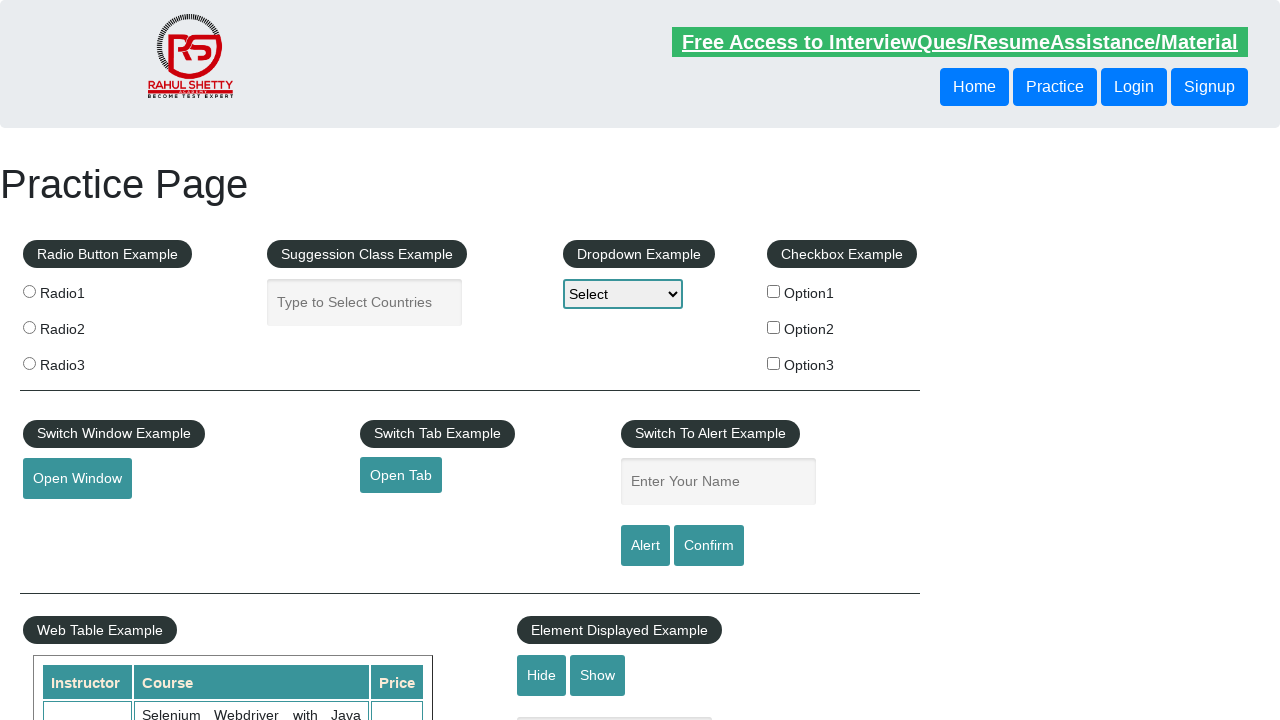

Retrieved href attribute from footer link 17: #
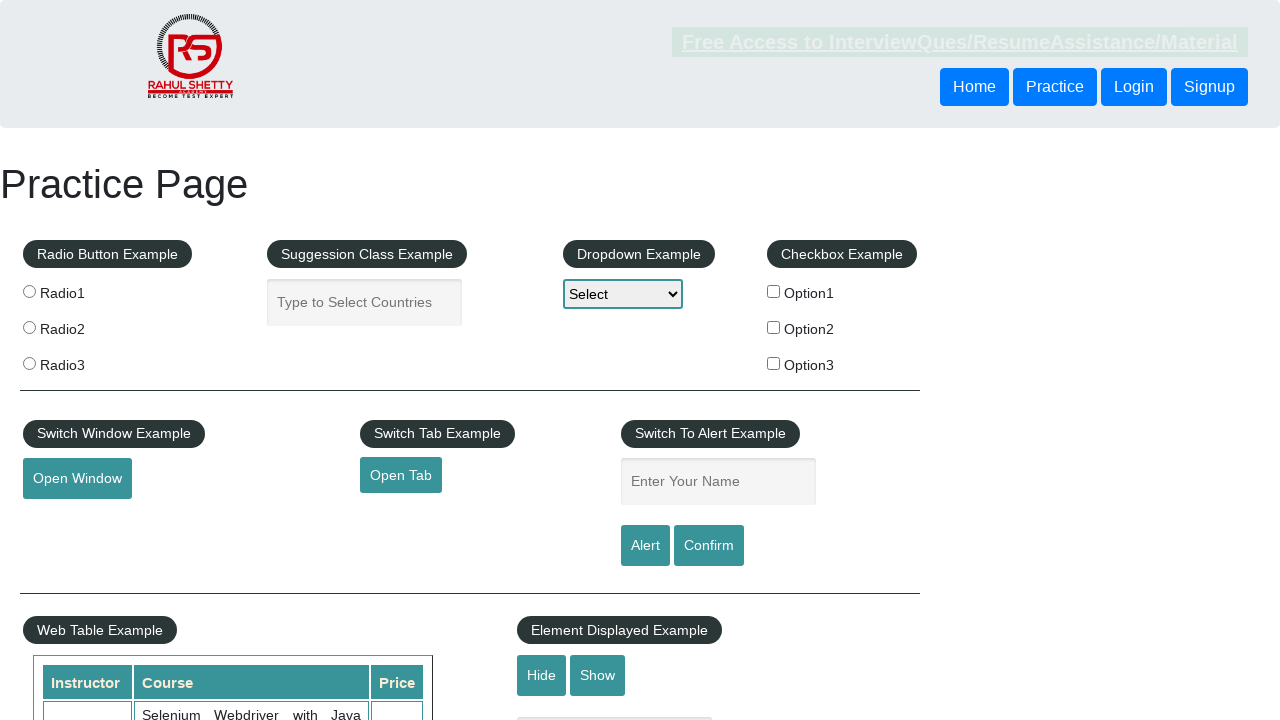

Clicked footer link 17: 'Facebook' (#) at (1047, 520) on li.gf-li a >> nth=16
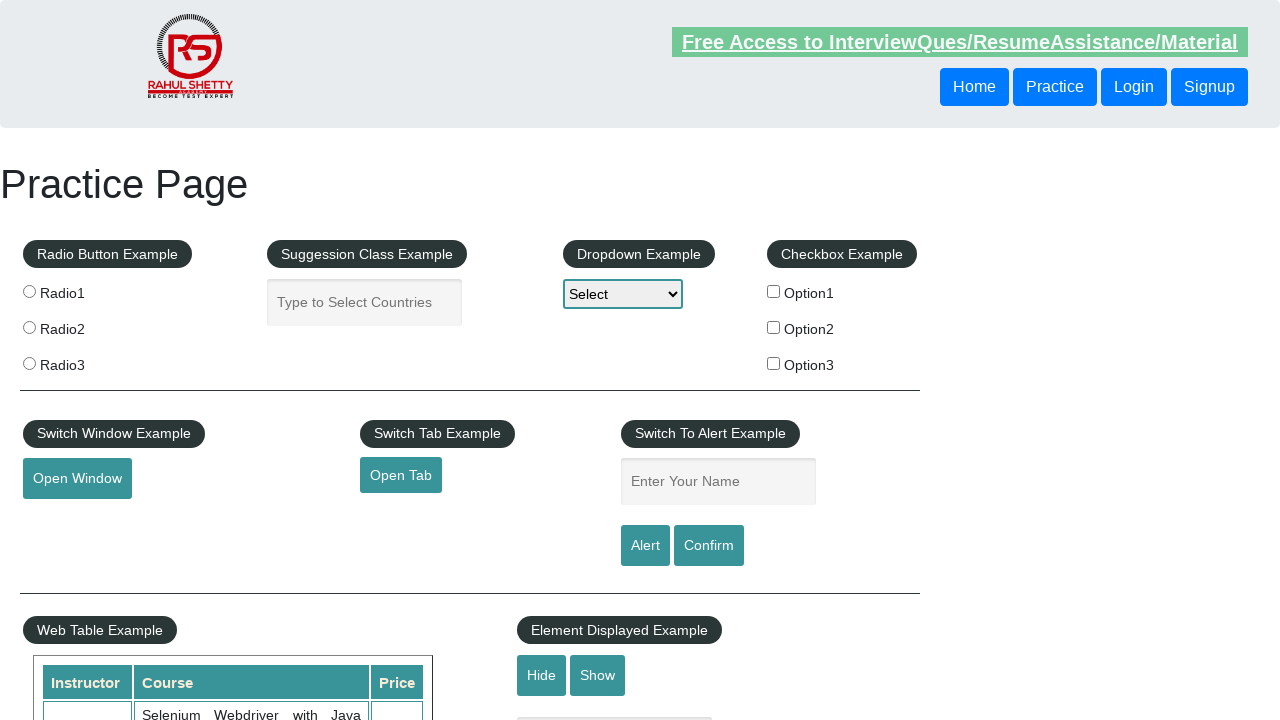

Waited for page load after clicking link 17
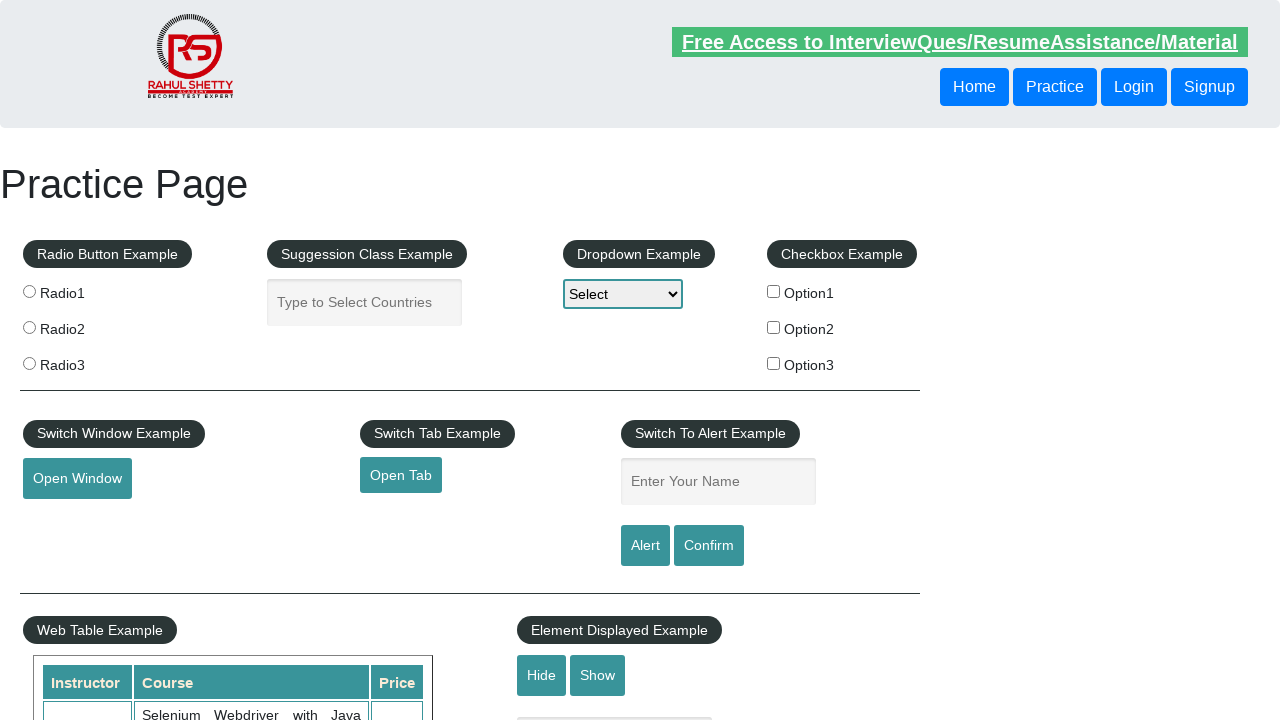

Navigated back to original page: https://rahulshettyacademy.com/AutomationPractice/
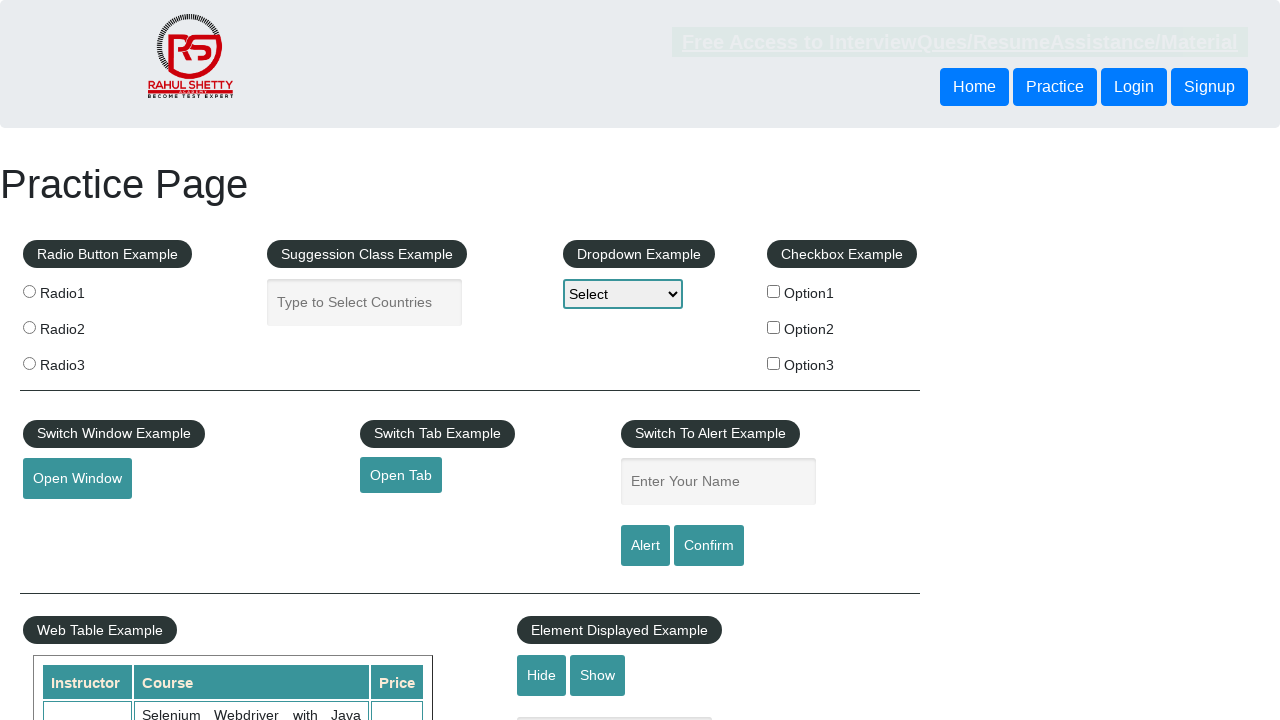

Waited for original page to load completely
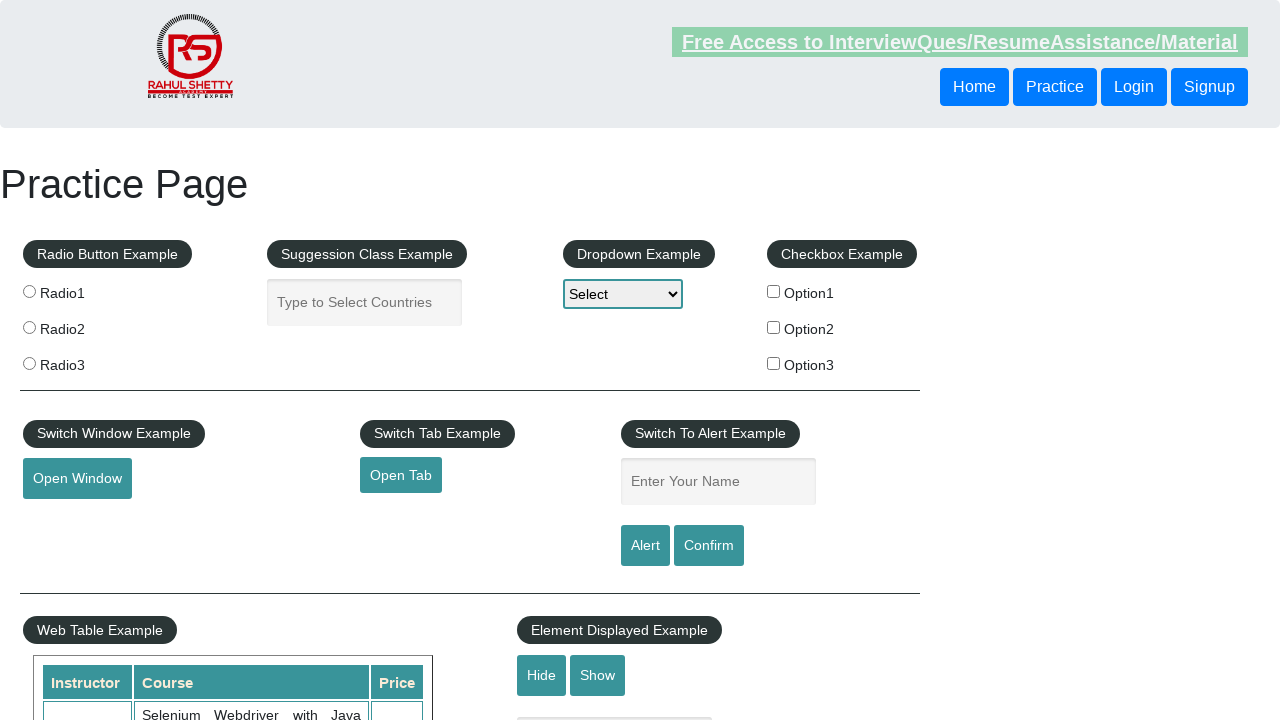

Retrieved inner text from footer link 18
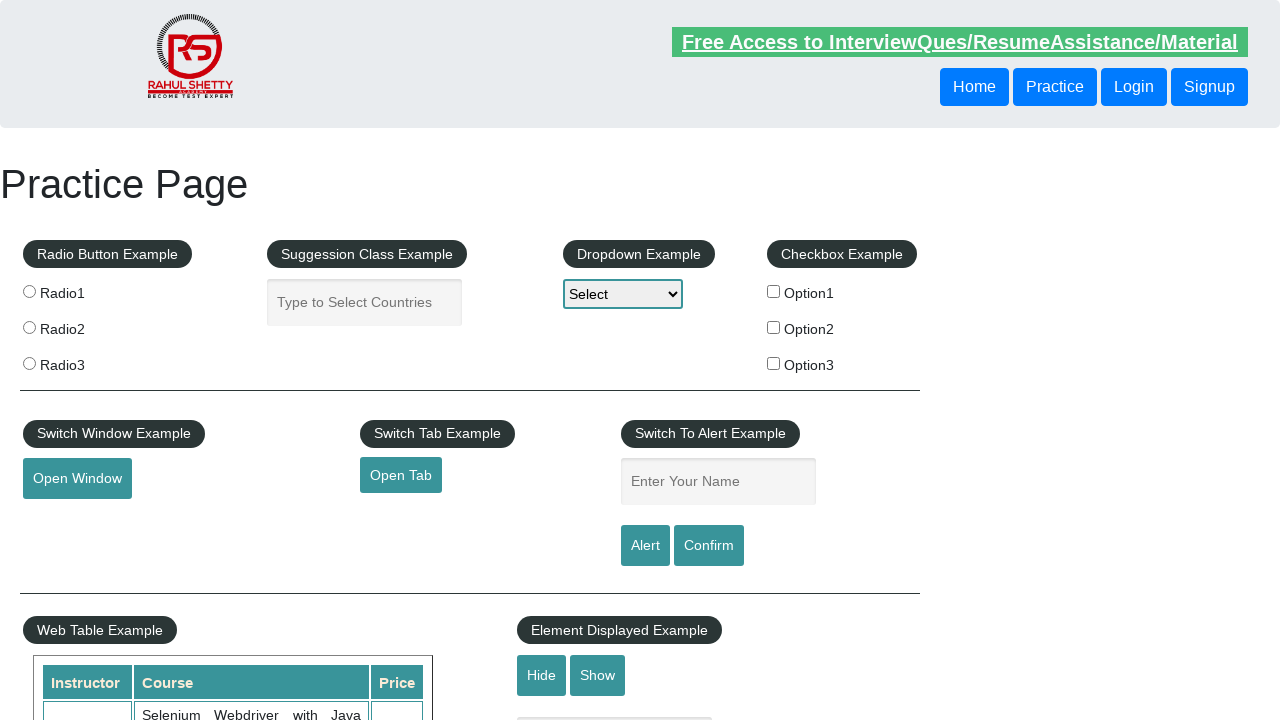

Retrieved href attribute from footer link 18: #
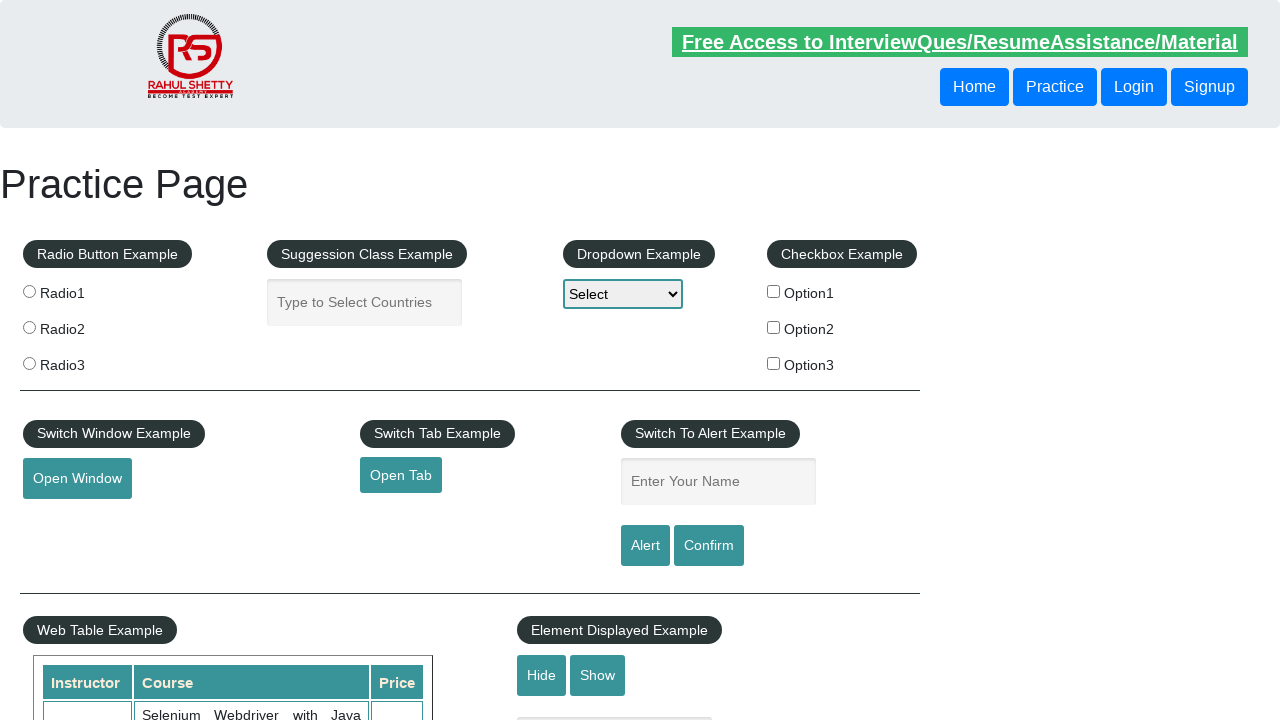

Clicked footer link 18: 'Twitter' (#) at (1037, 550) on li.gf-li a >> nth=17
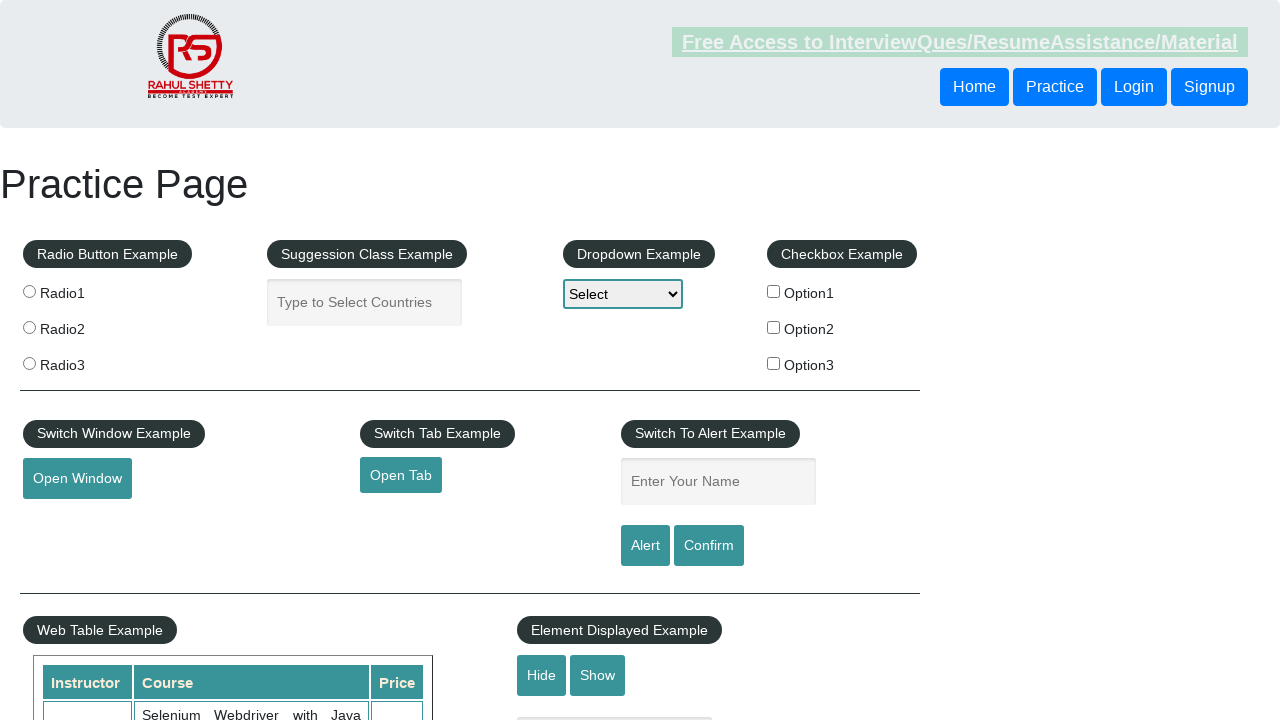

Waited for page load after clicking link 18
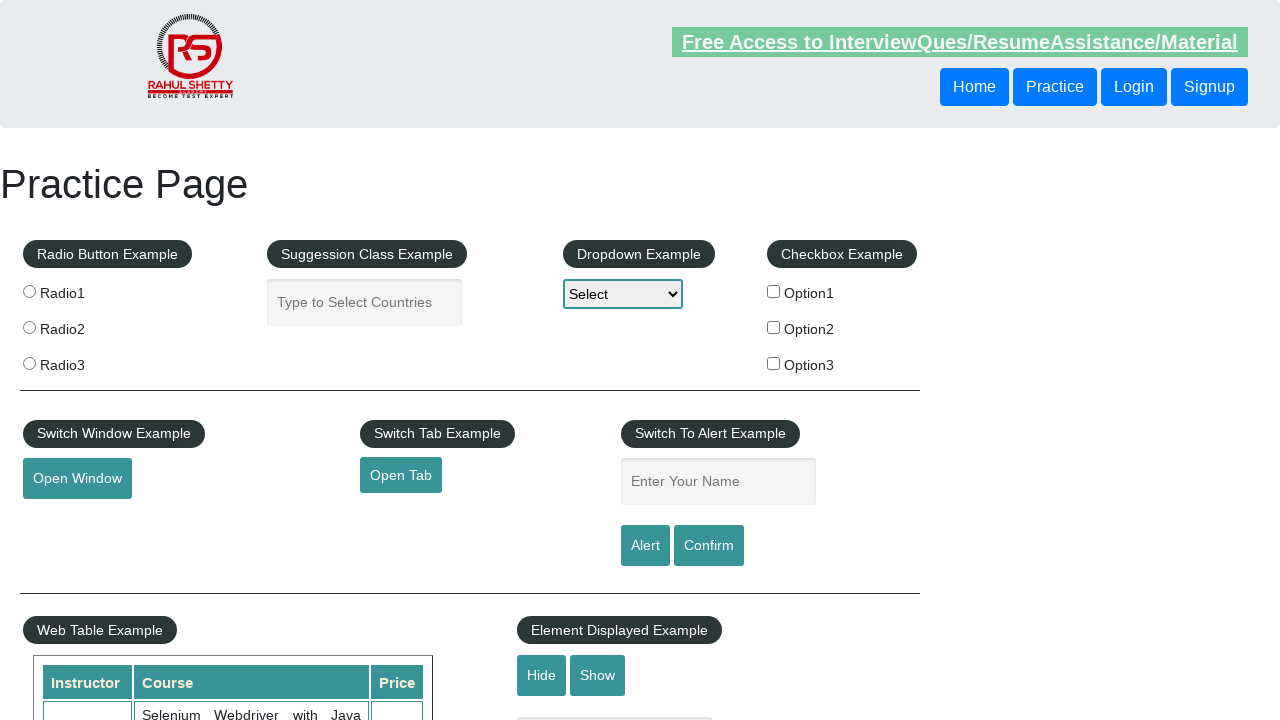

Navigated back to original page: https://rahulshettyacademy.com/AutomationPractice/
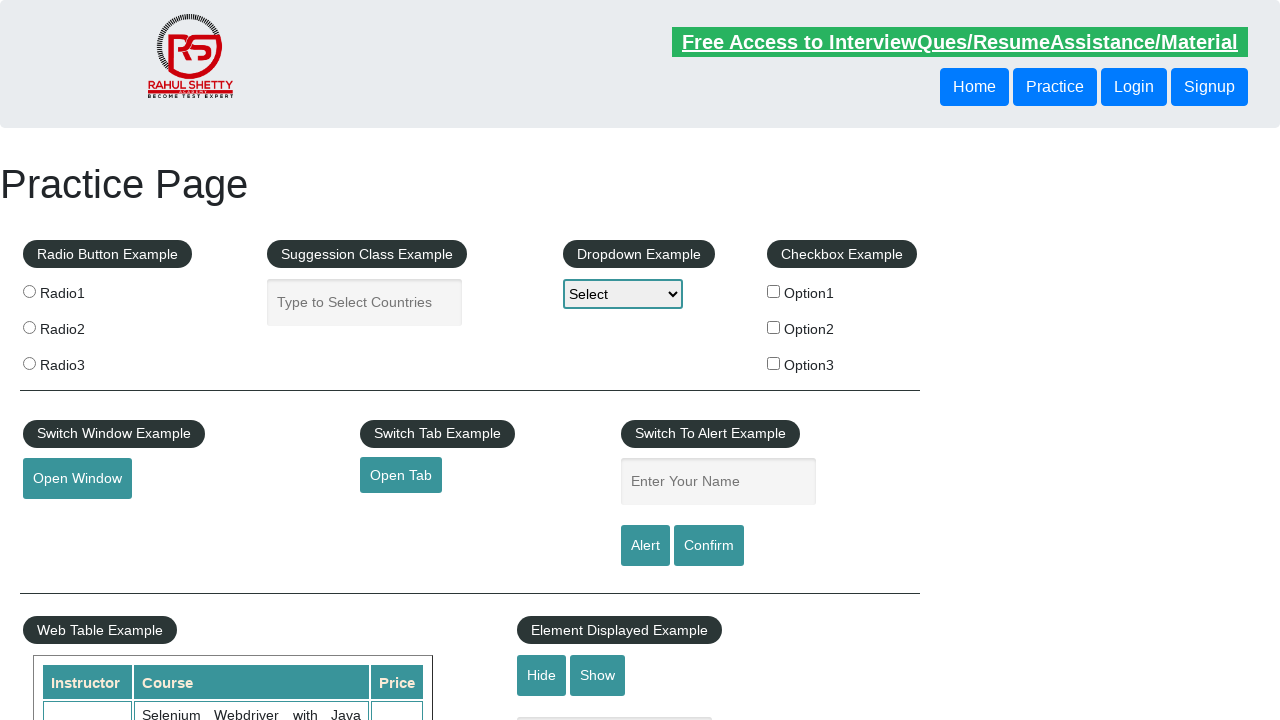

Waited for original page to load completely
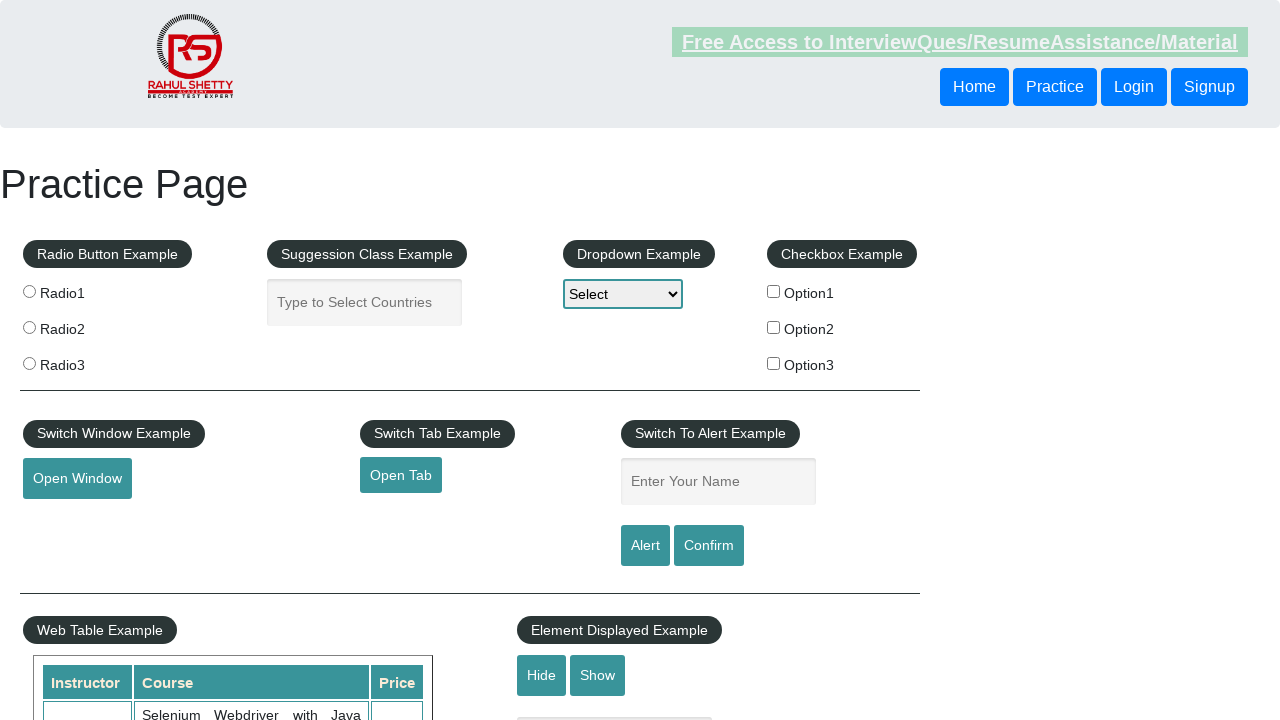

Retrieved inner text from footer link 19
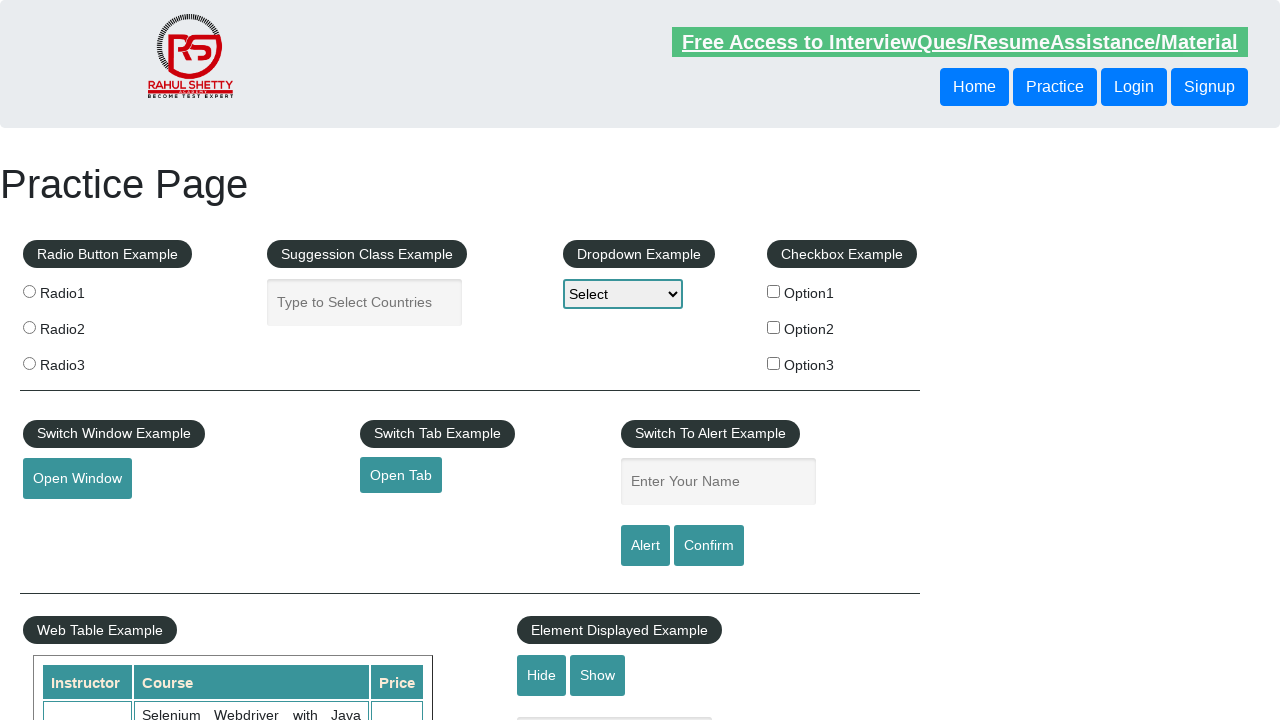

Retrieved href attribute from footer link 19: #
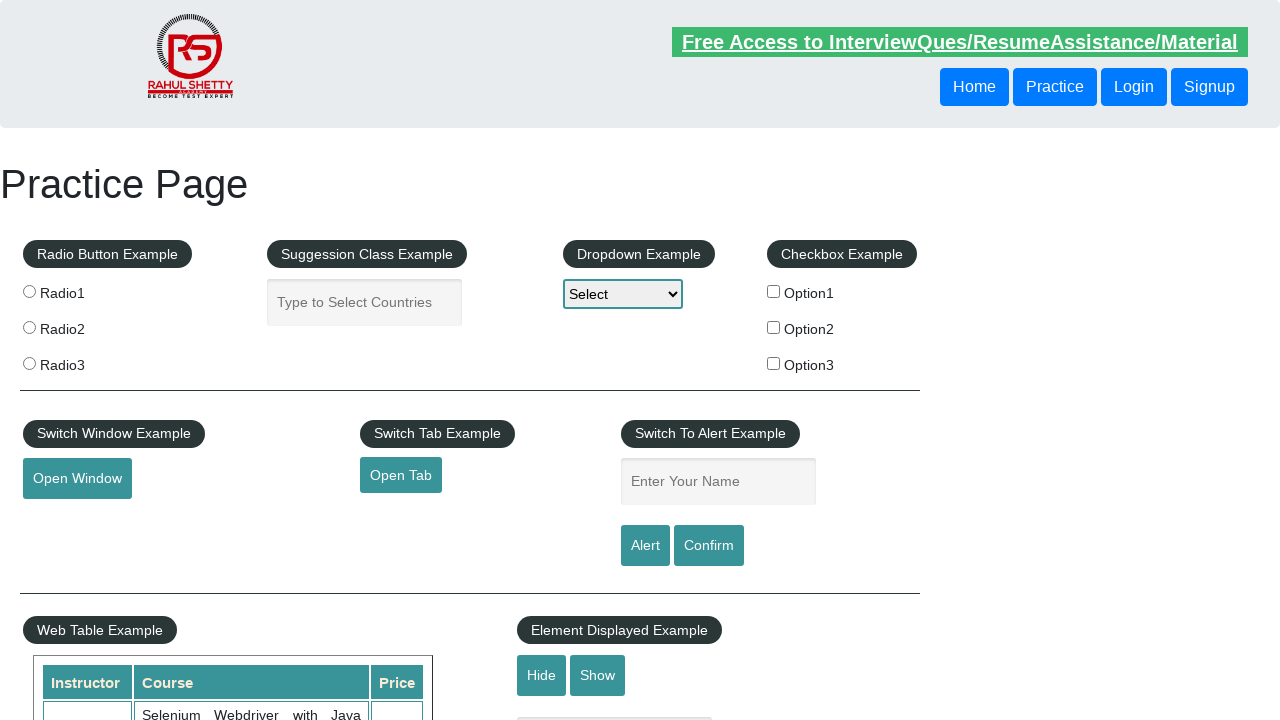

Clicked footer link 19: 'Google+' (#) at (1043, 580) on li.gf-li a >> nth=18
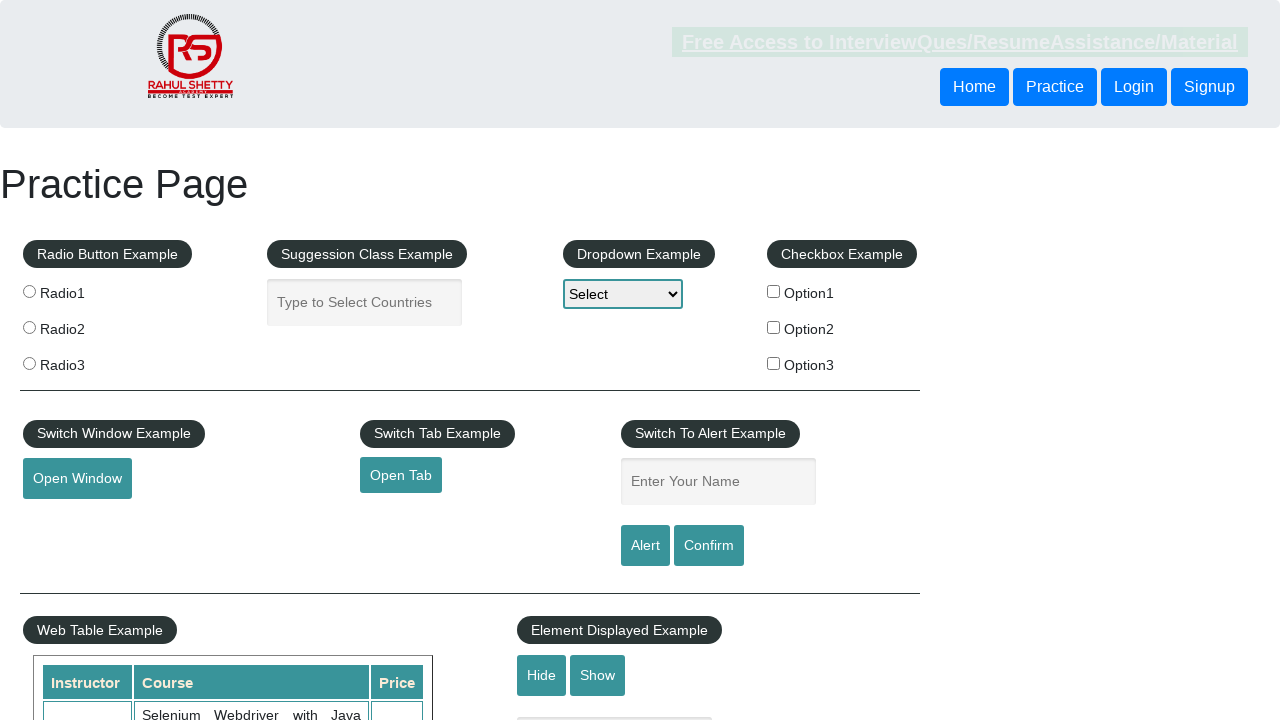

Waited for page load after clicking link 19
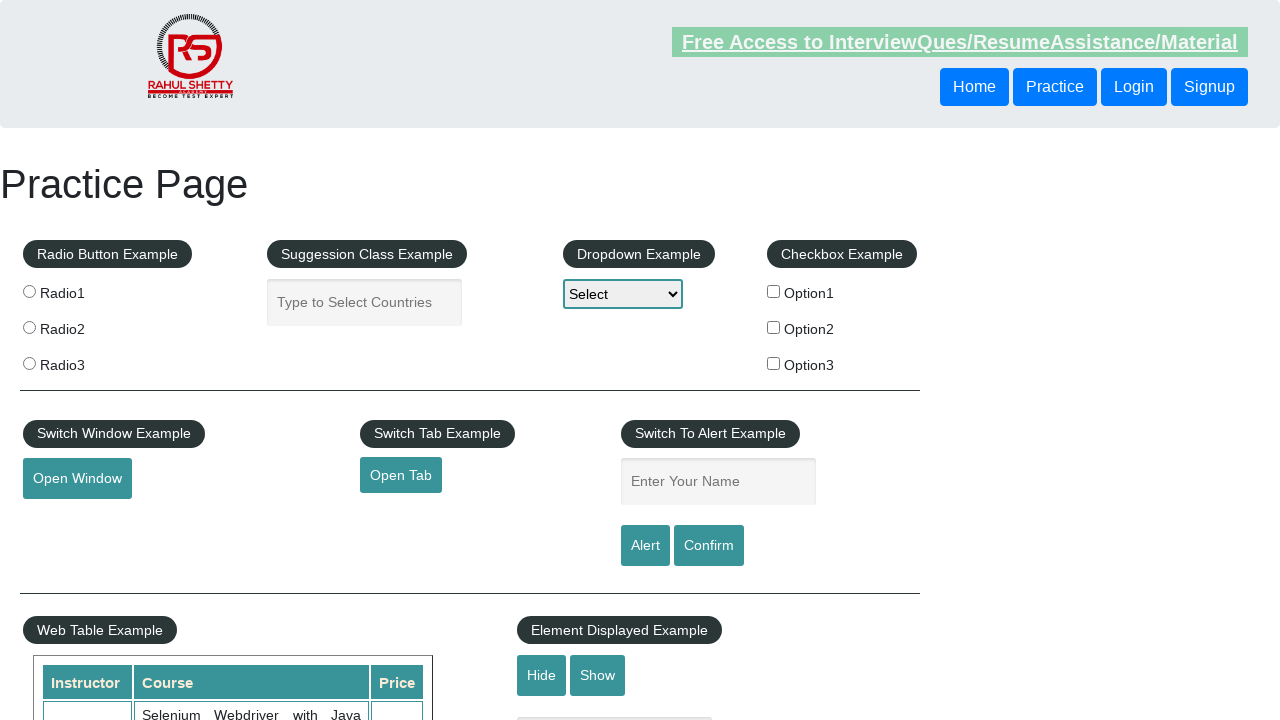

Navigated back to original page: https://rahulshettyacademy.com/AutomationPractice/
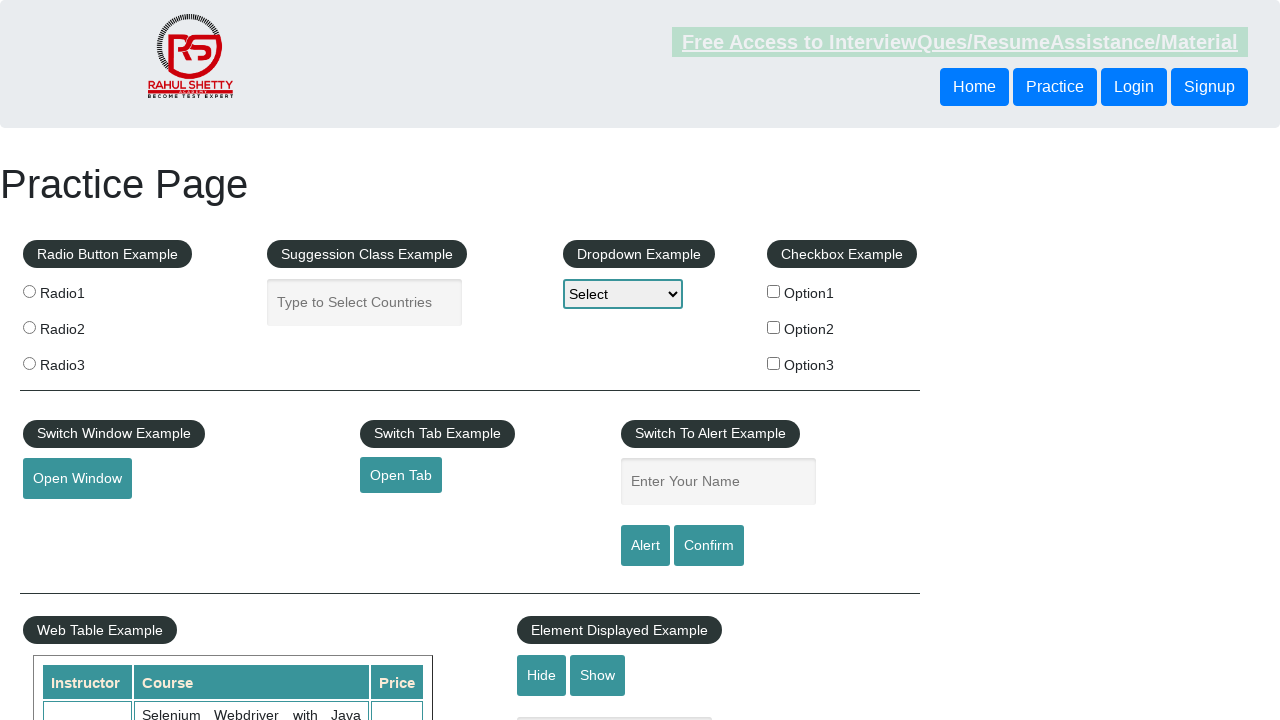

Waited for original page to load completely
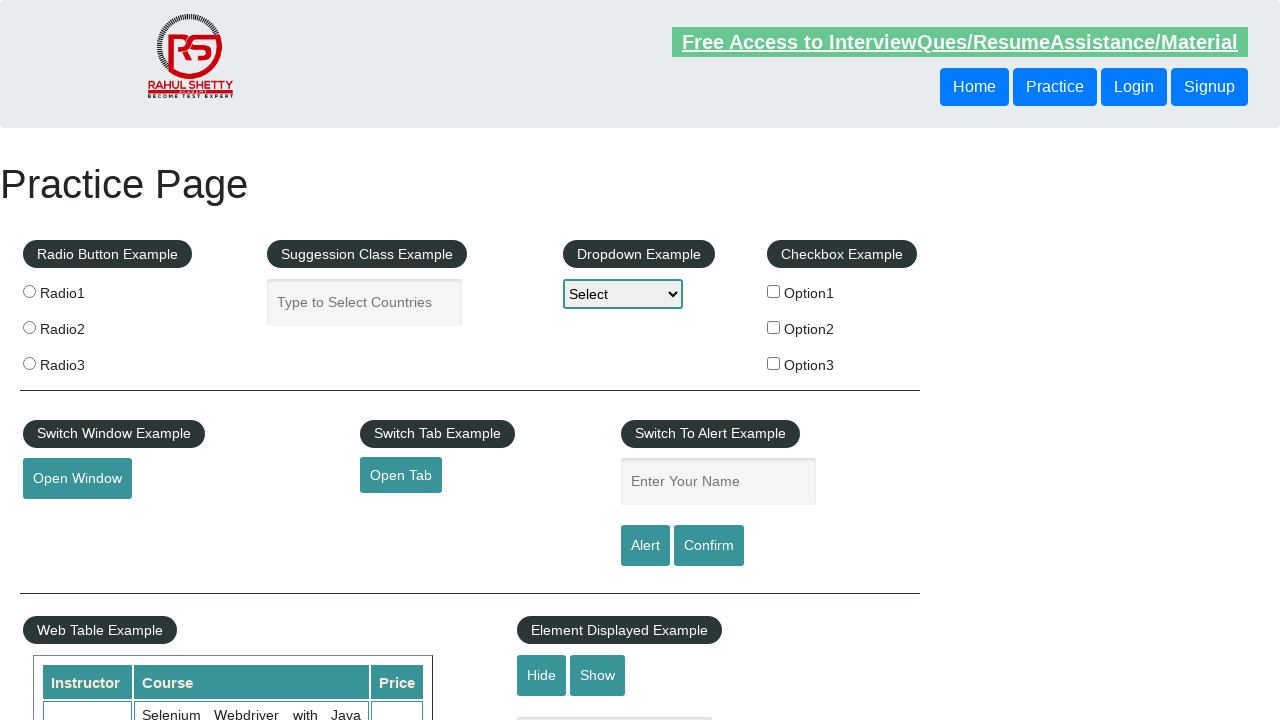

Retrieved inner text from footer link 20
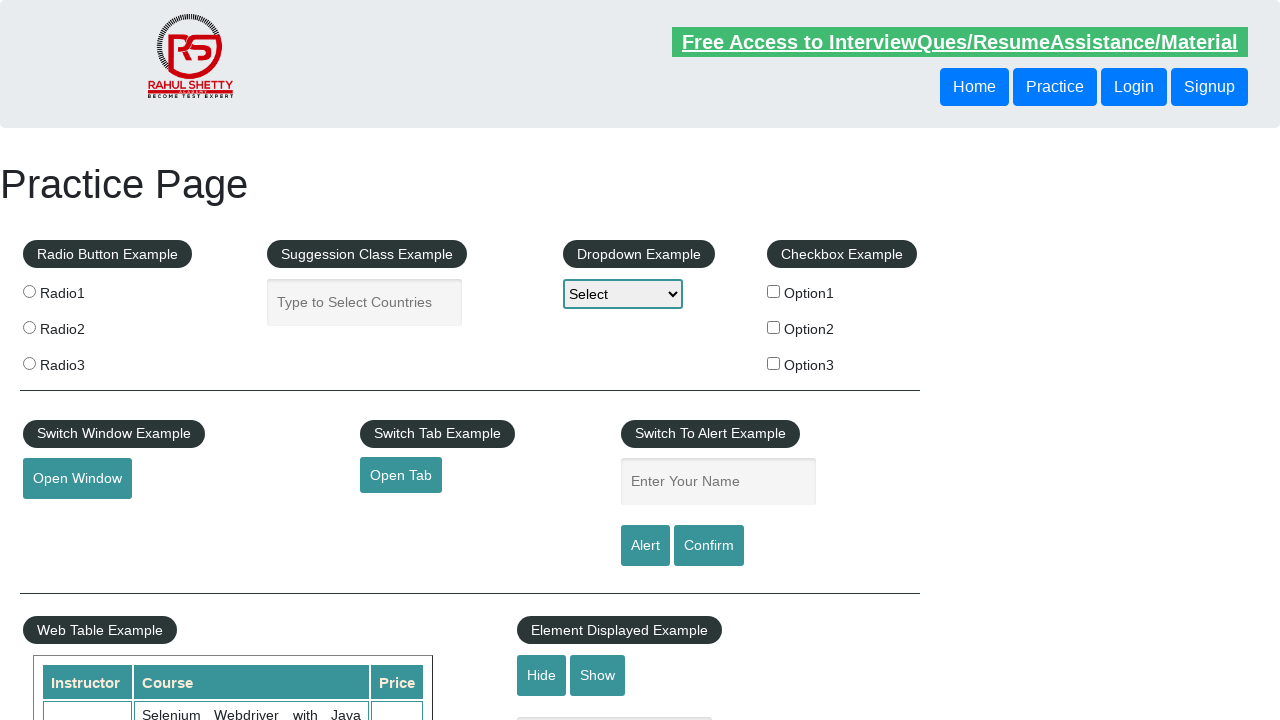

Retrieved href attribute from footer link 20: #
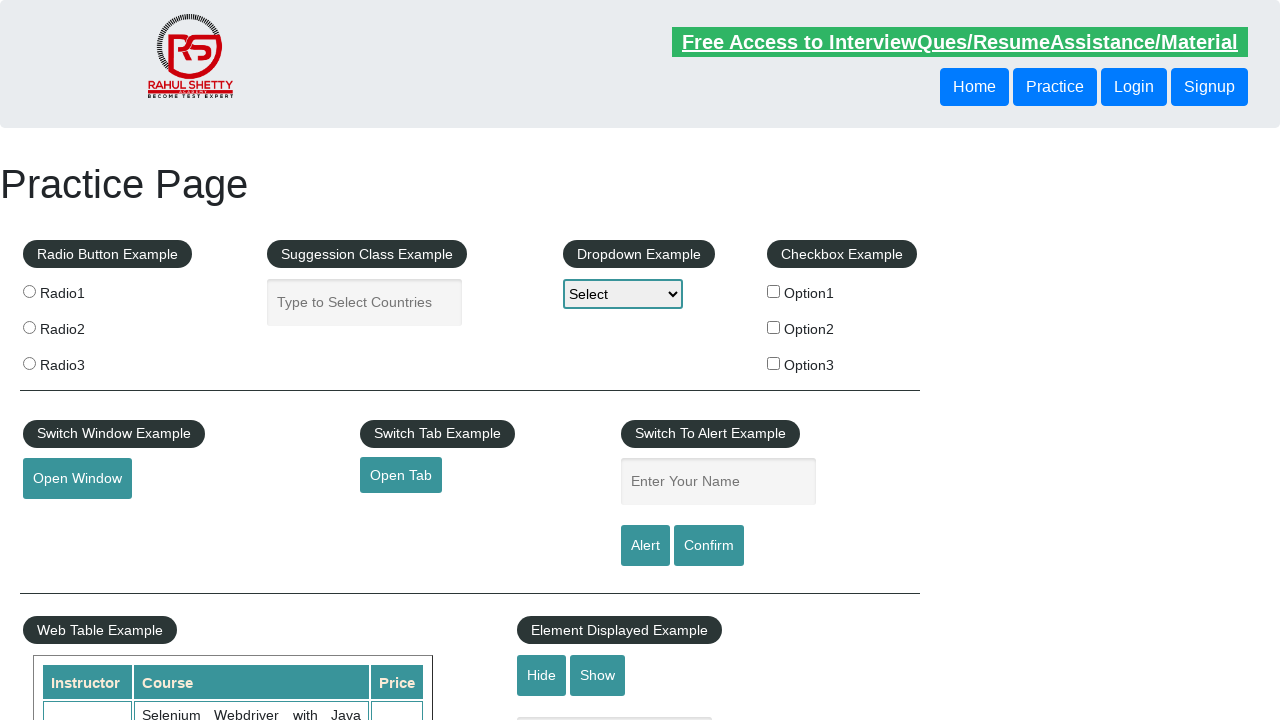

Clicked footer link 20: 'Youtube' (#) at (1042, 610) on li.gf-li a >> nth=19
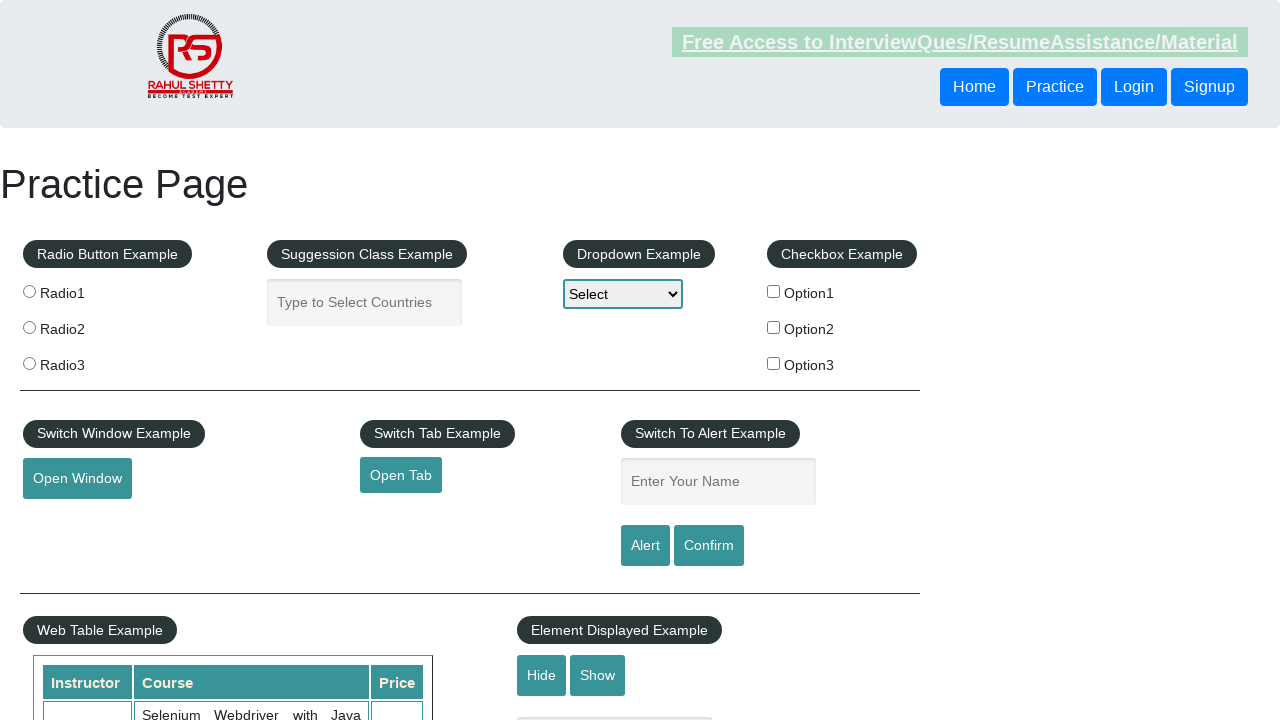

Waited for page load after clicking link 20
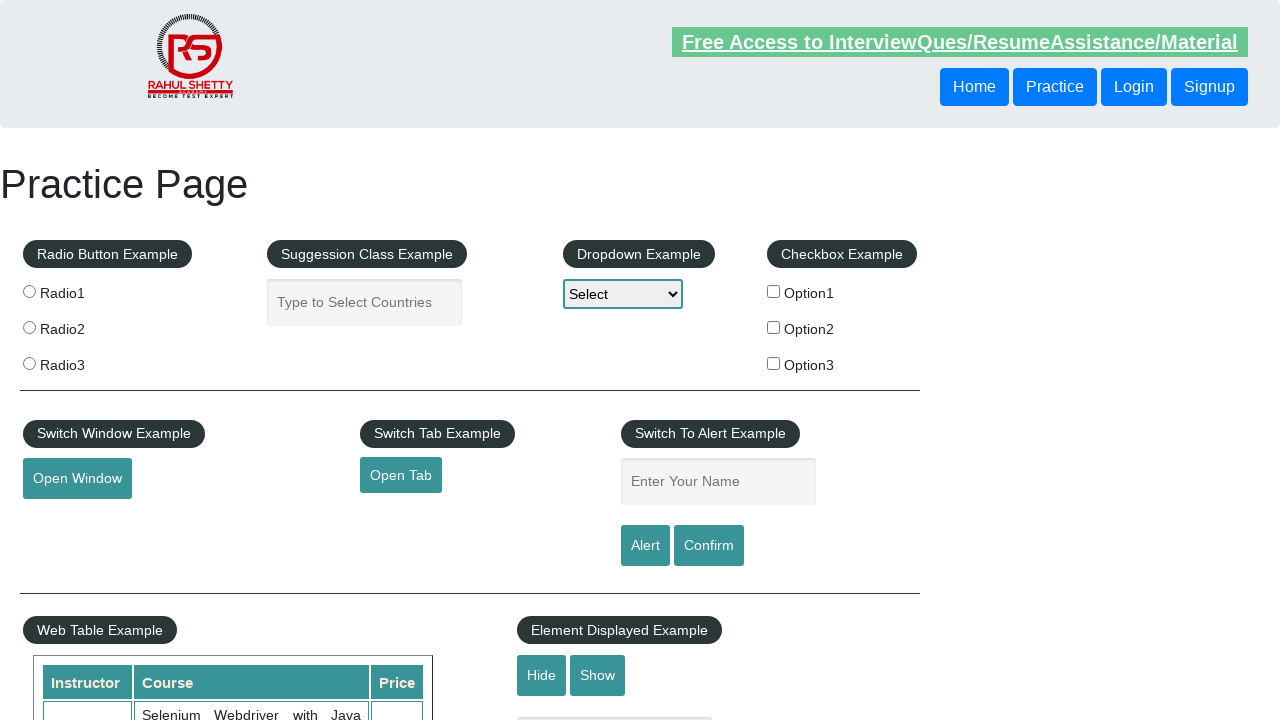

Navigated back to original page: https://rahulshettyacademy.com/AutomationPractice/
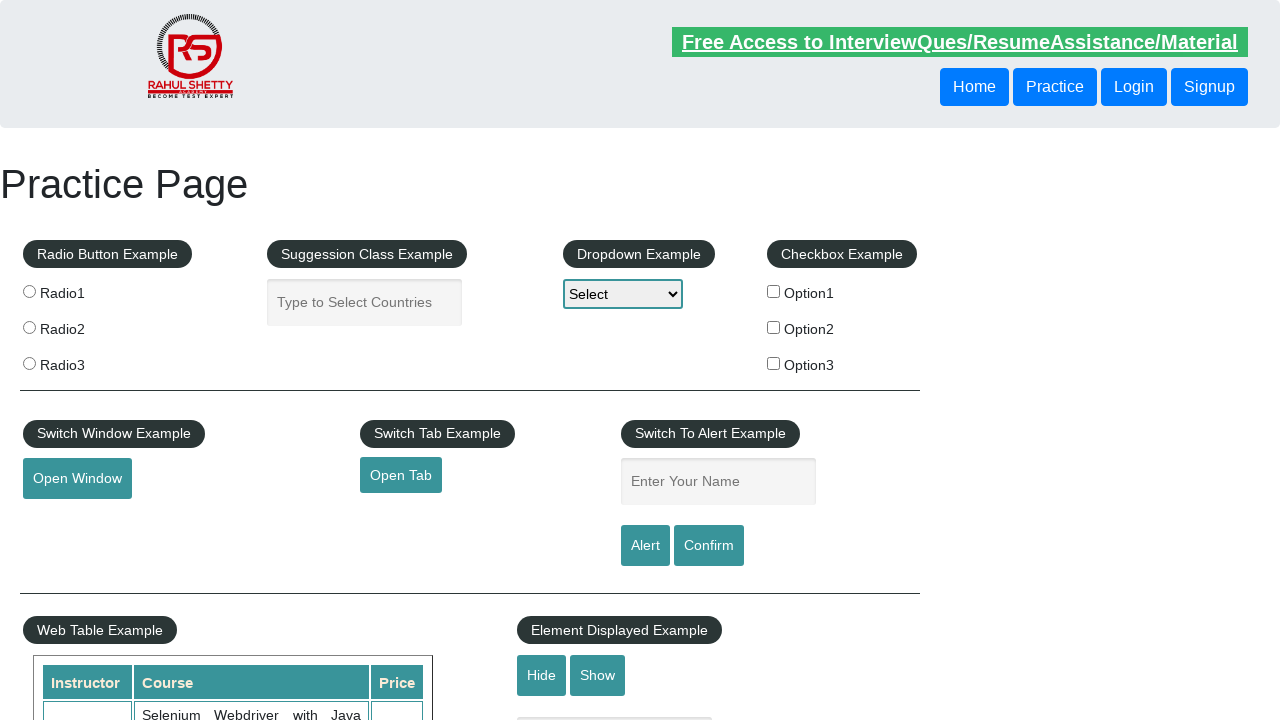

Waited for original page to load completely
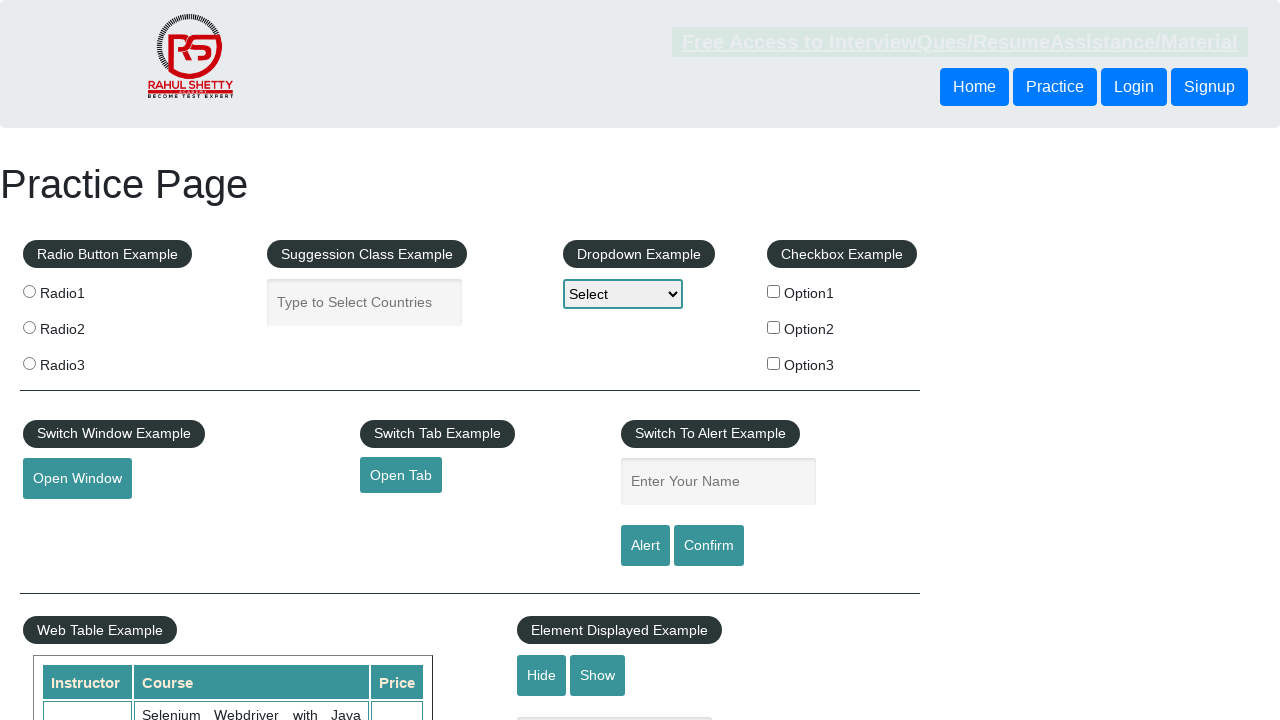

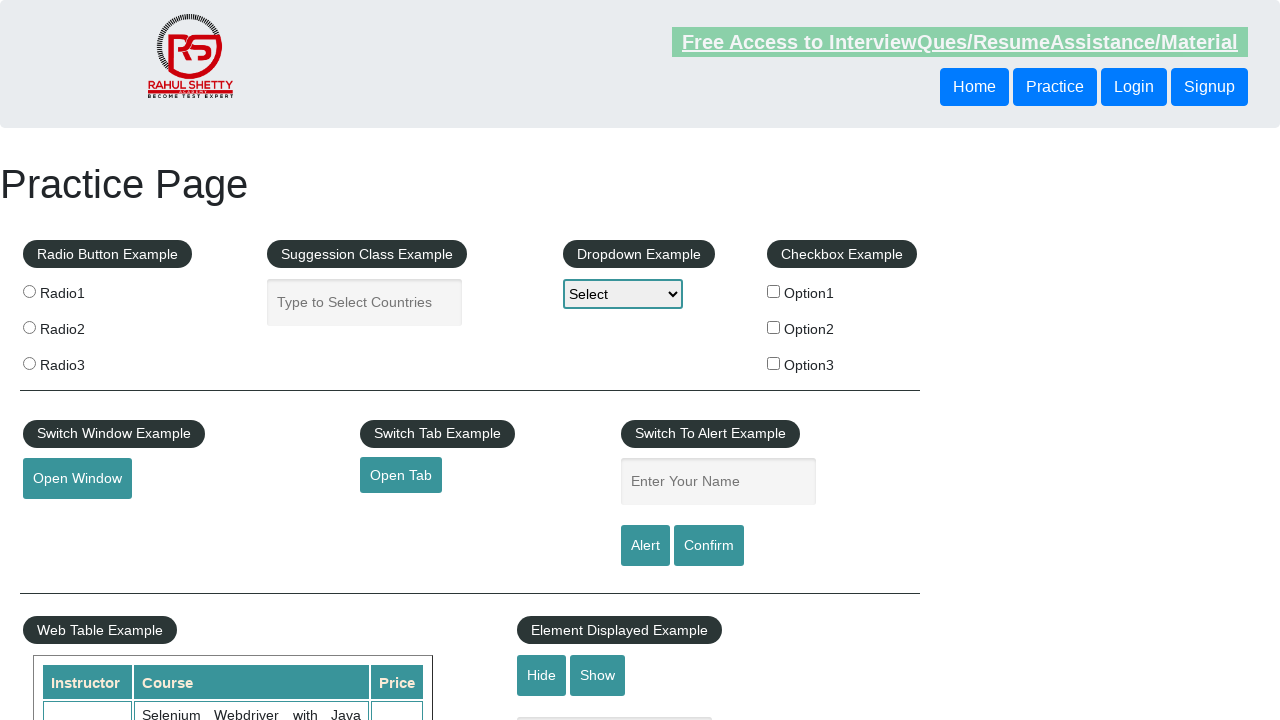